Tests filling a large form by entering text into all input fields and clicking the submit button

Starting URL: http://suninjuly.github.io/huge_form.html

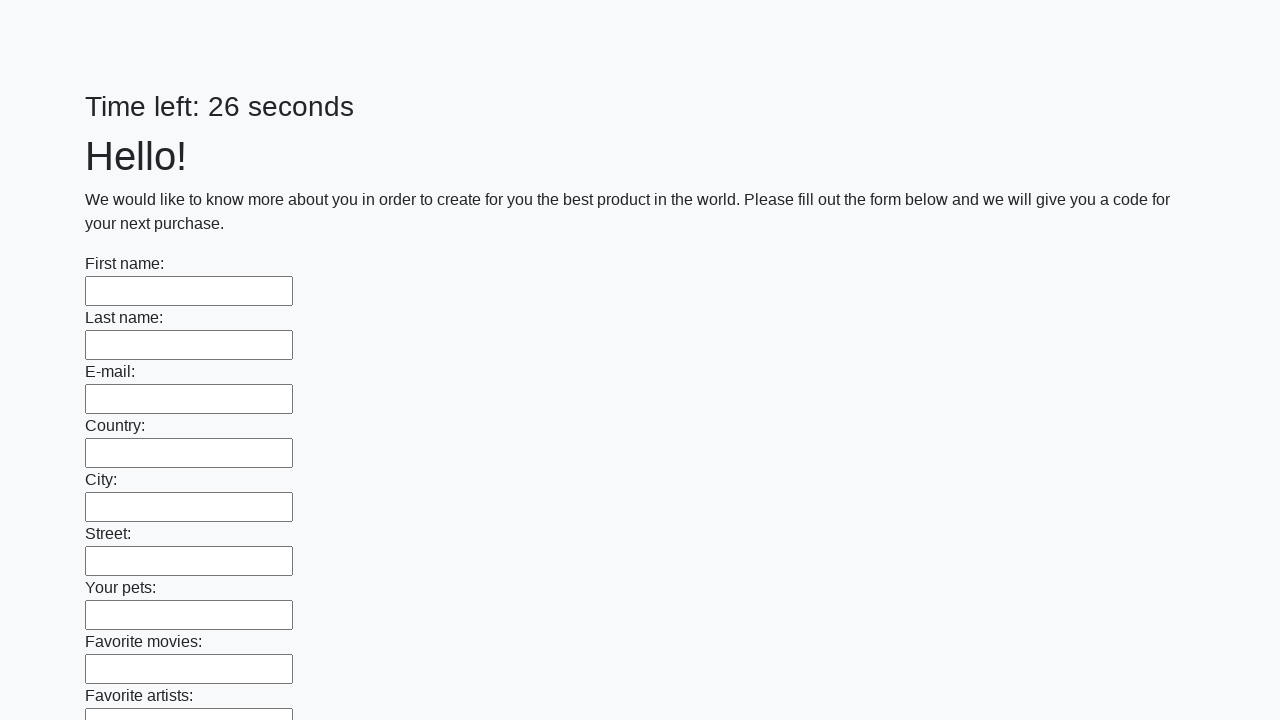

Navigated to huge form page
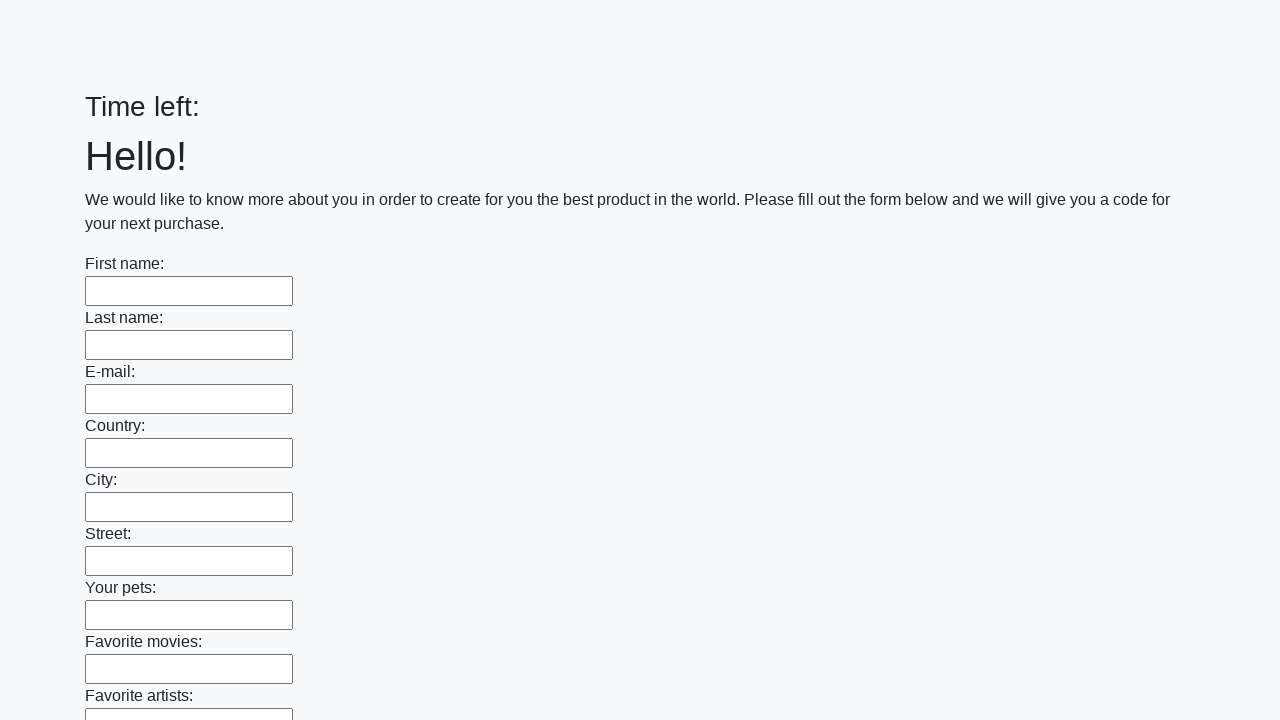

Located all input fields on the form
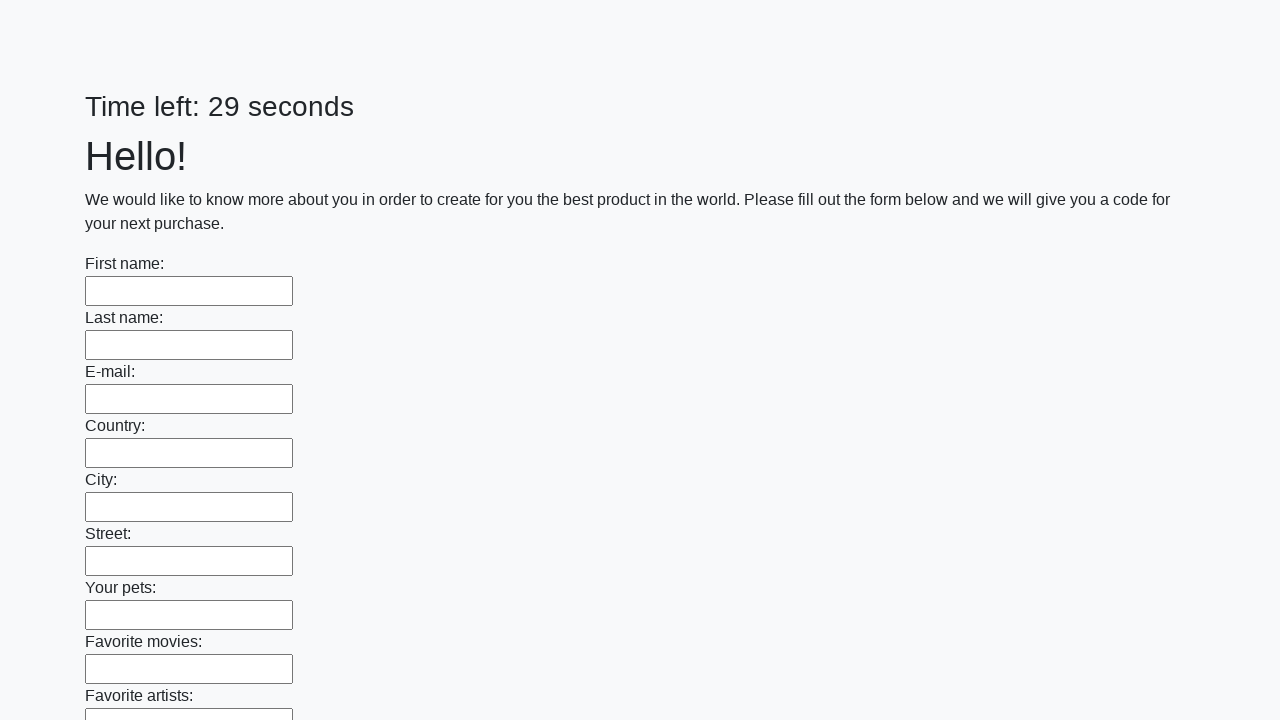

Filled input field with text 'el' on input >> nth=0
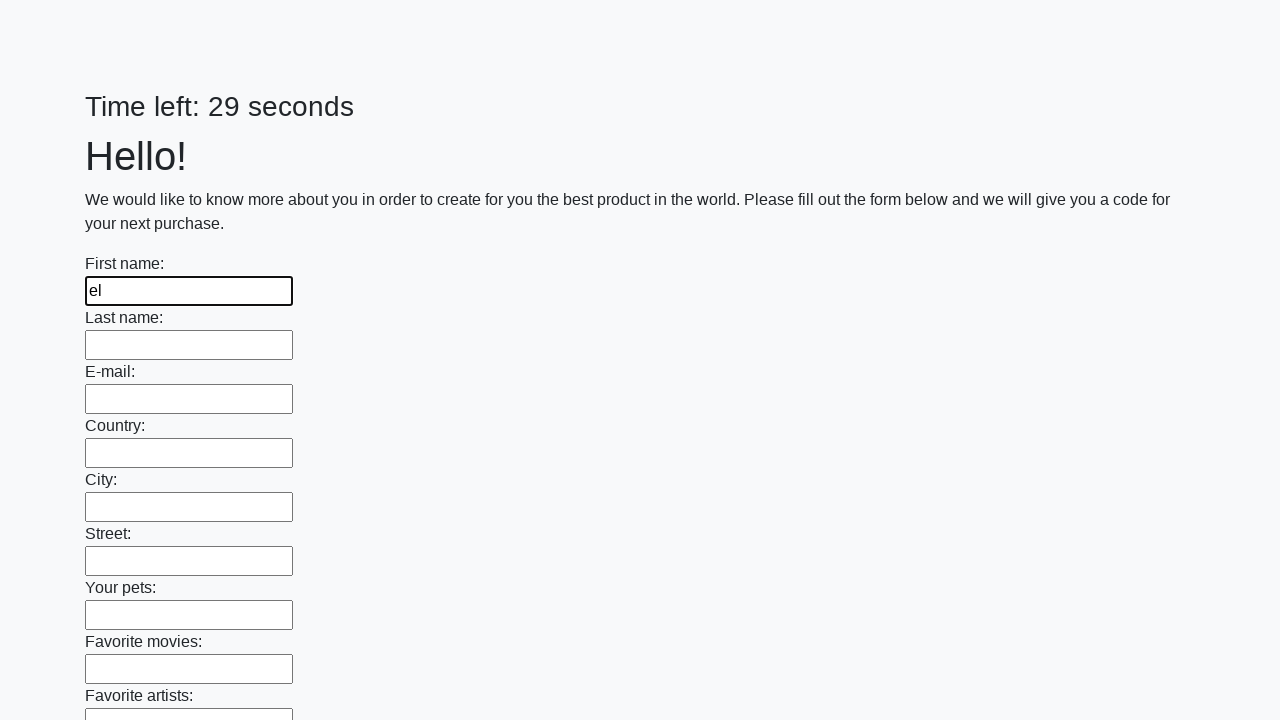

Filled input field with text 'el' on input >> nth=1
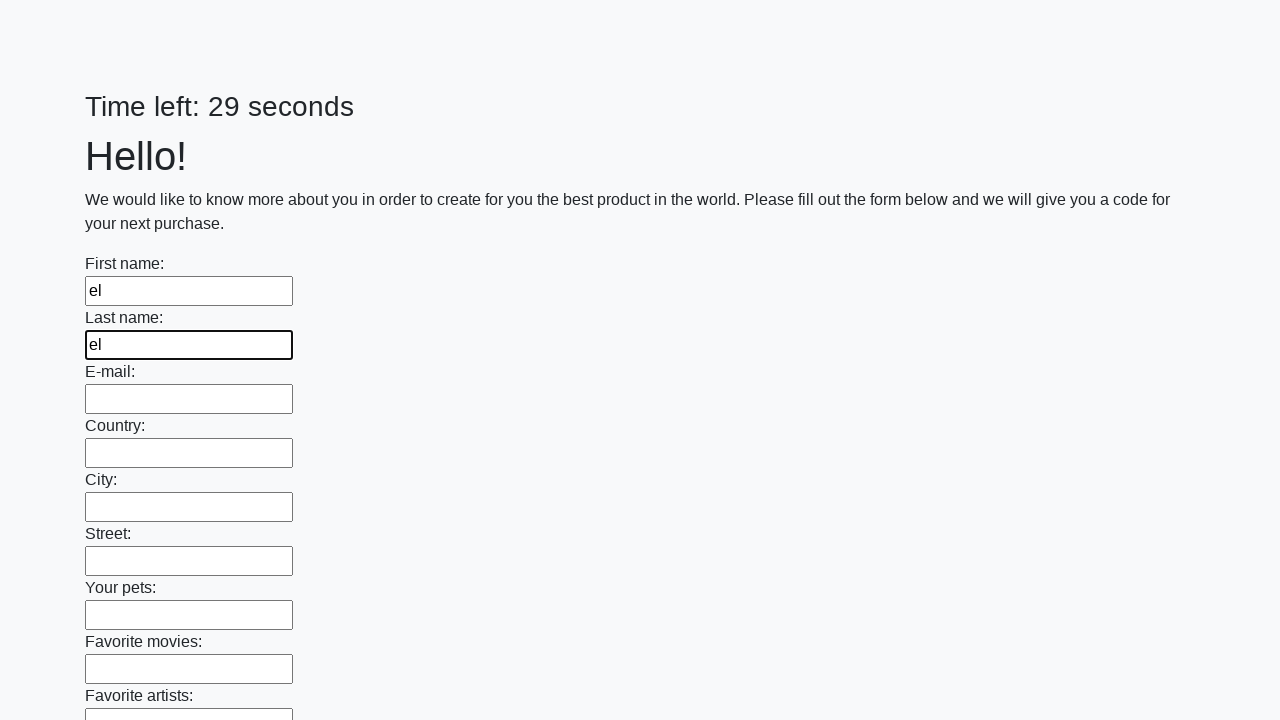

Filled input field with text 'el' on input >> nth=2
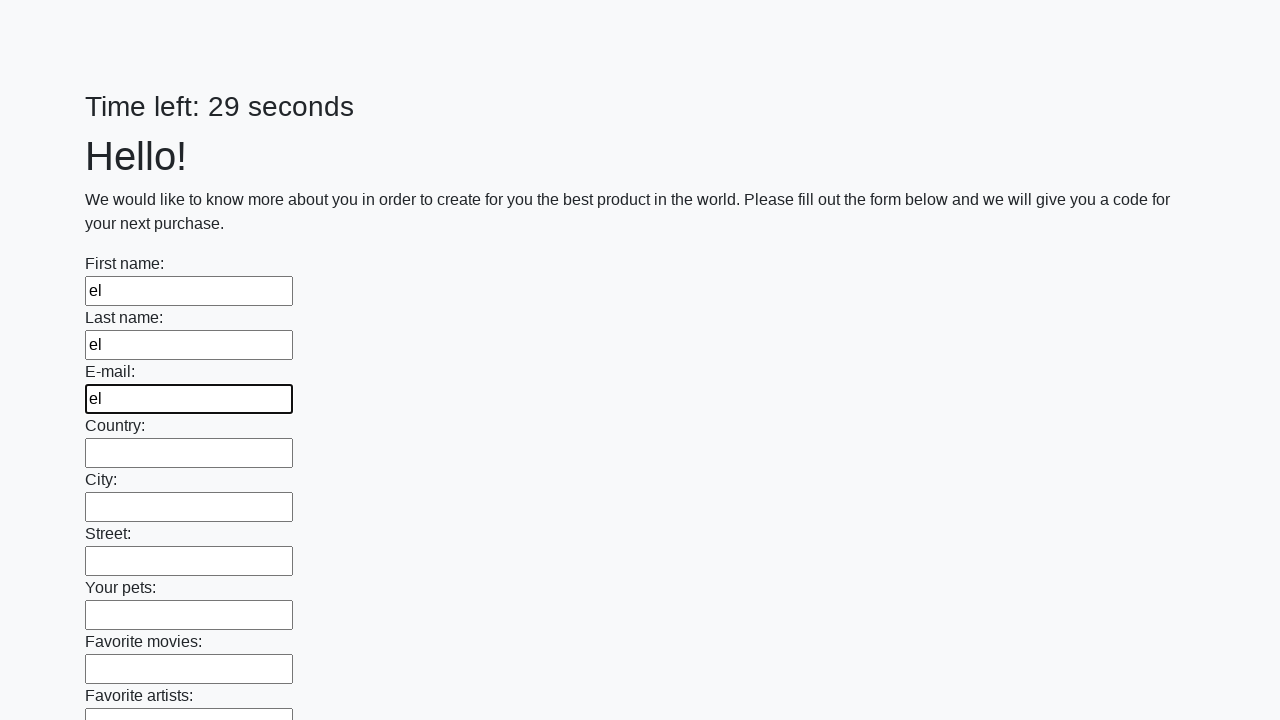

Filled input field with text 'el' on input >> nth=3
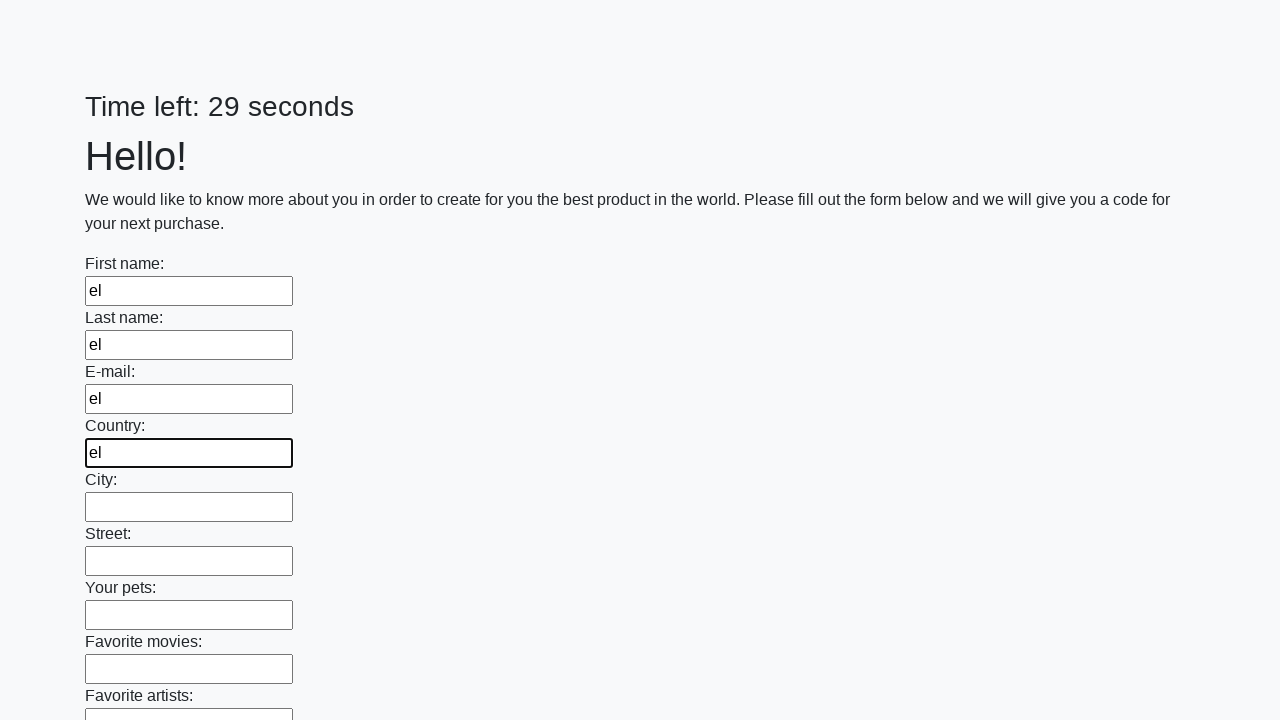

Filled input field with text 'el' on input >> nth=4
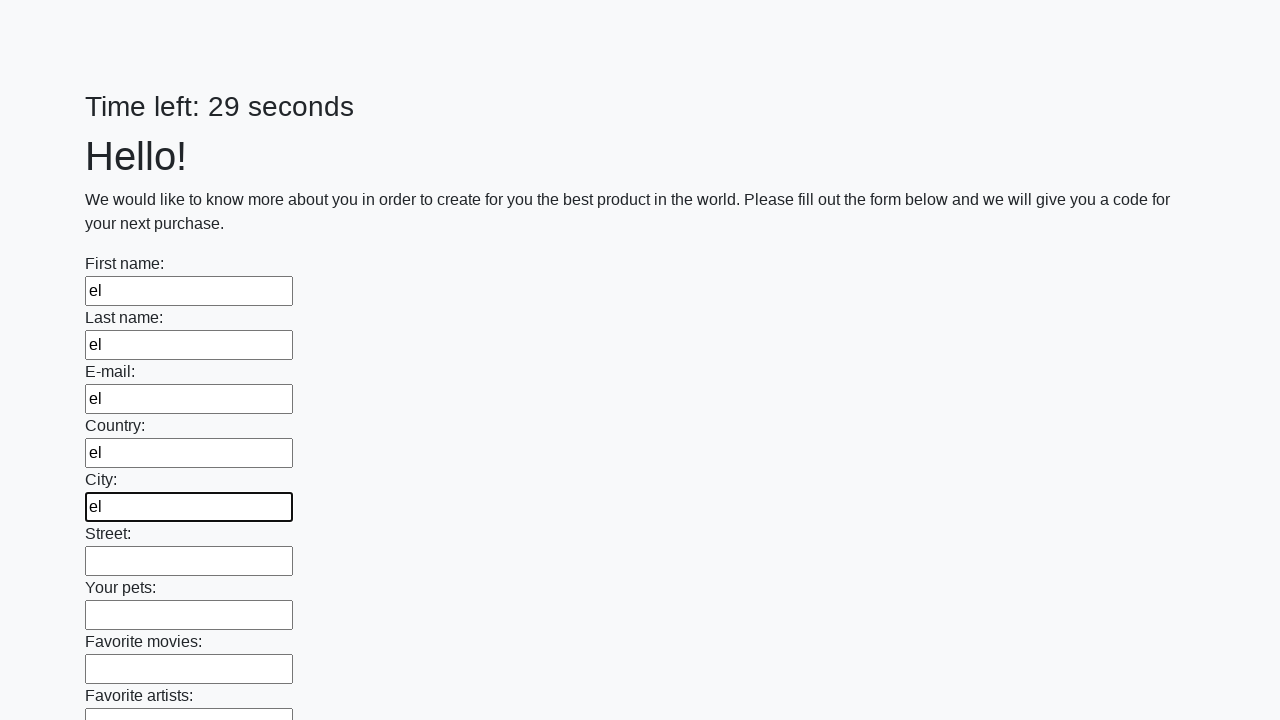

Filled input field with text 'el' on input >> nth=5
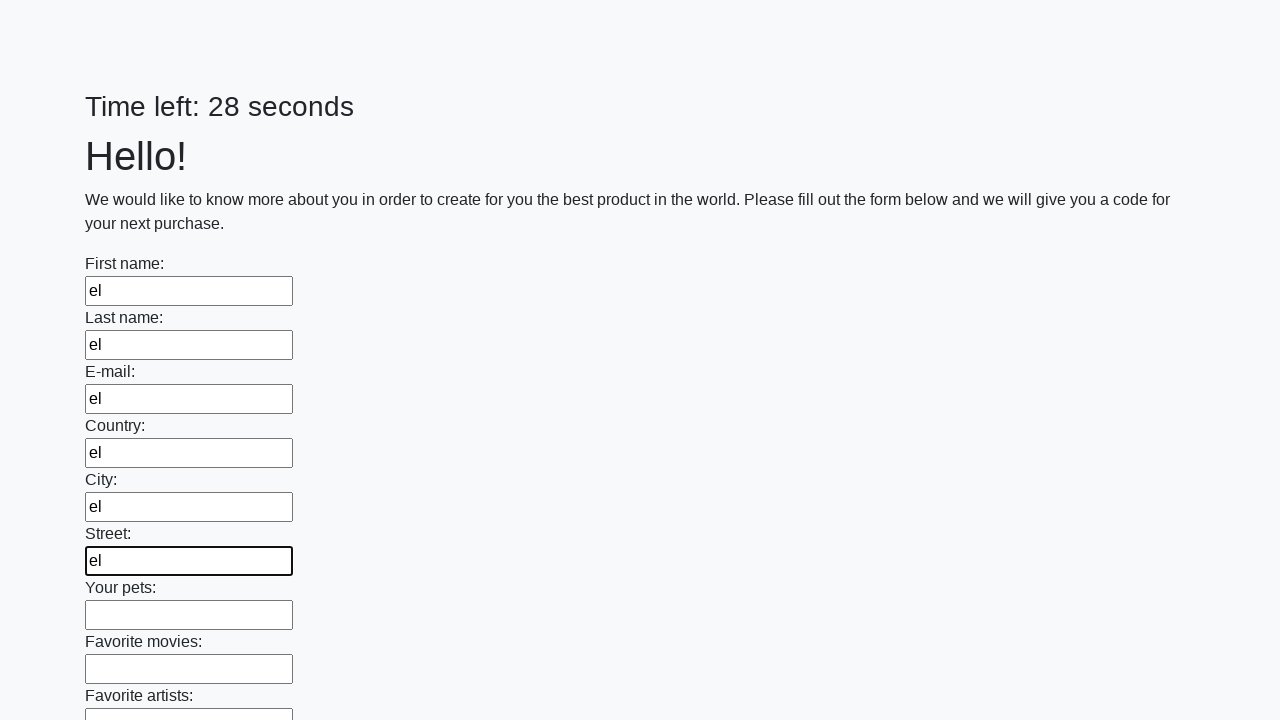

Filled input field with text 'el' on input >> nth=6
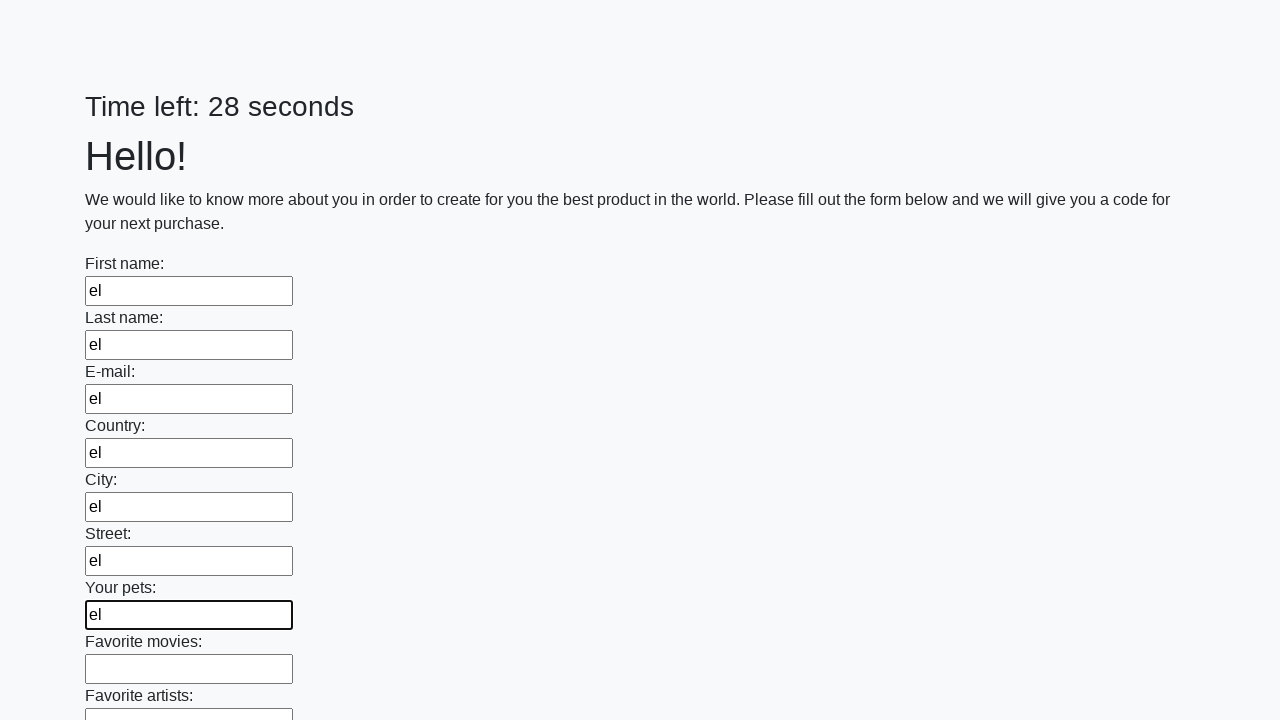

Filled input field with text 'el' on input >> nth=7
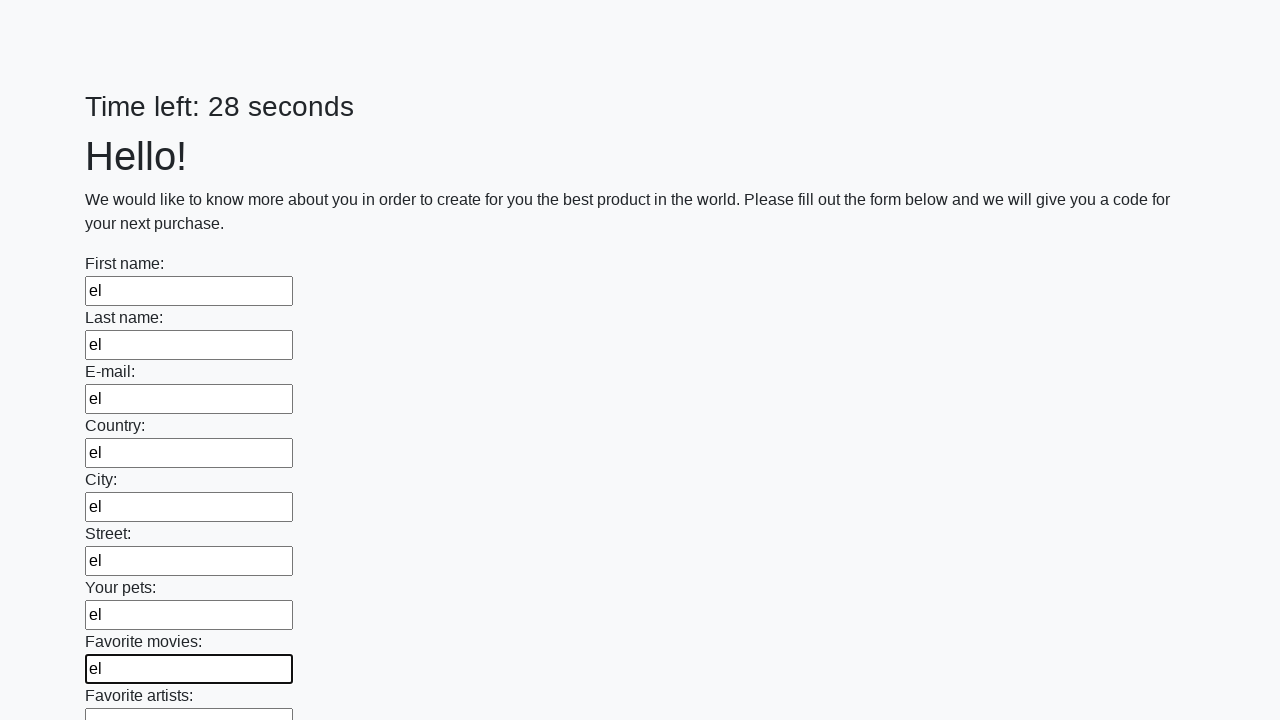

Filled input field with text 'el' on input >> nth=8
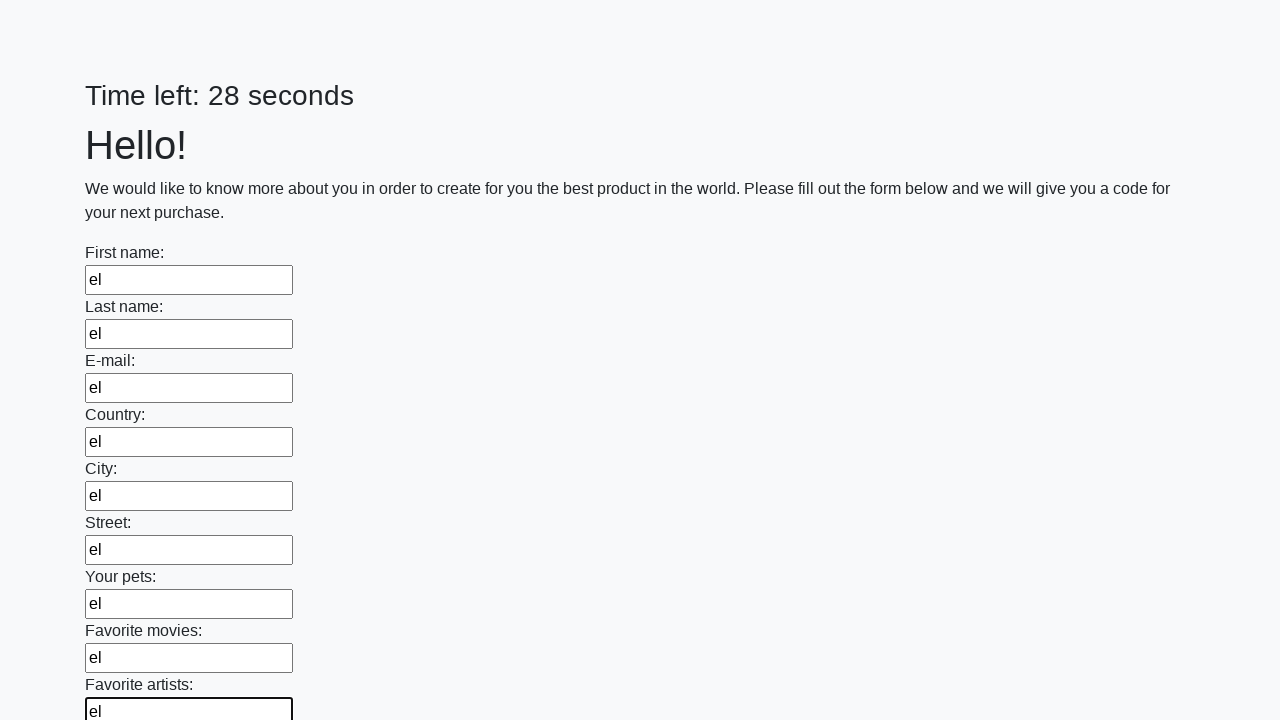

Filled input field with text 'el' on input >> nth=9
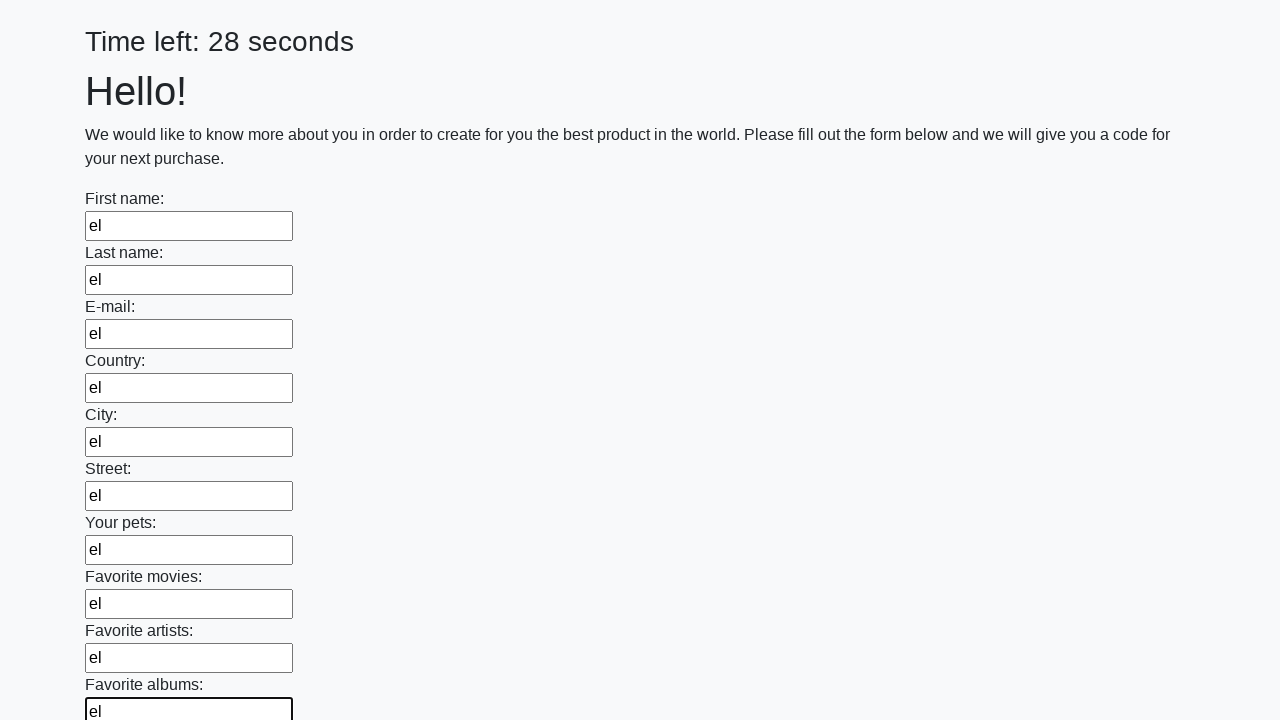

Filled input field with text 'el' on input >> nth=10
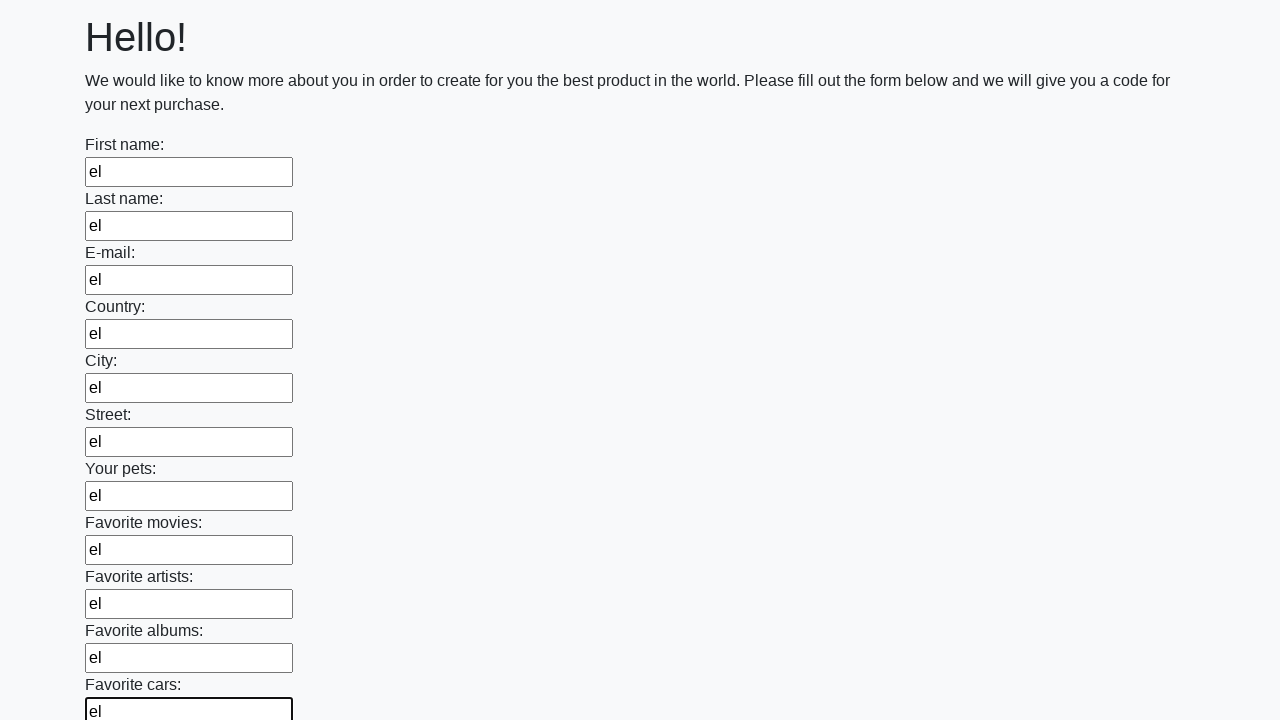

Filled input field with text 'el' on input >> nth=11
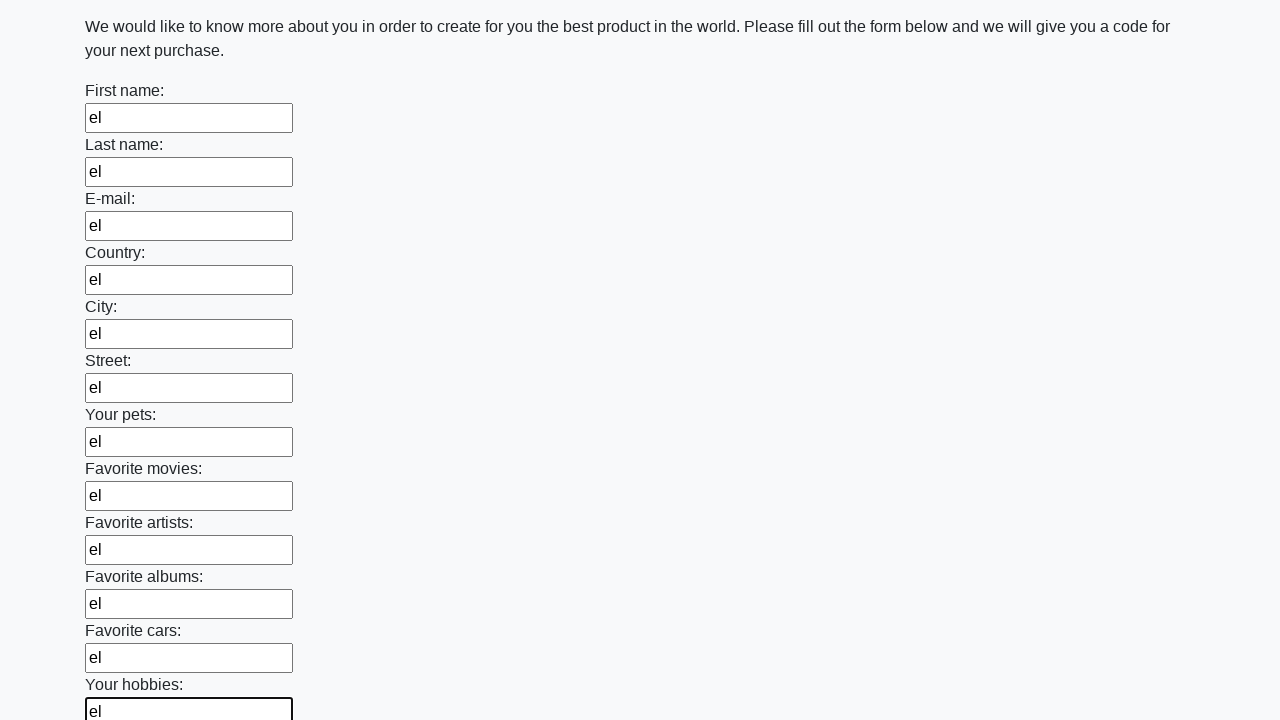

Filled input field with text 'el' on input >> nth=12
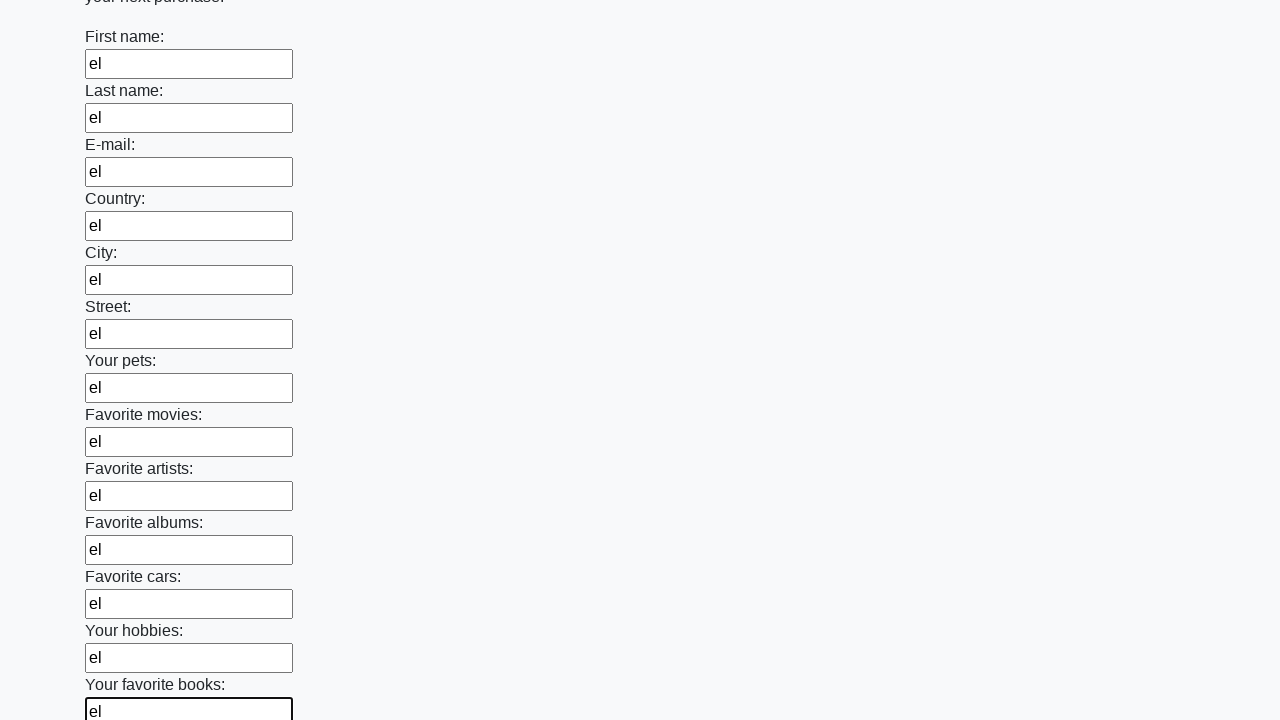

Filled input field with text 'el' on input >> nth=13
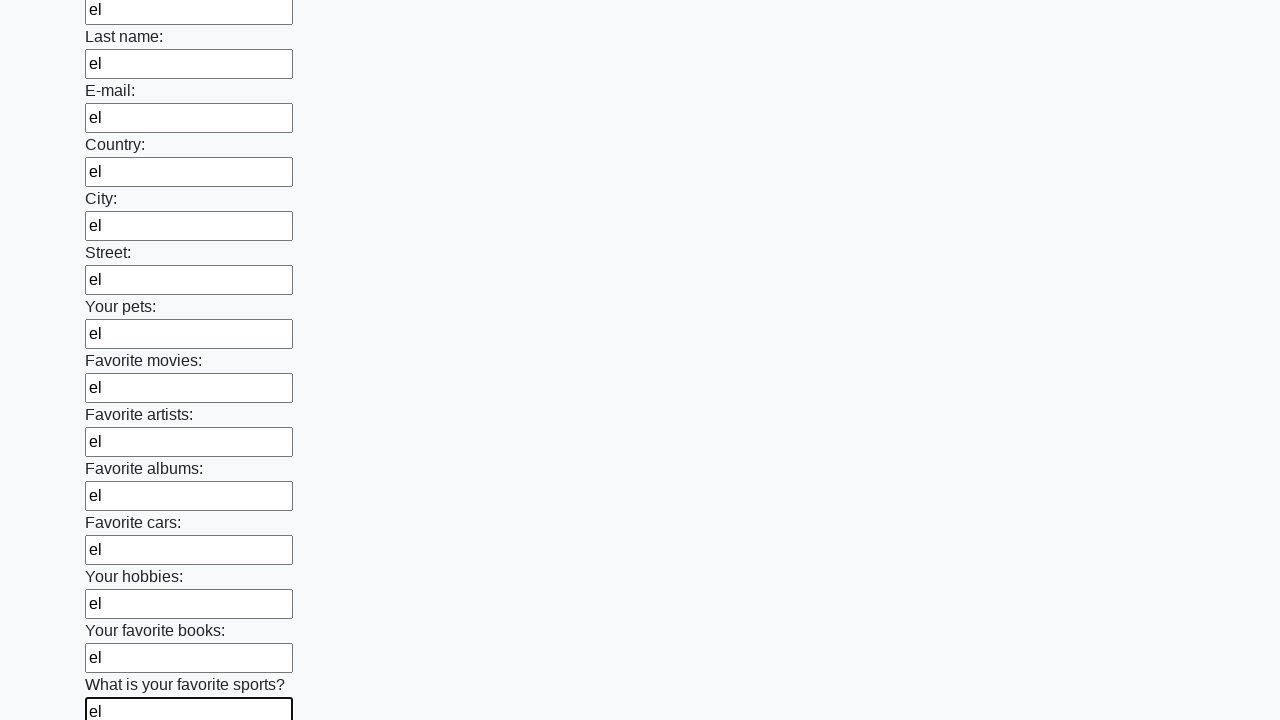

Filled input field with text 'el' on input >> nth=14
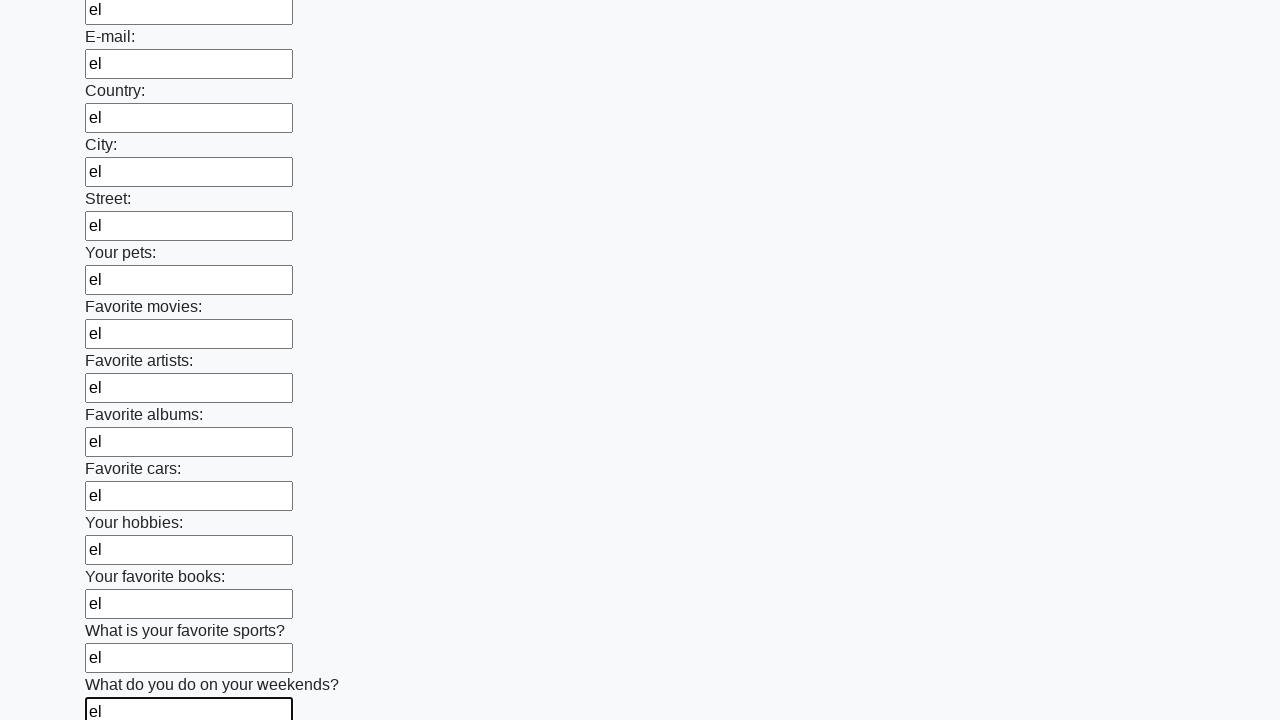

Filled input field with text 'el' on input >> nth=15
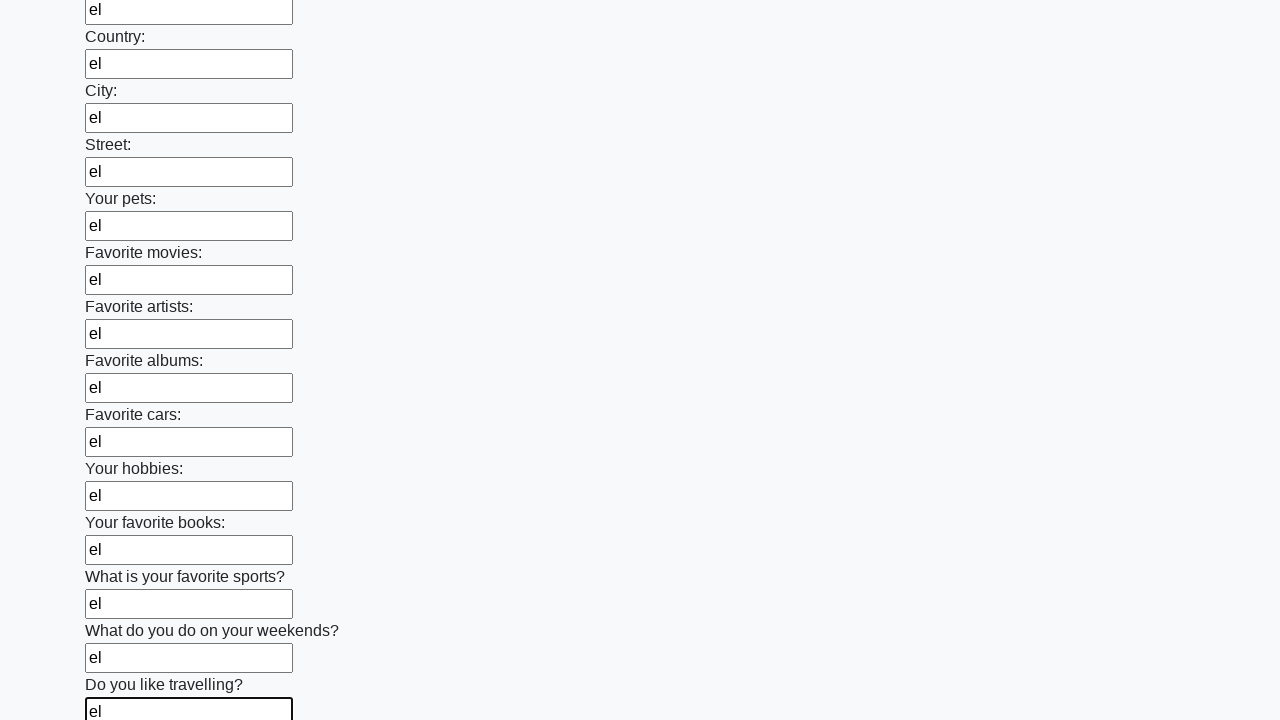

Filled input field with text 'el' on input >> nth=16
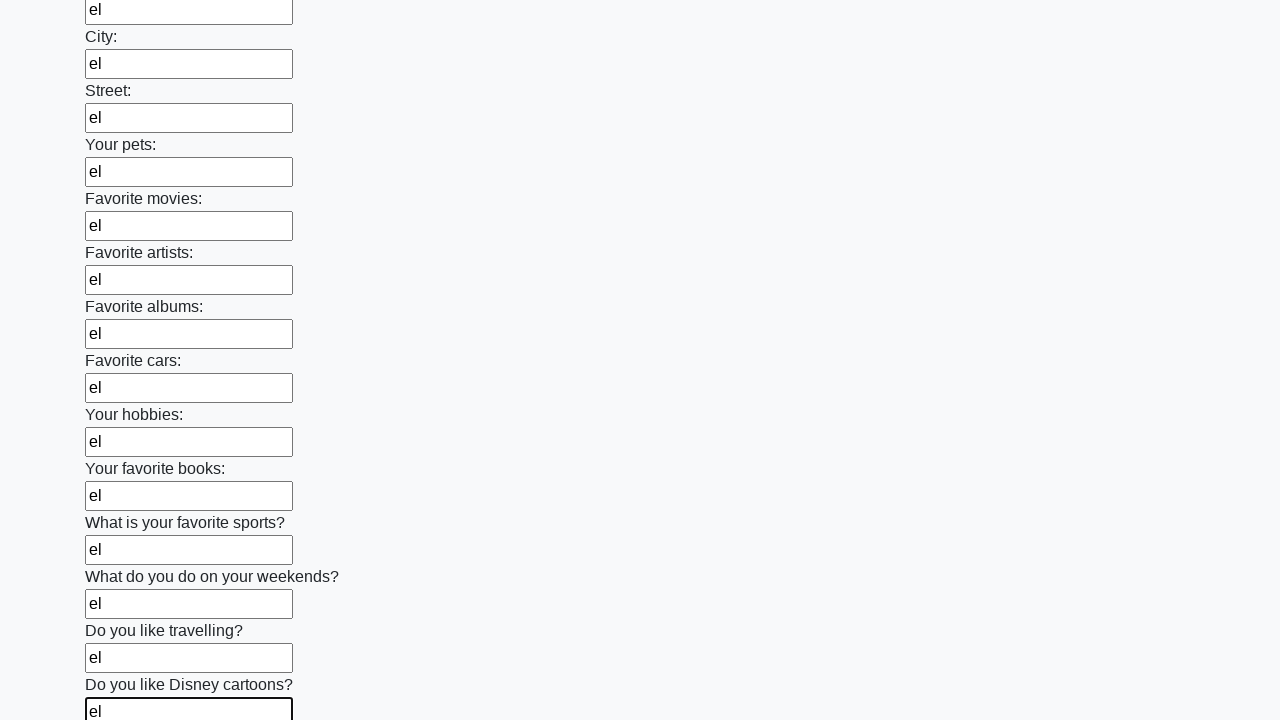

Filled input field with text 'el' on input >> nth=17
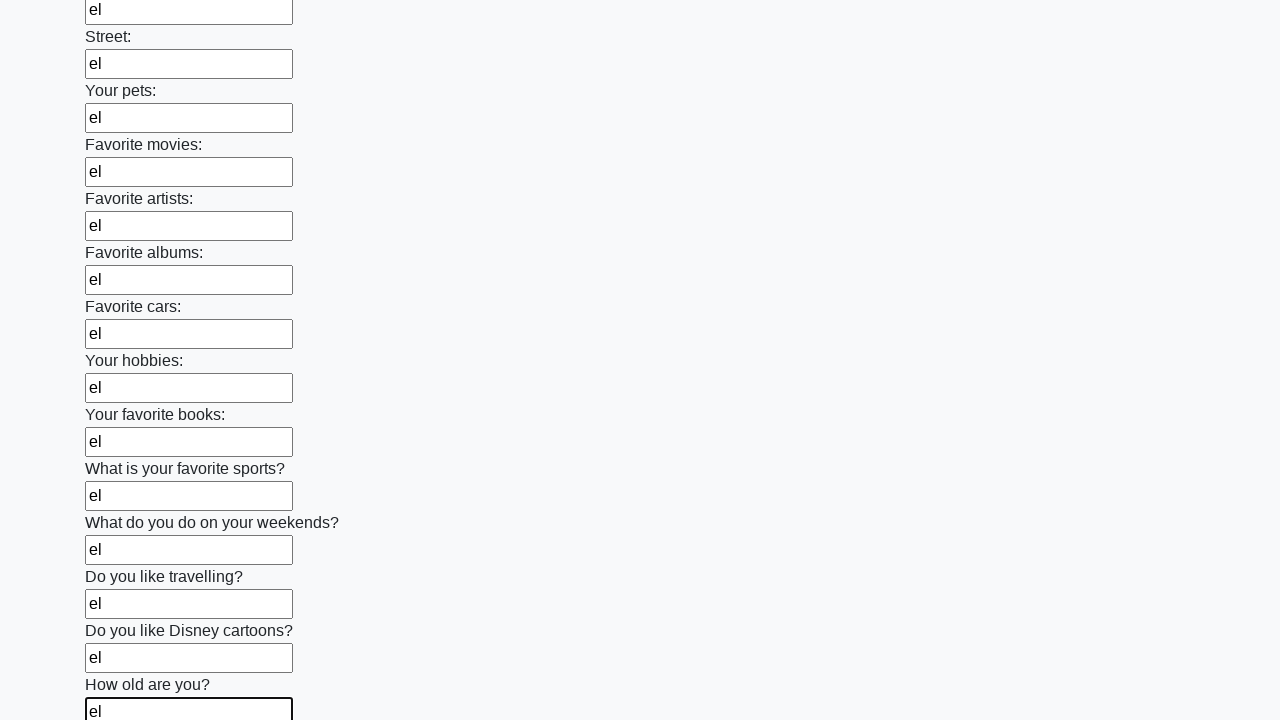

Filled input field with text 'el' on input >> nth=18
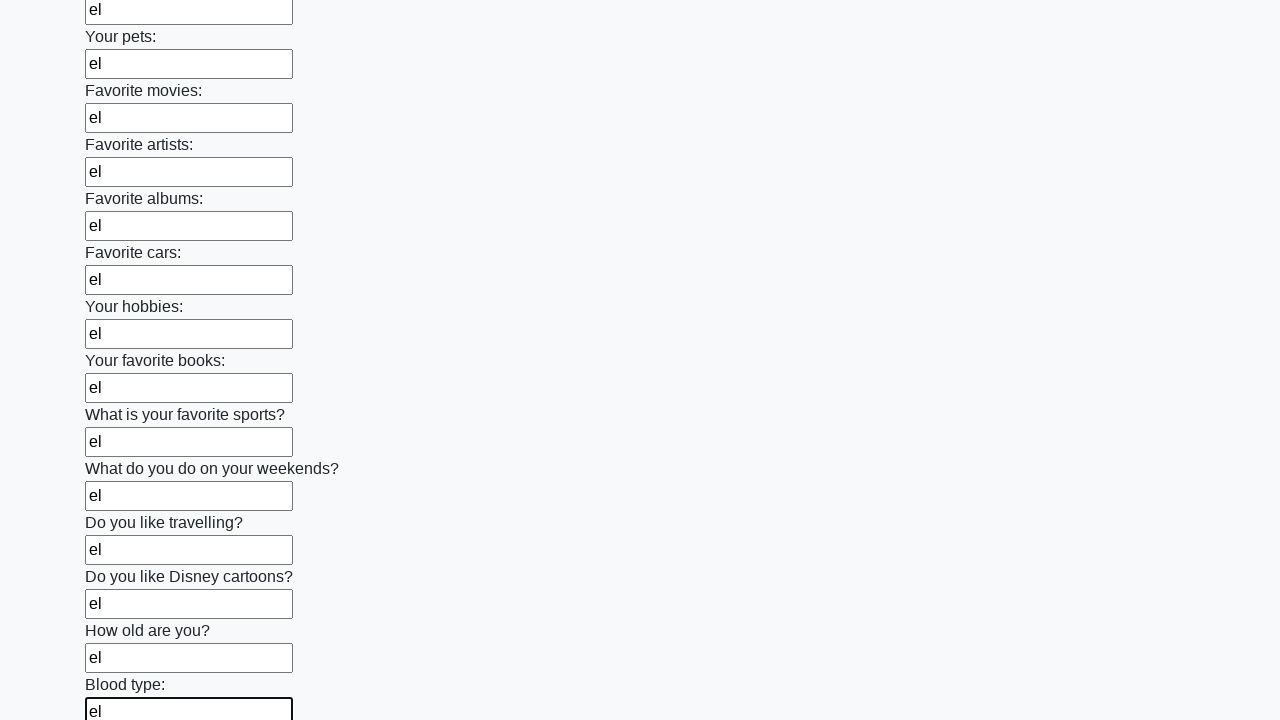

Filled input field with text 'el' on input >> nth=19
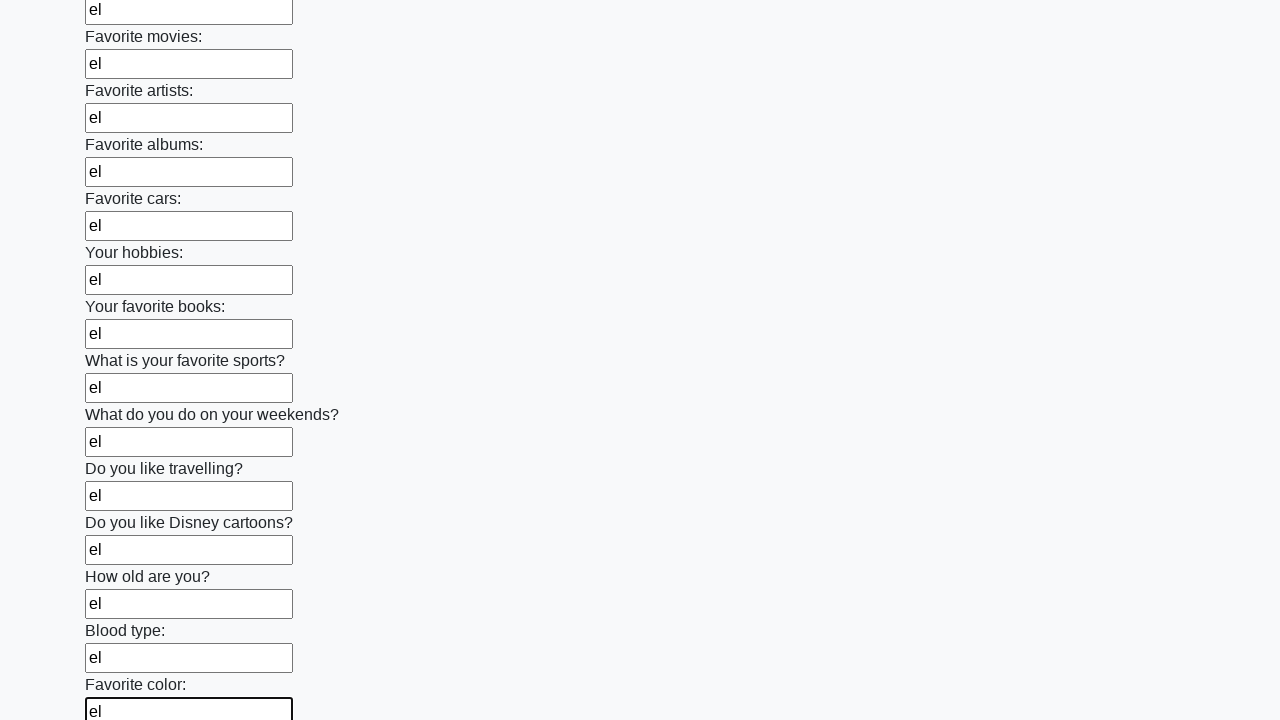

Filled input field with text 'el' on input >> nth=20
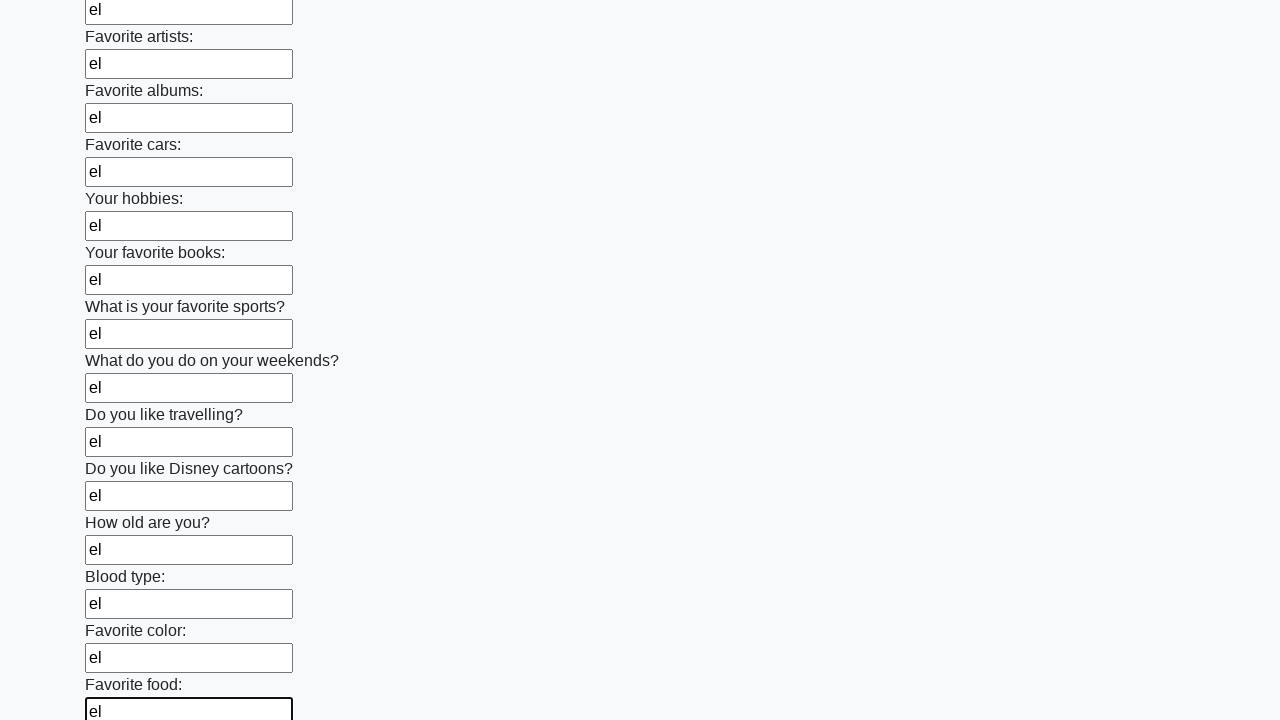

Filled input field with text 'el' on input >> nth=21
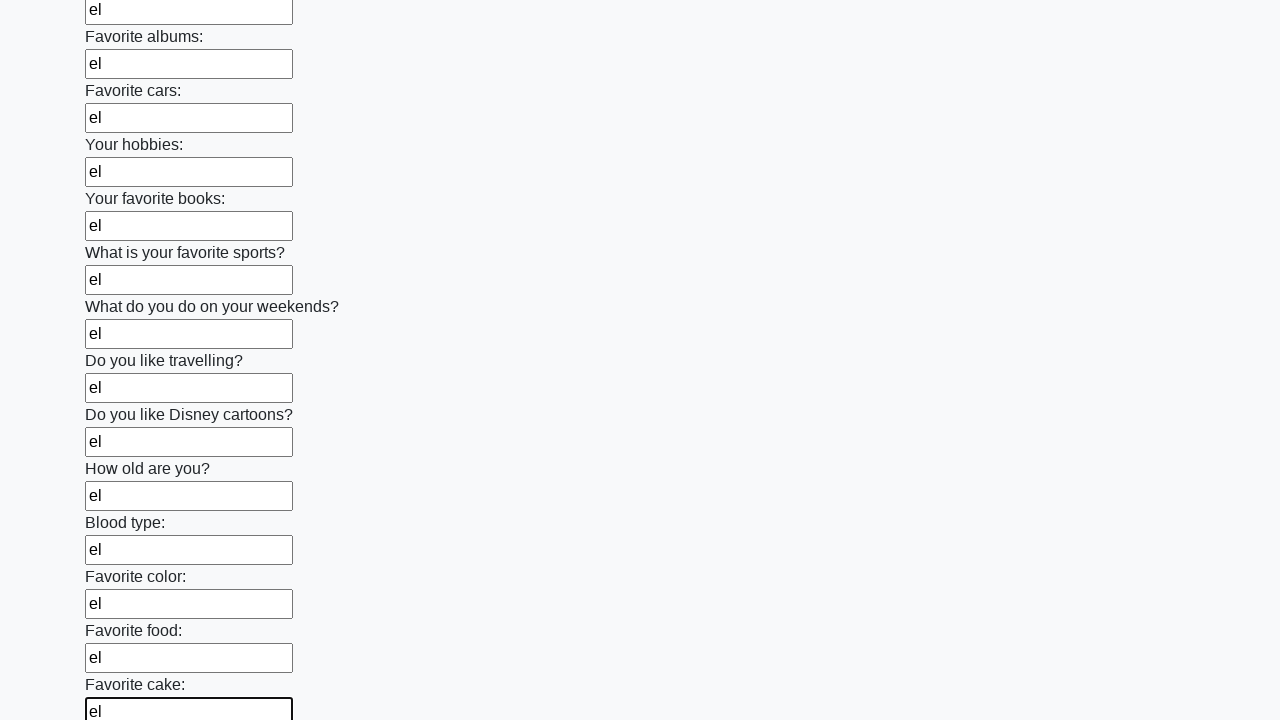

Filled input field with text 'el' on input >> nth=22
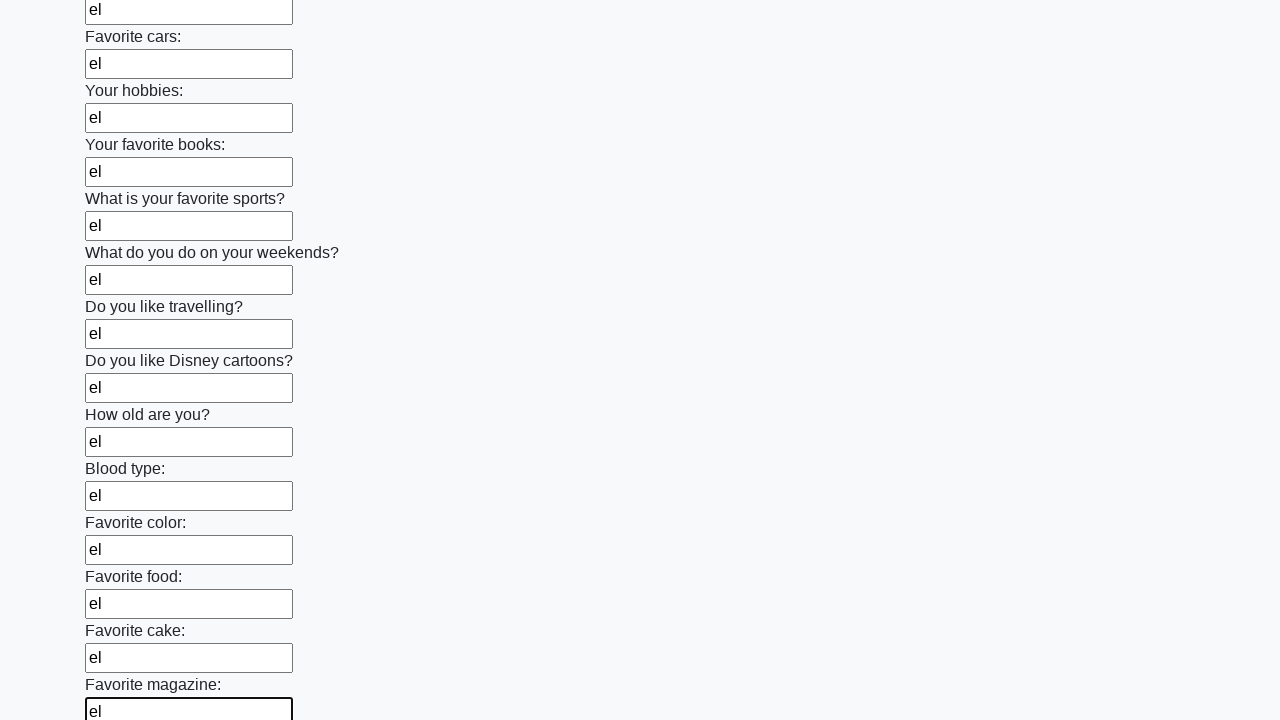

Filled input field with text 'el' on input >> nth=23
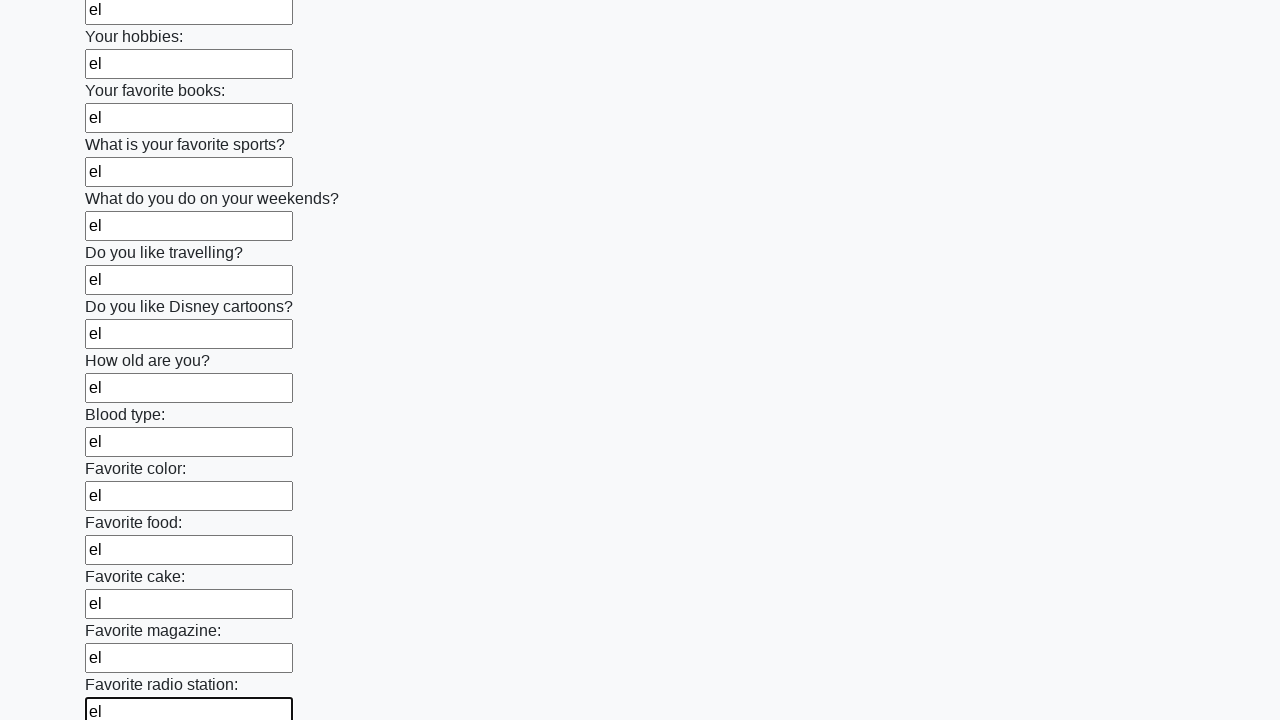

Filled input field with text 'el' on input >> nth=24
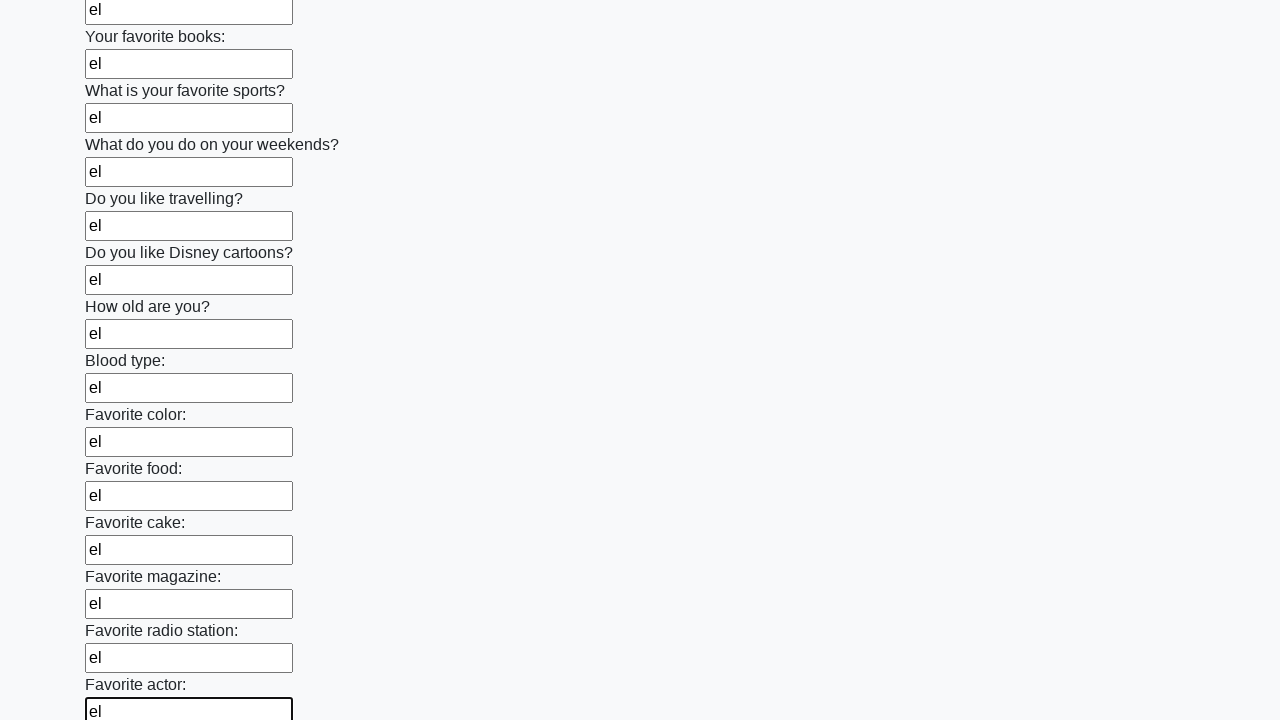

Filled input field with text 'el' on input >> nth=25
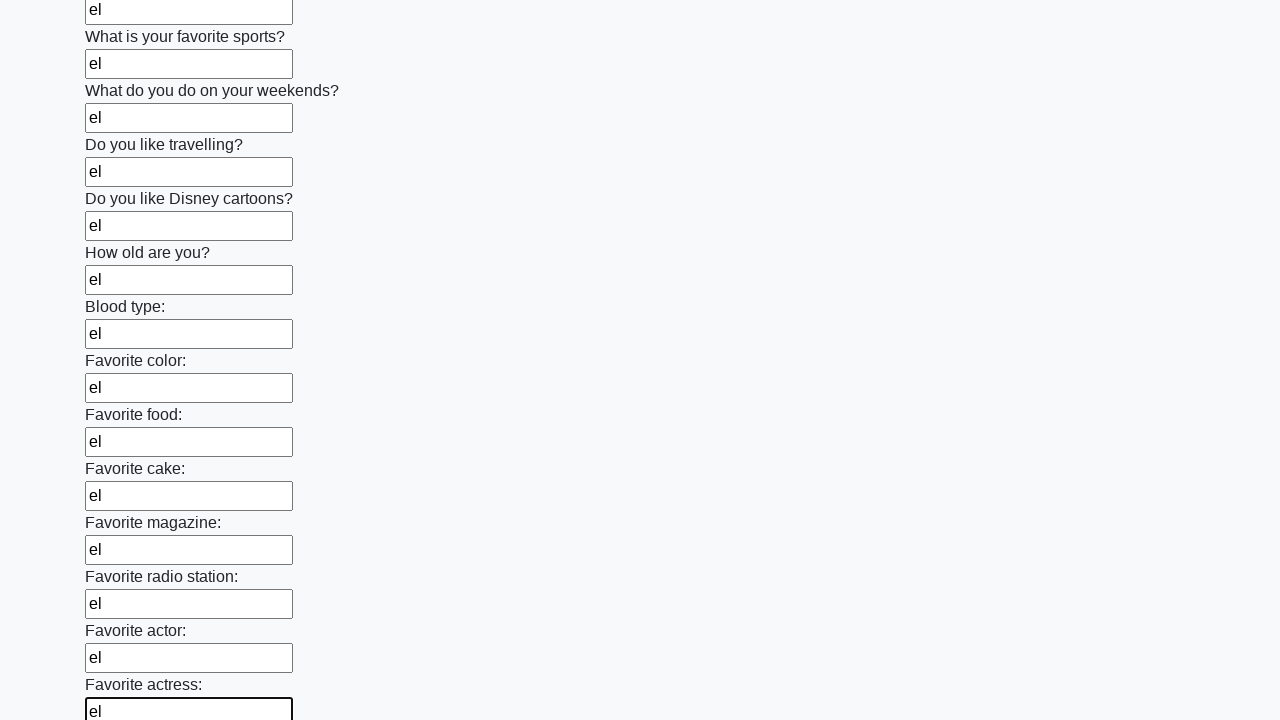

Filled input field with text 'el' on input >> nth=26
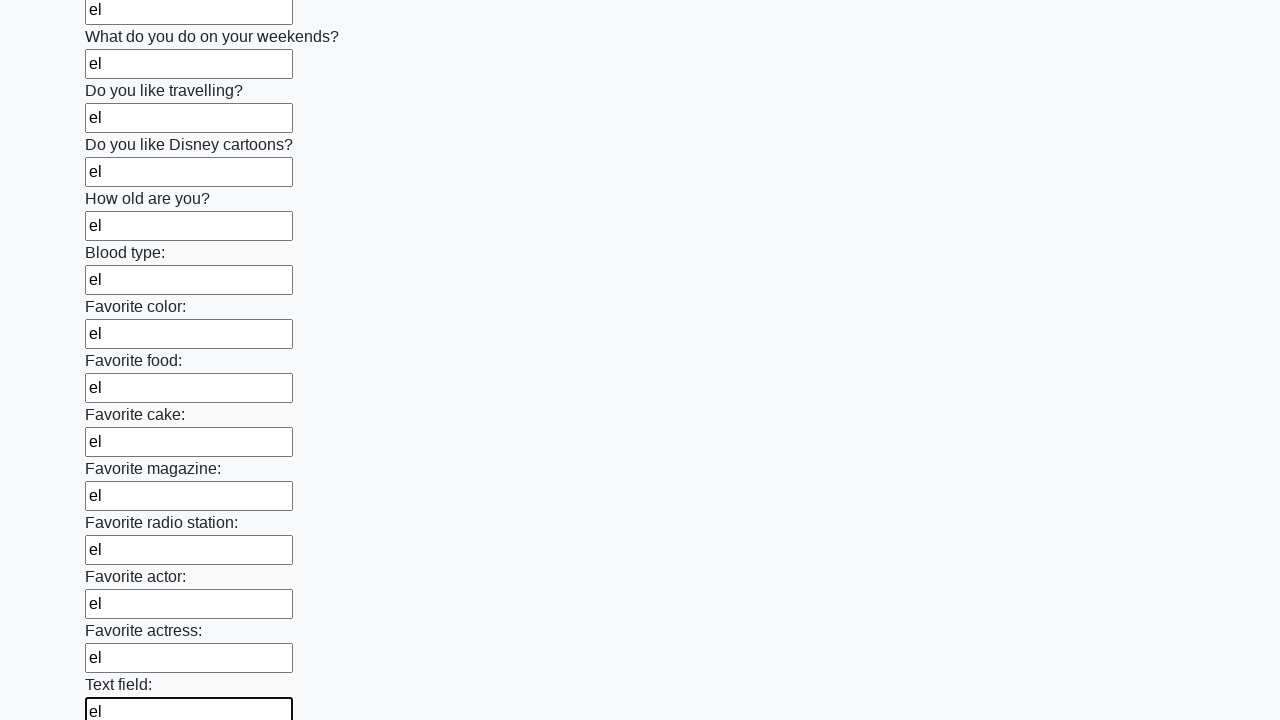

Filled input field with text 'el' on input >> nth=27
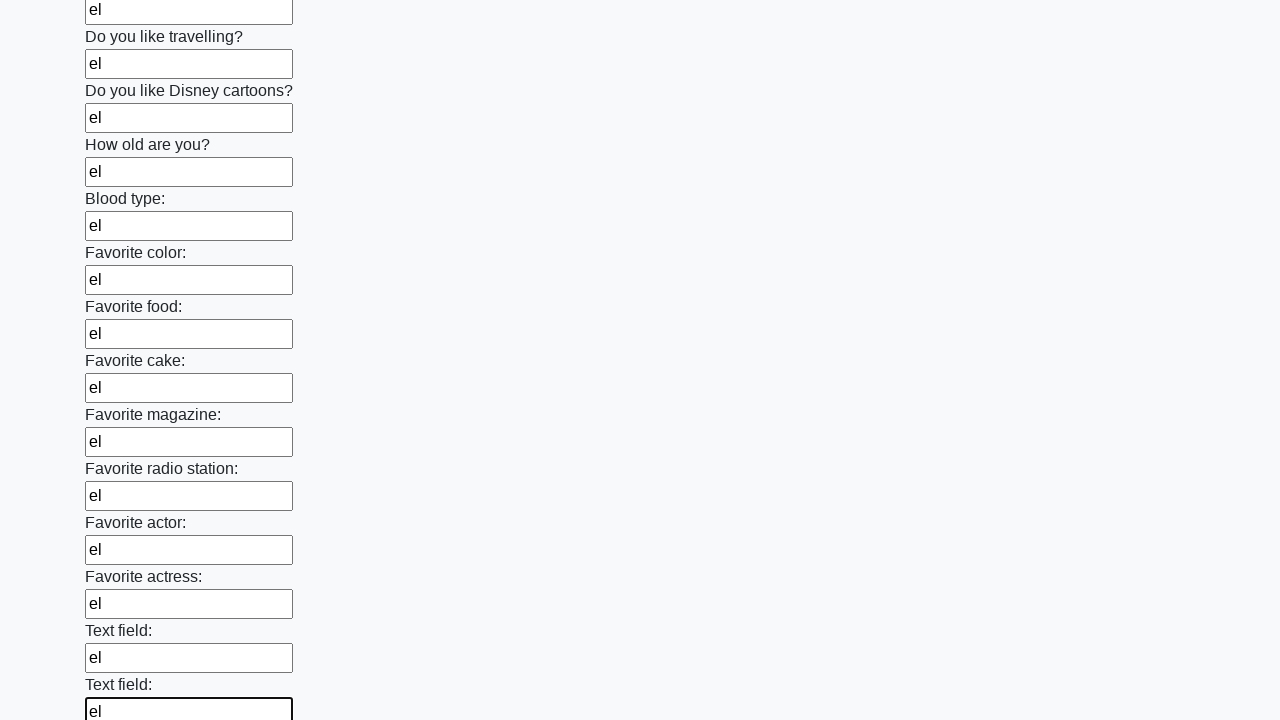

Filled input field with text 'el' on input >> nth=28
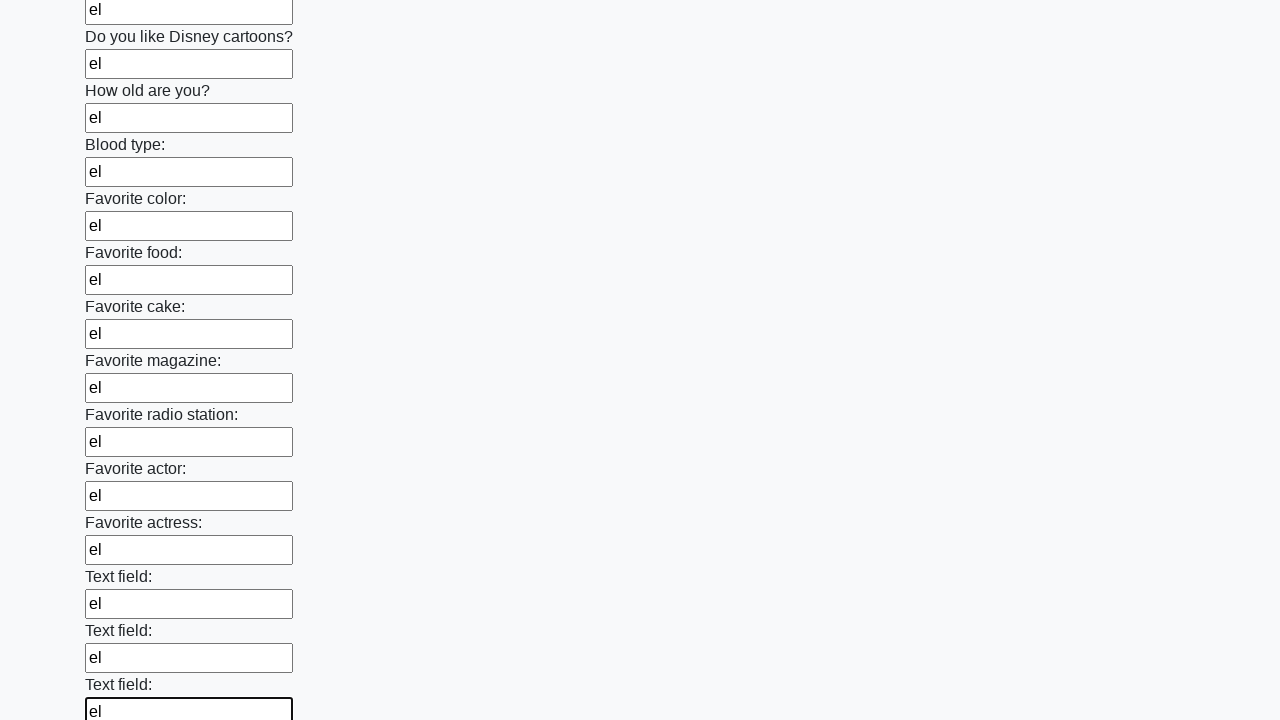

Filled input field with text 'el' on input >> nth=29
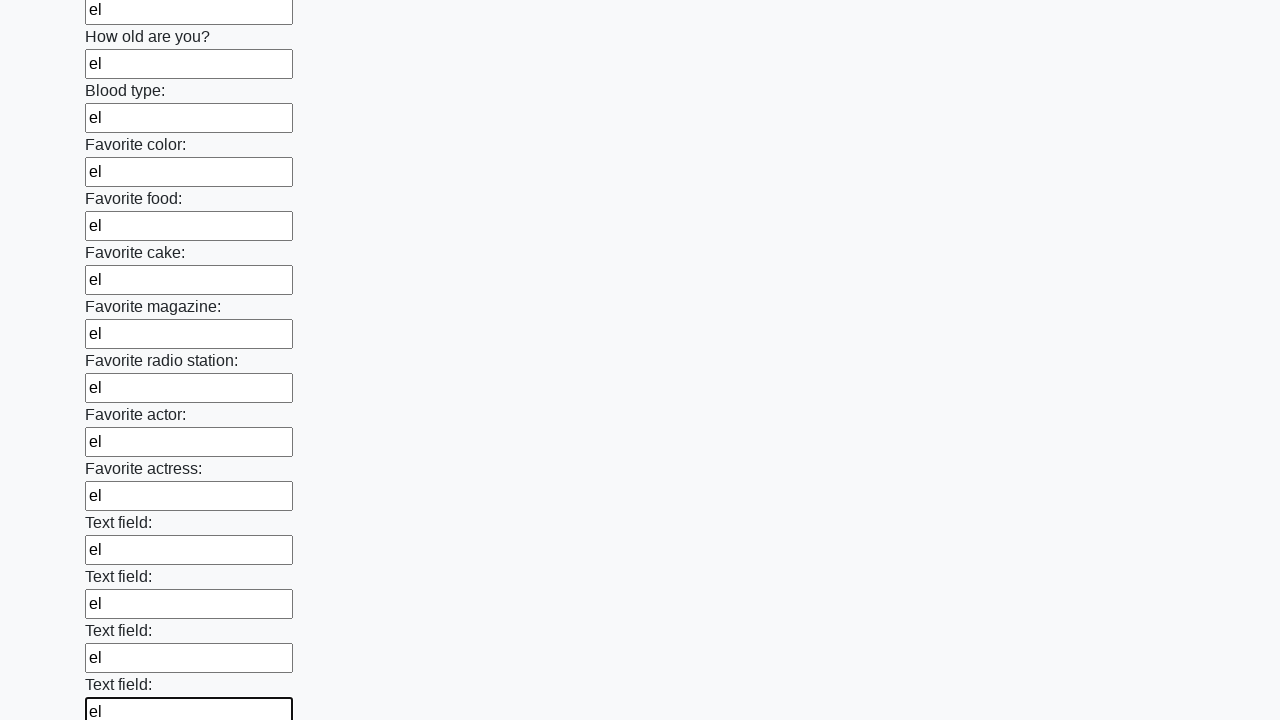

Filled input field with text 'el' on input >> nth=30
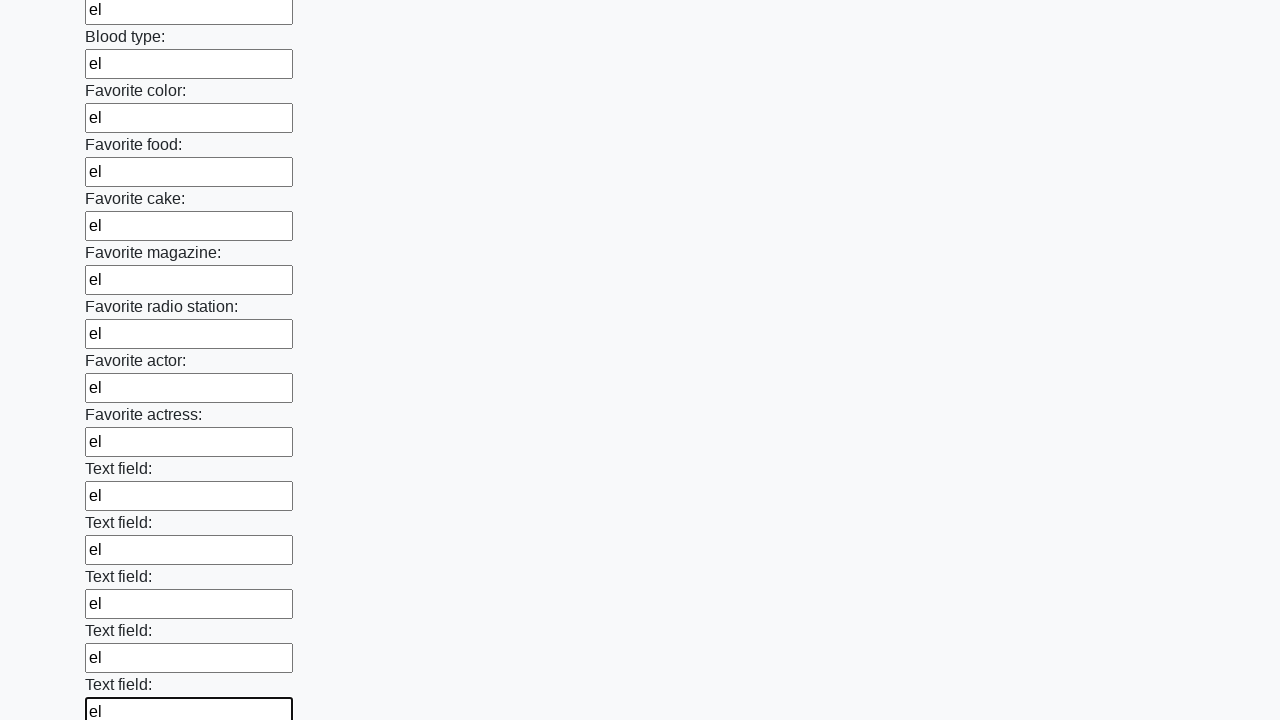

Filled input field with text 'el' on input >> nth=31
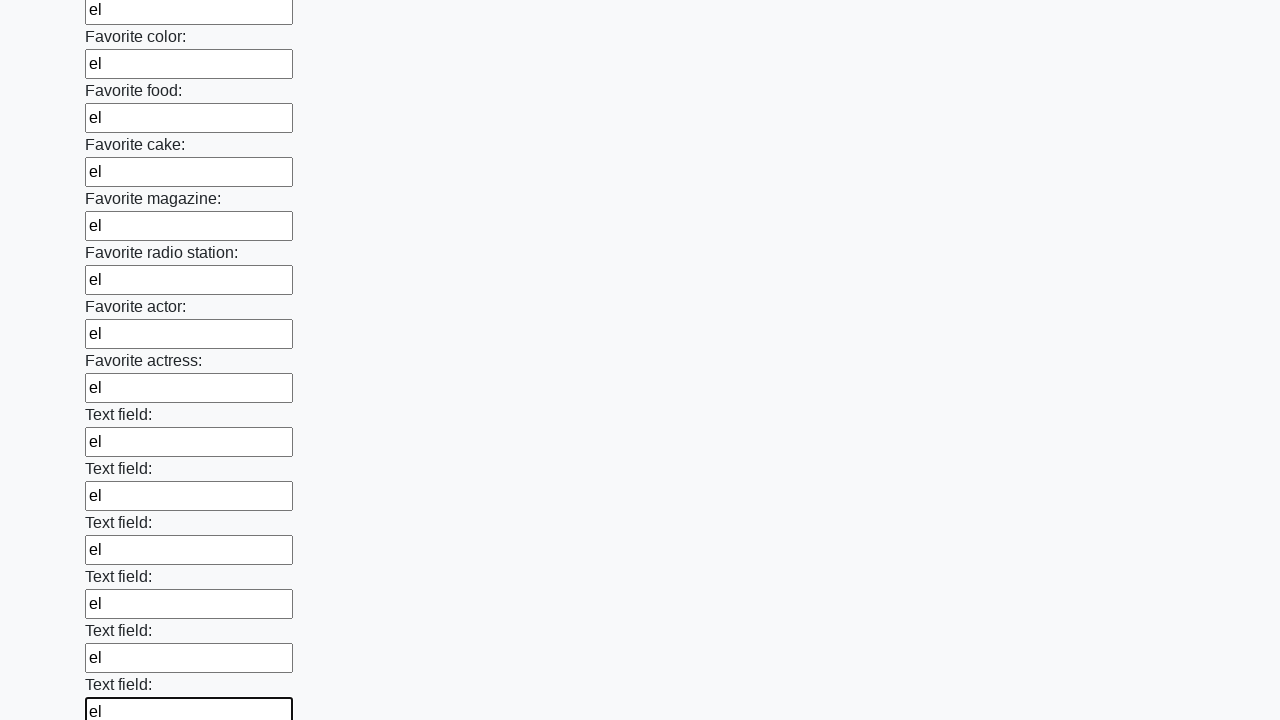

Filled input field with text 'el' on input >> nth=32
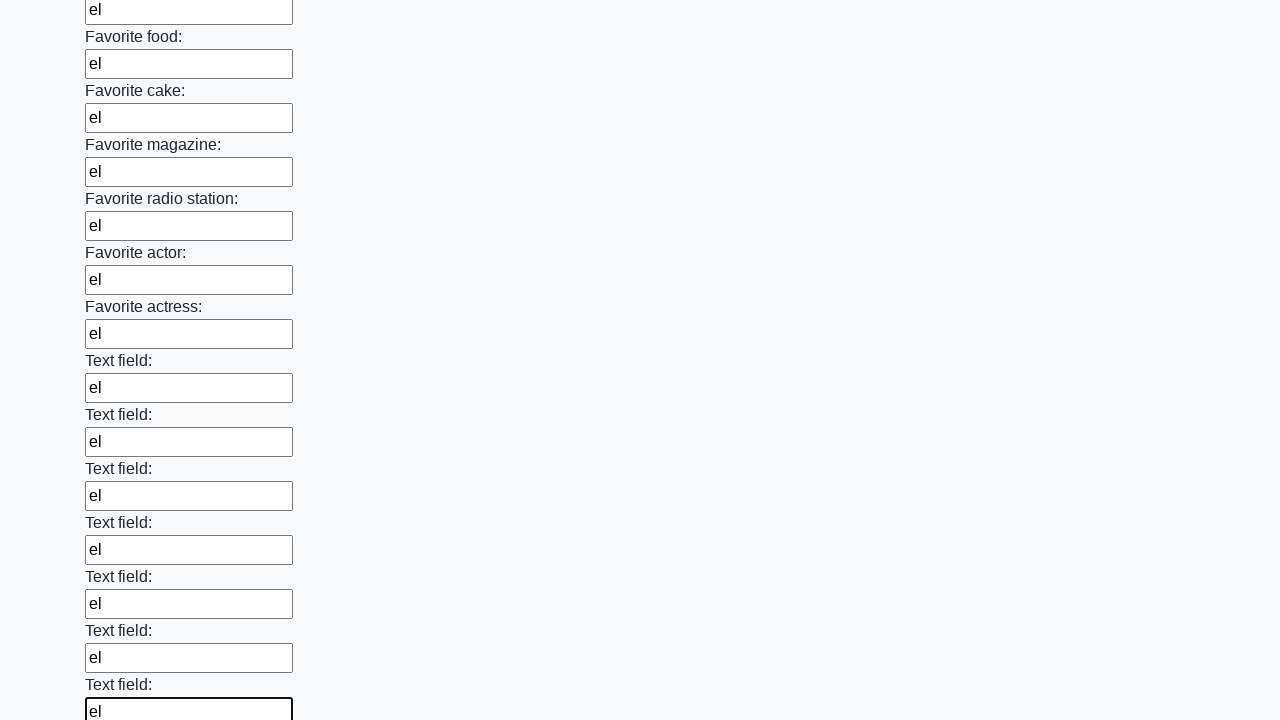

Filled input field with text 'el' on input >> nth=33
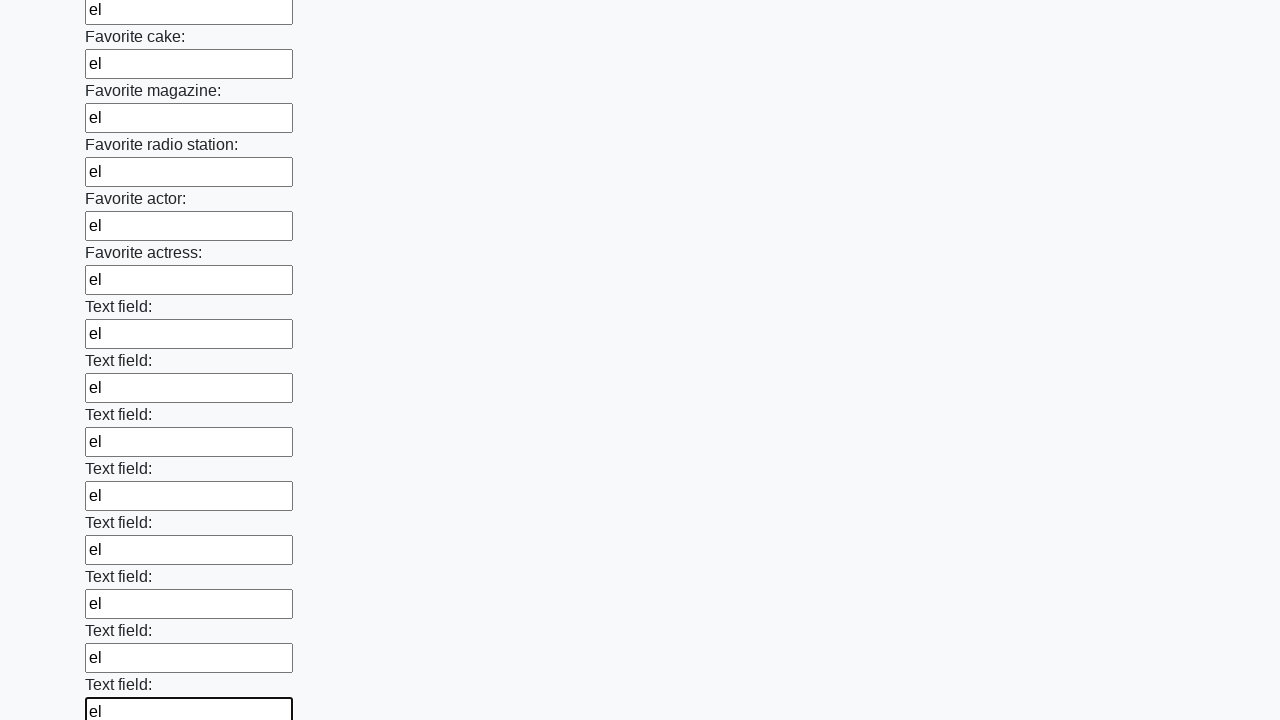

Filled input field with text 'el' on input >> nth=34
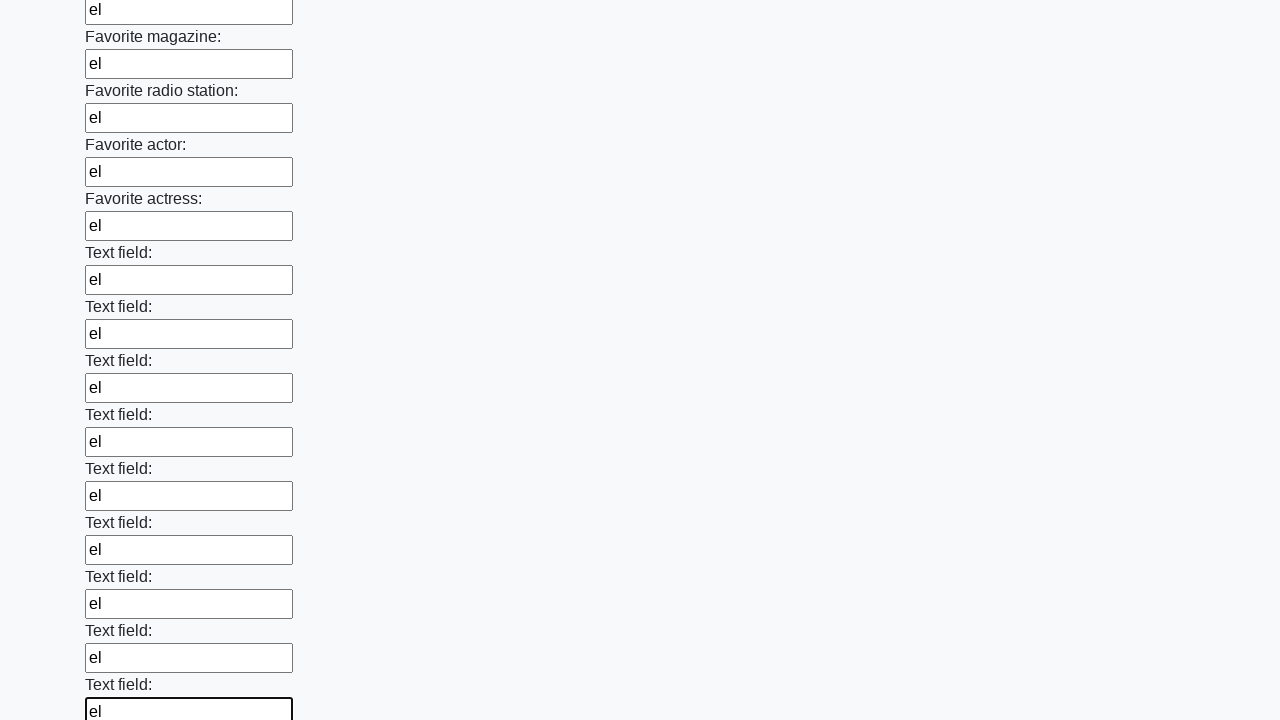

Filled input field with text 'el' on input >> nth=35
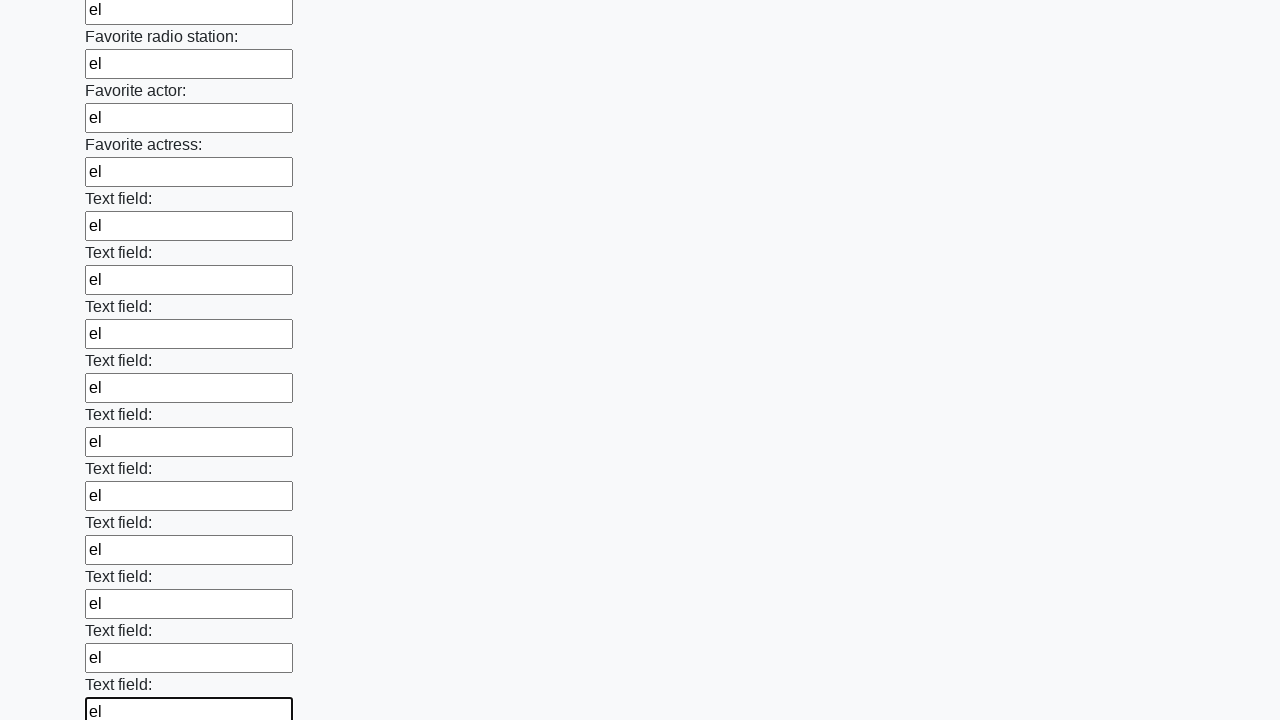

Filled input field with text 'el' on input >> nth=36
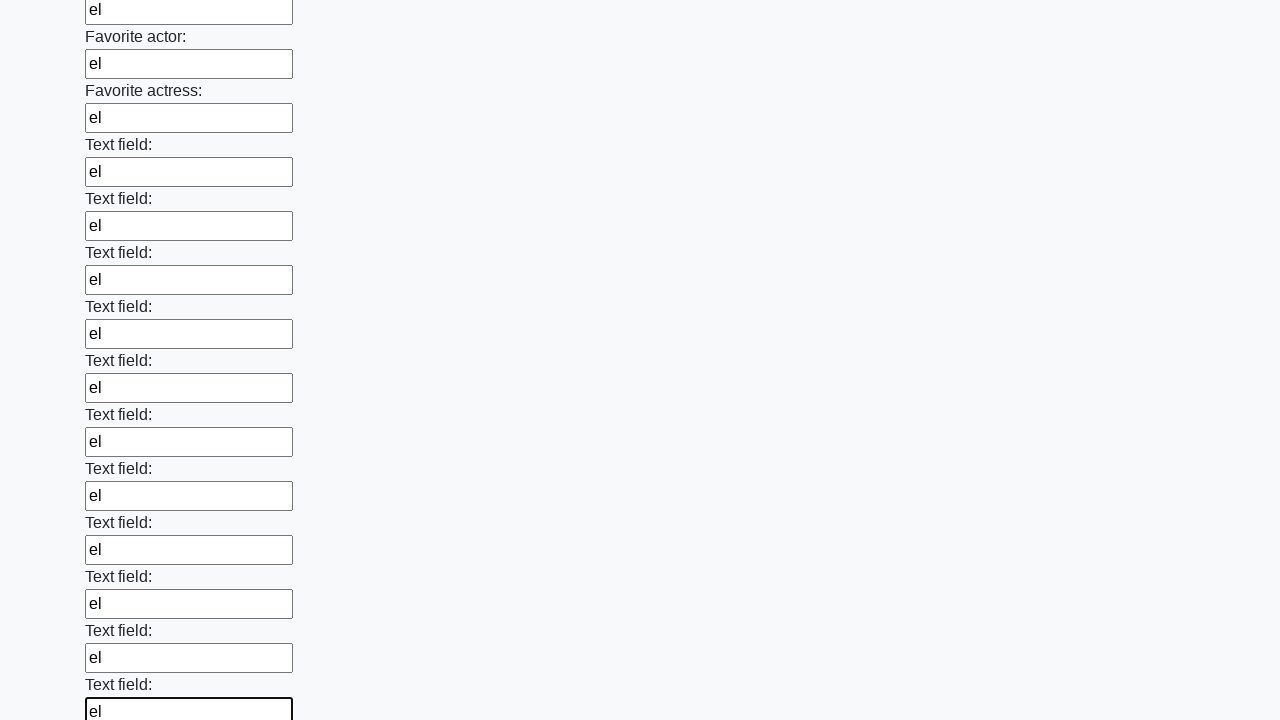

Filled input field with text 'el' on input >> nth=37
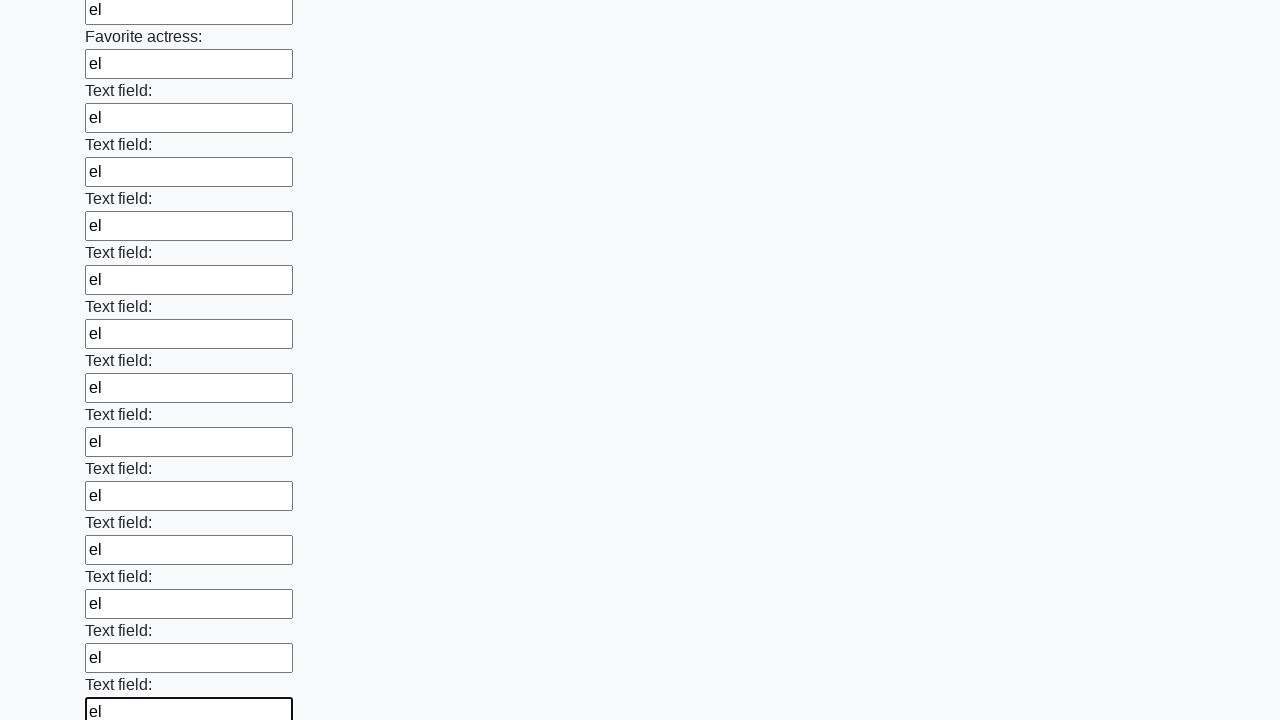

Filled input field with text 'el' on input >> nth=38
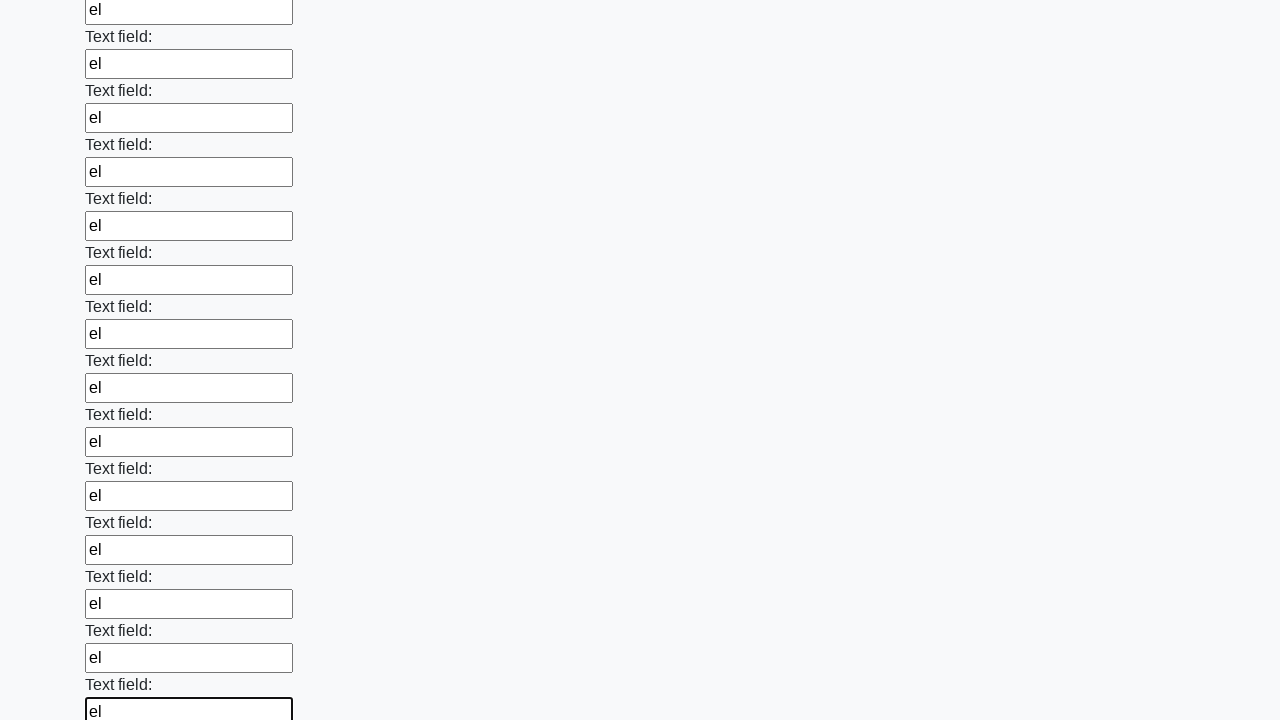

Filled input field with text 'el' on input >> nth=39
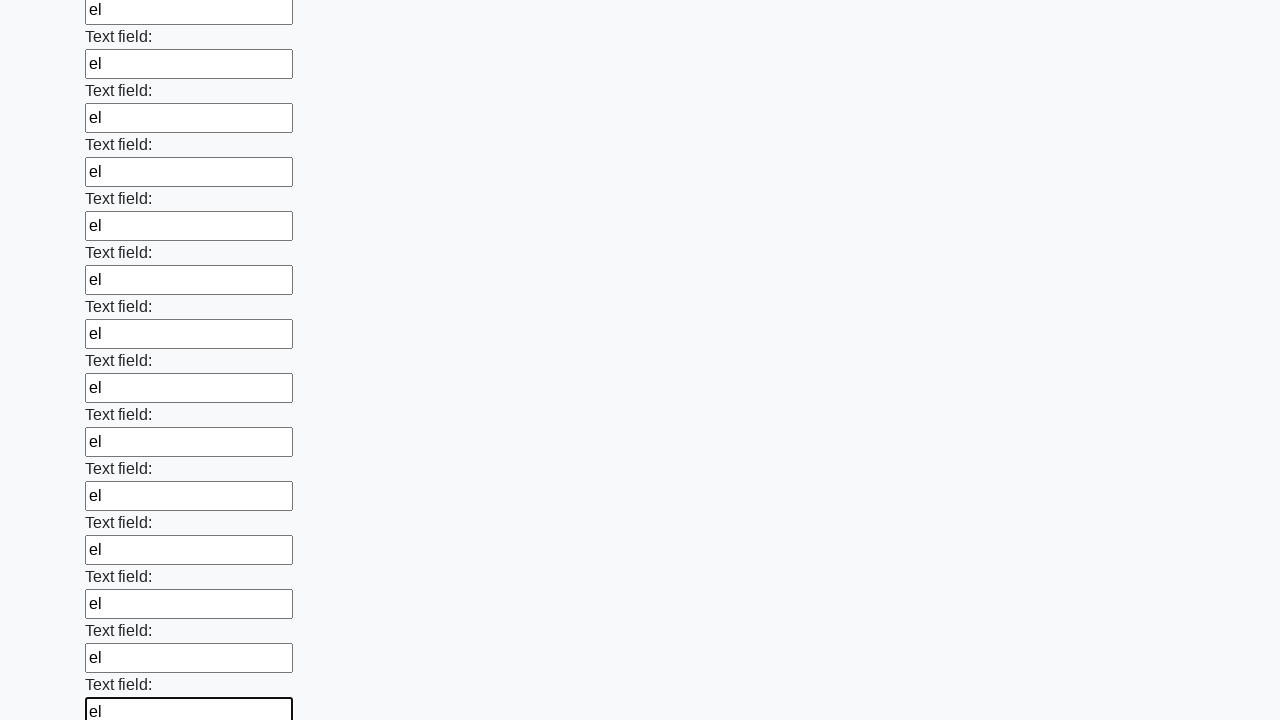

Filled input field with text 'el' on input >> nth=40
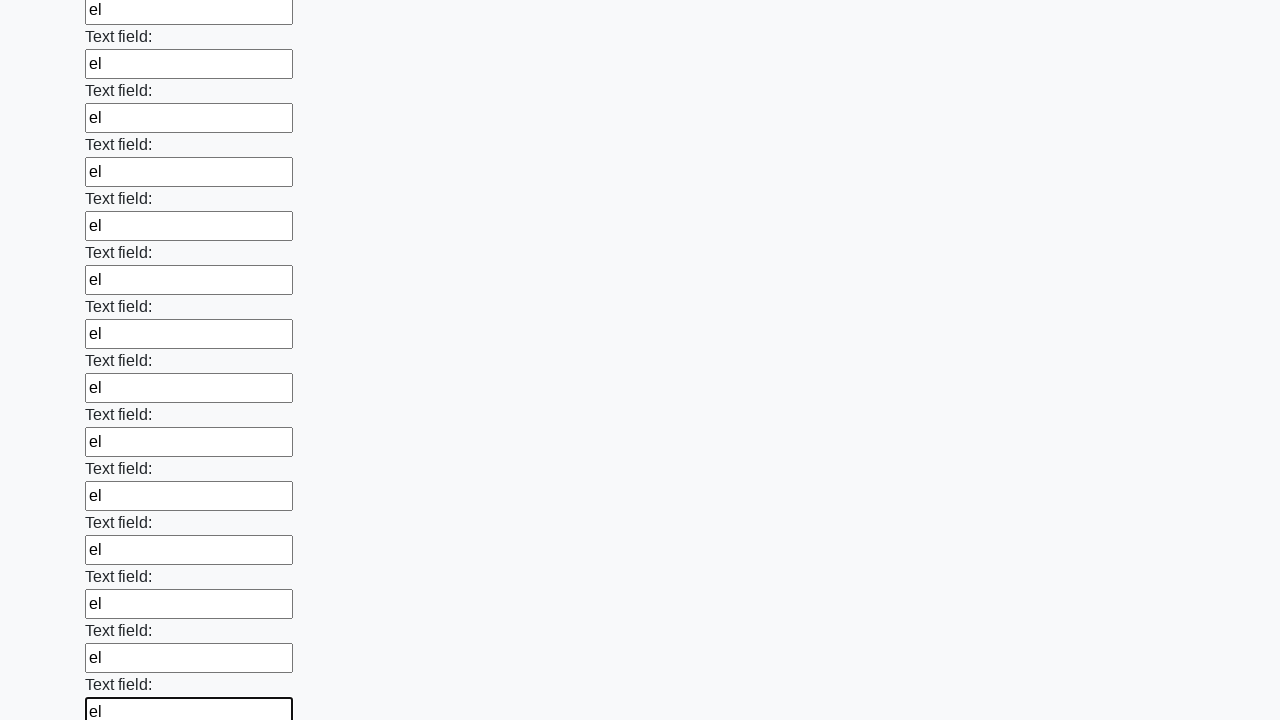

Filled input field with text 'el' on input >> nth=41
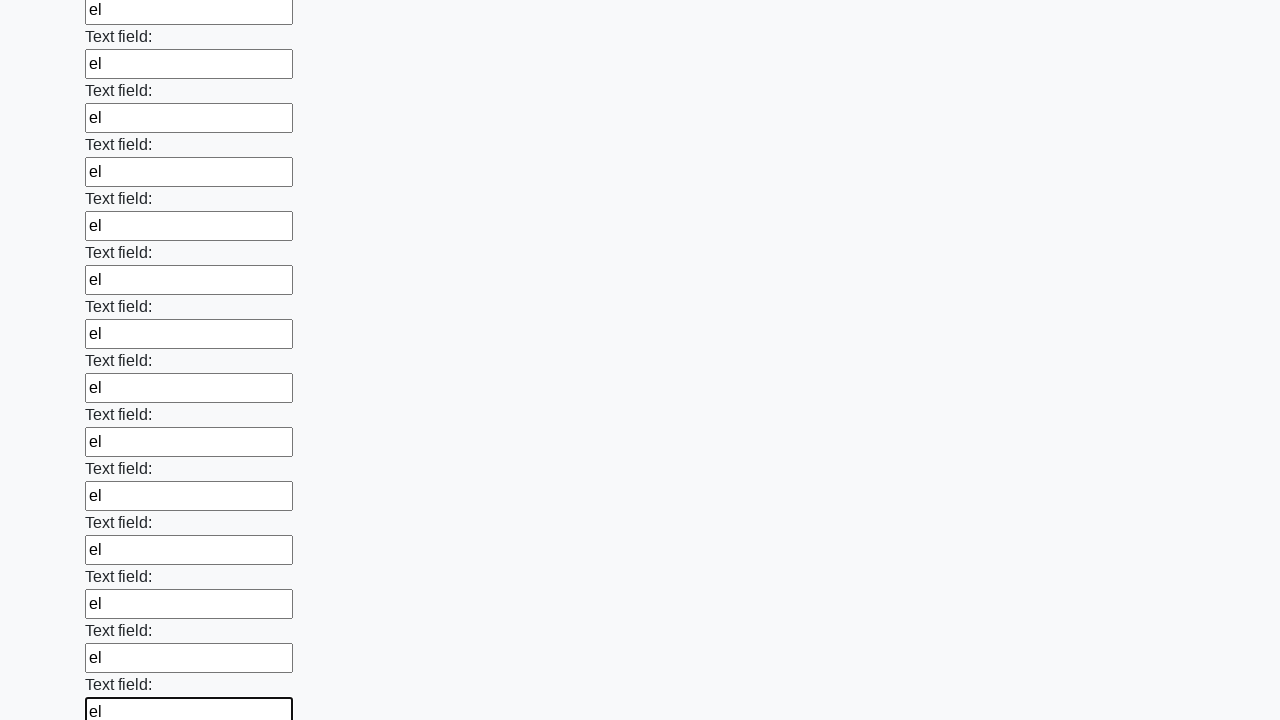

Filled input field with text 'el' on input >> nth=42
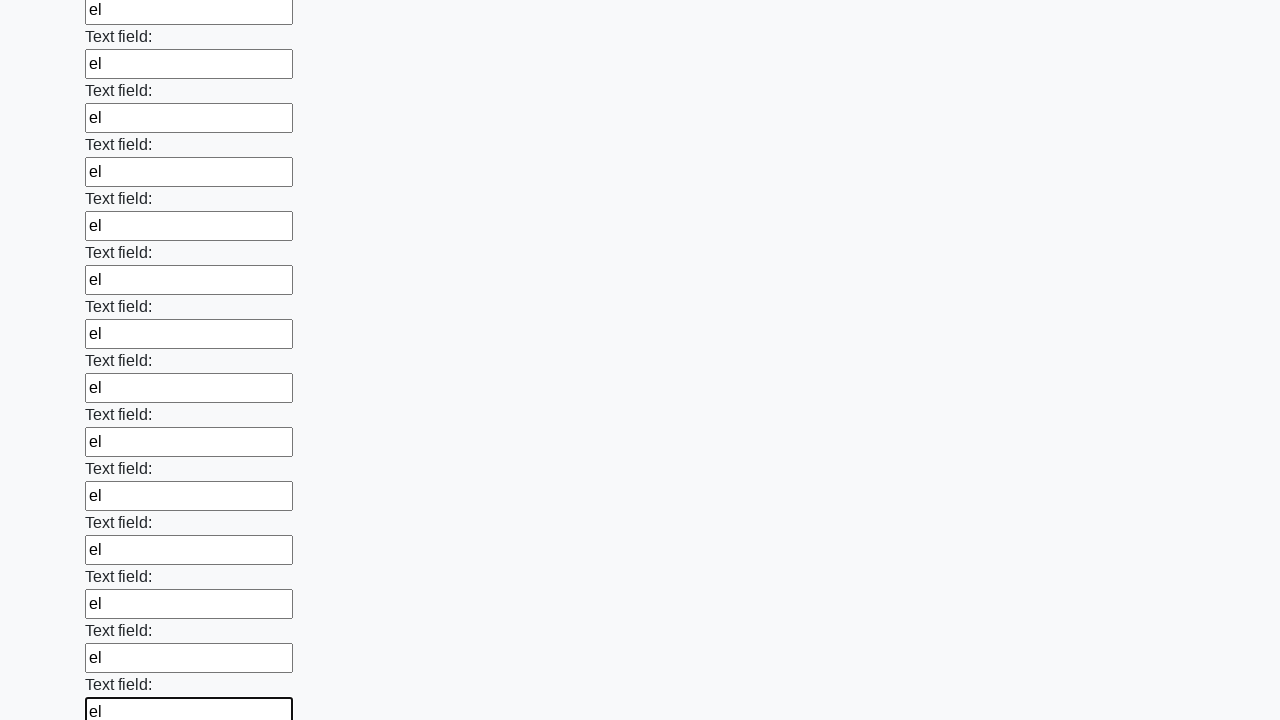

Filled input field with text 'el' on input >> nth=43
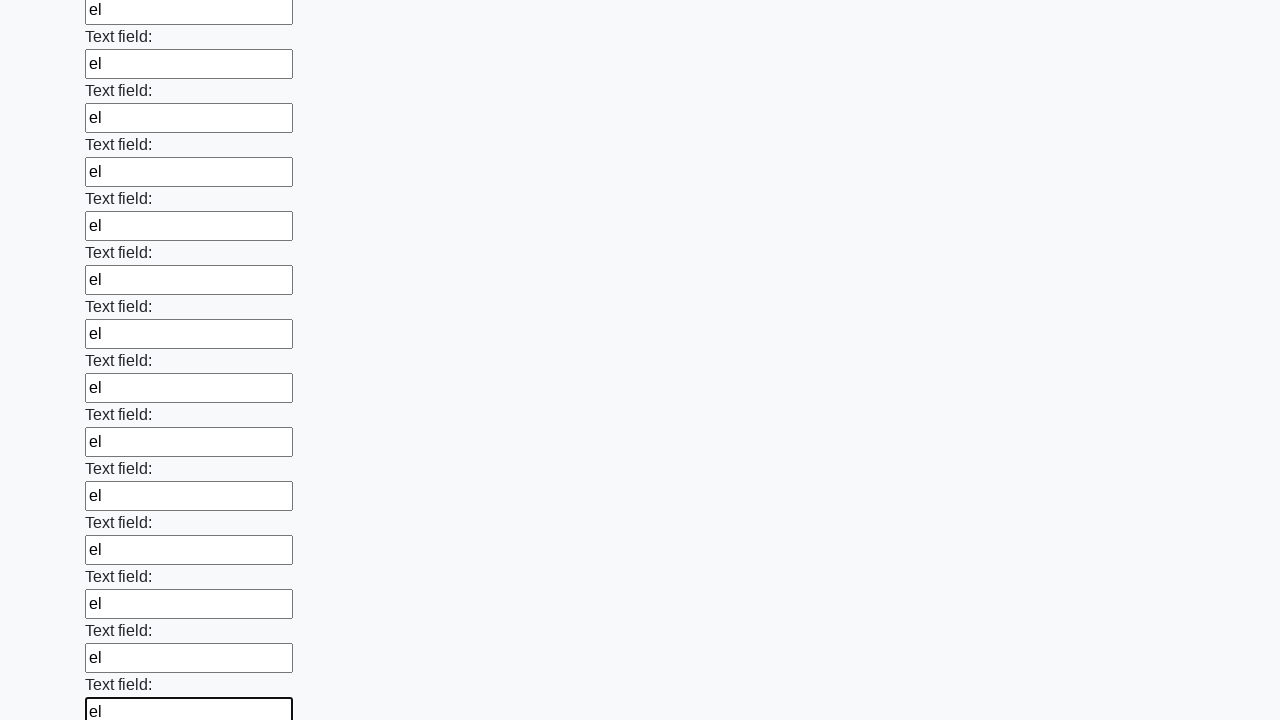

Filled input field with text 'el' on input >> nth=44
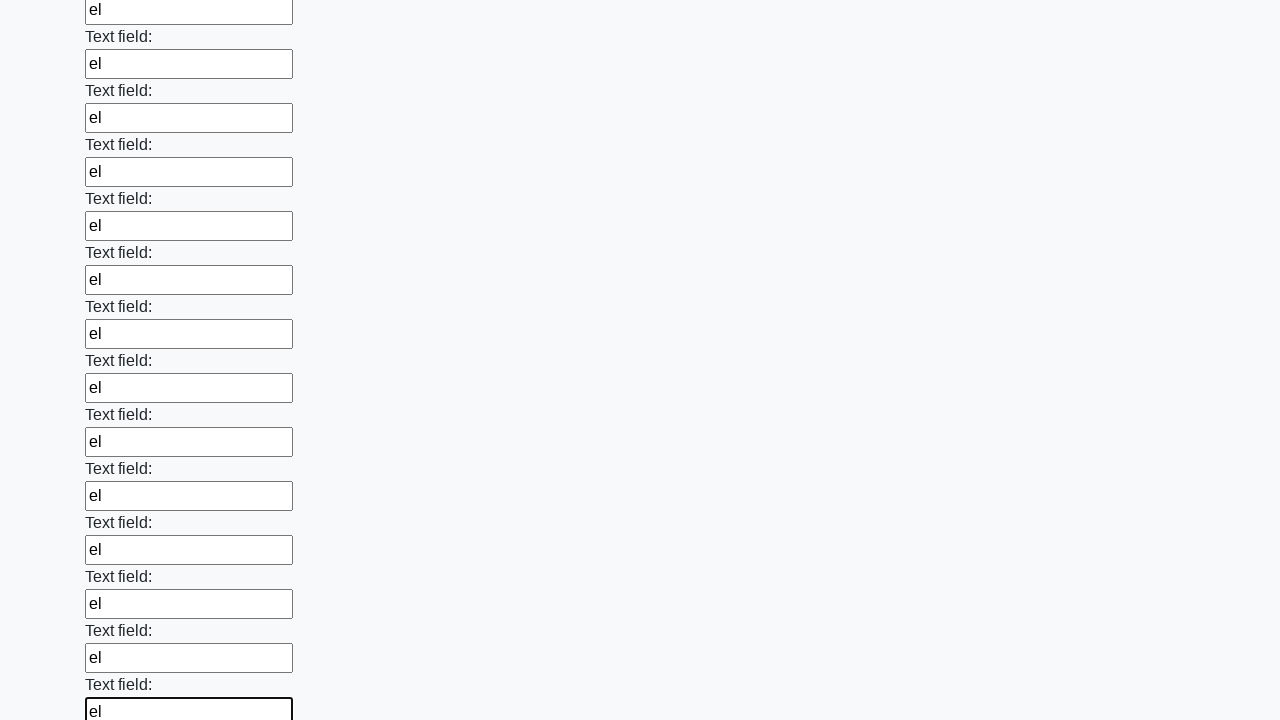

Filled input field with text 'el' on input >> nth=45
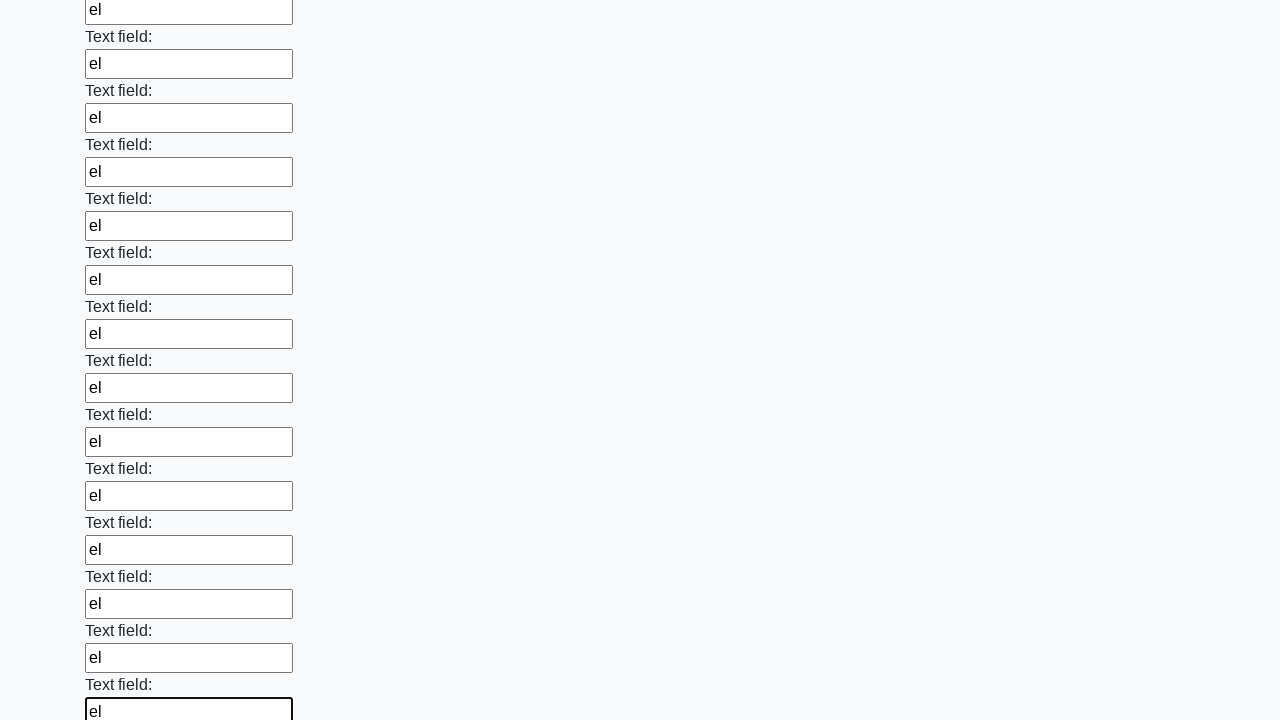

Filled input field with text 'el' on input >> nth=46
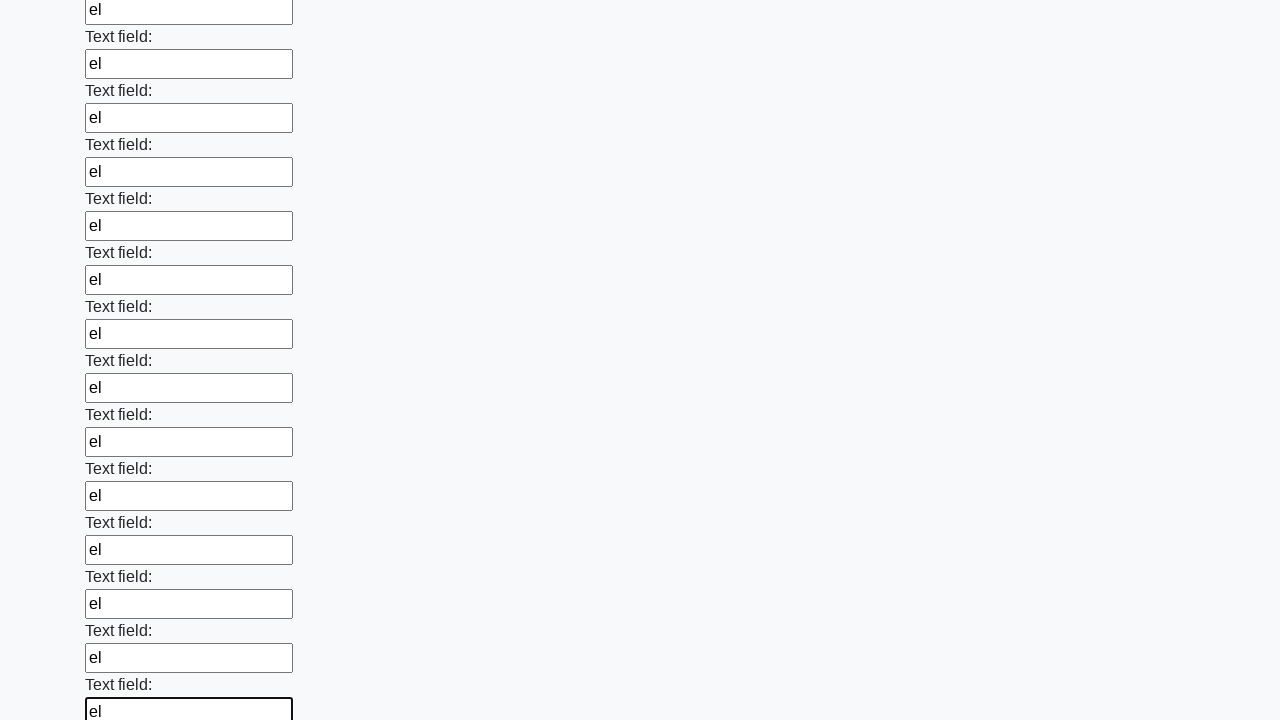

Filled input field with text 'el' on input >> nth=47
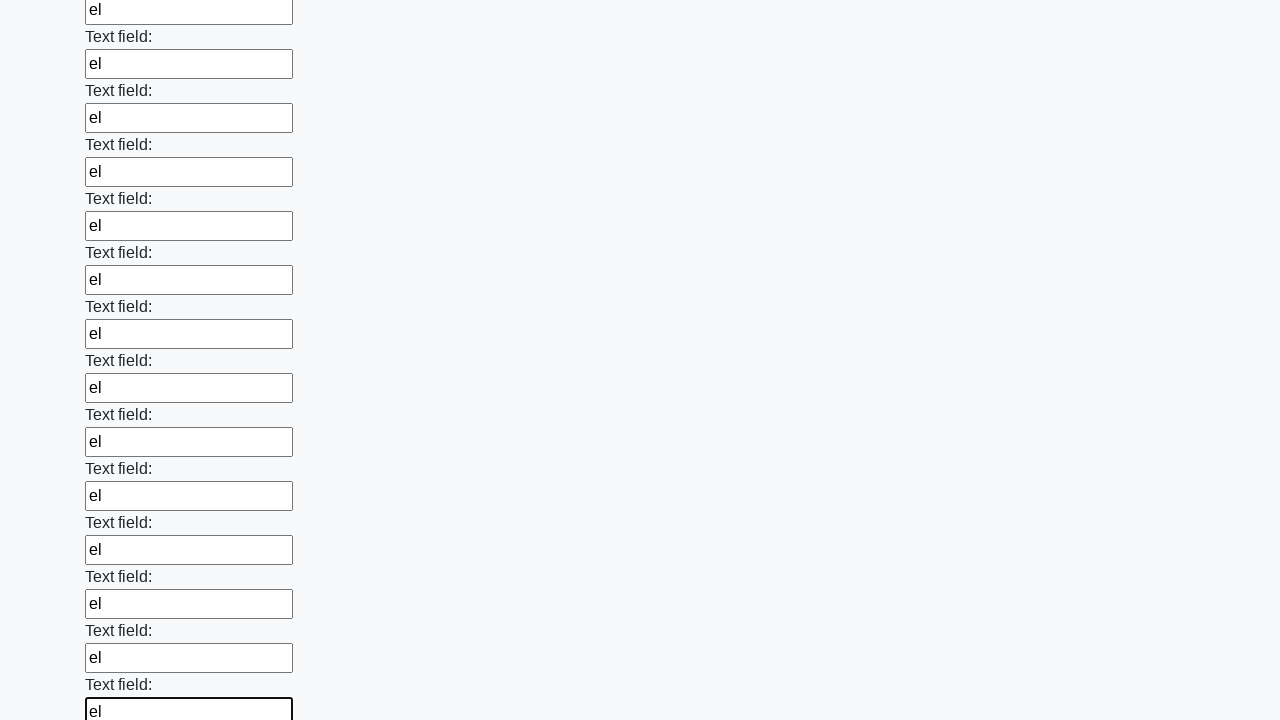

Filled input field with text 'el' on input >> nth=48
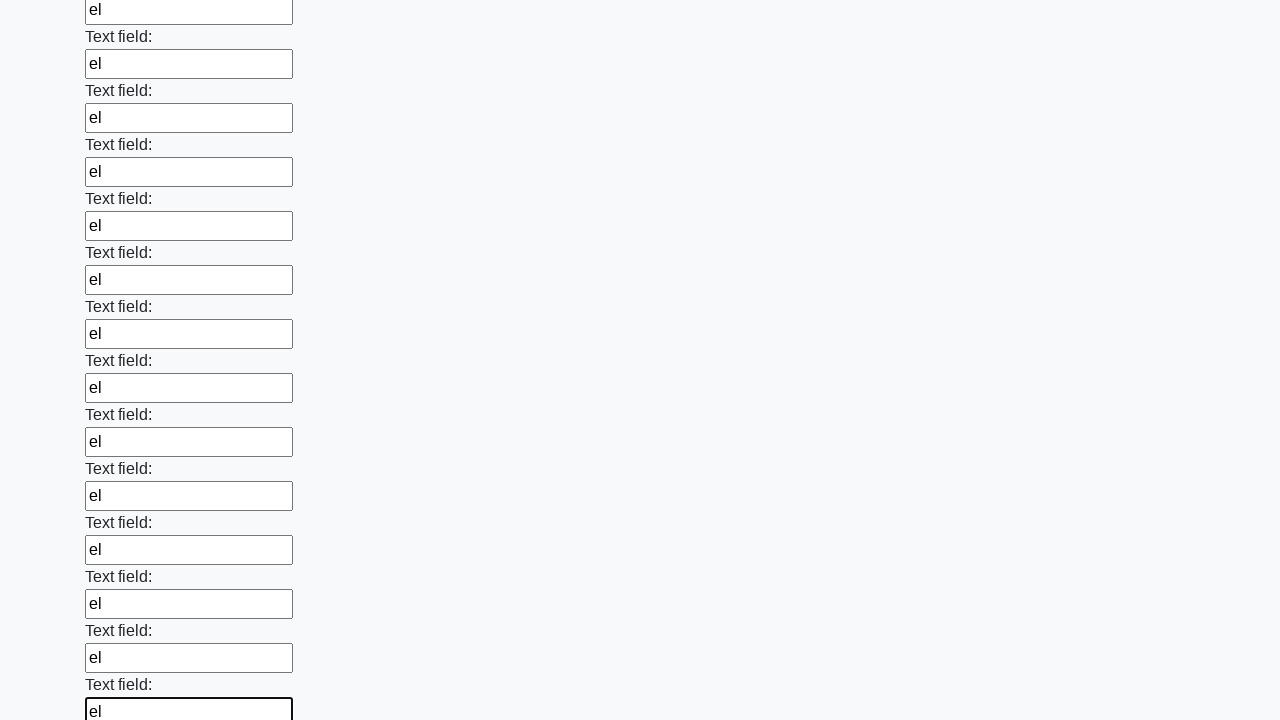

Filled input field with text 'el' on input >> nth=49
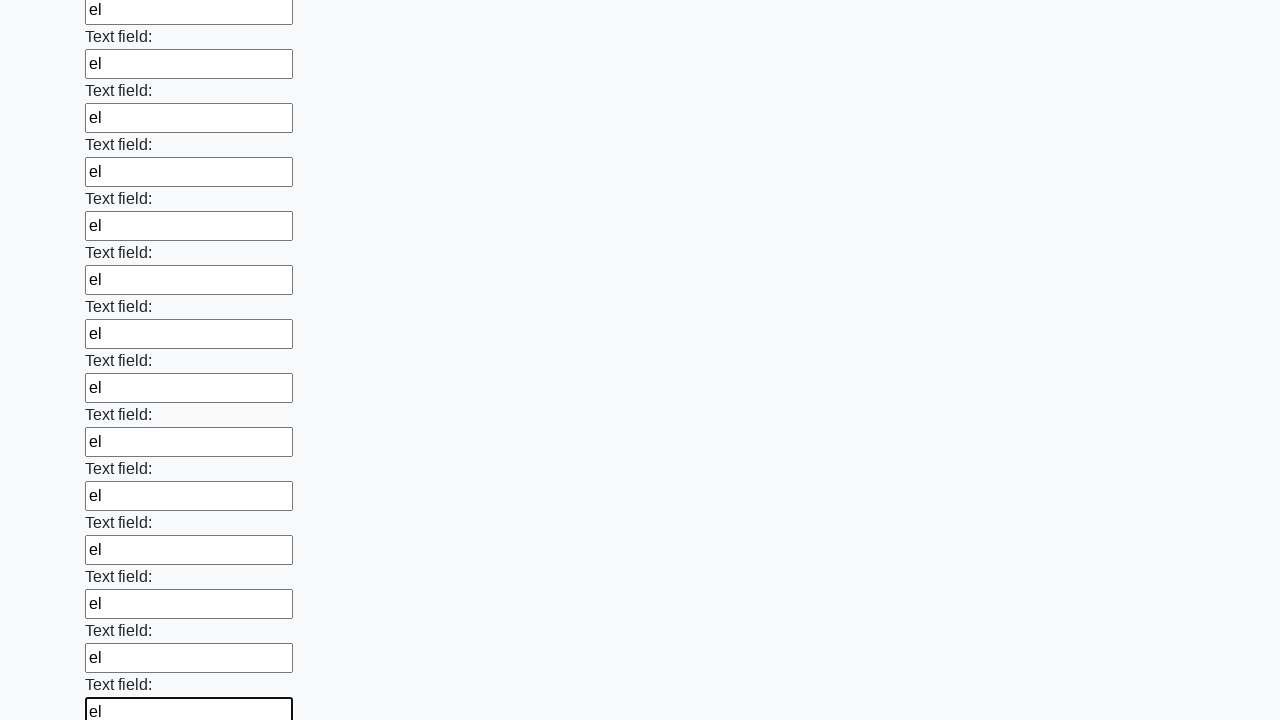

Filled input field with text 'el' on input >> nth=50
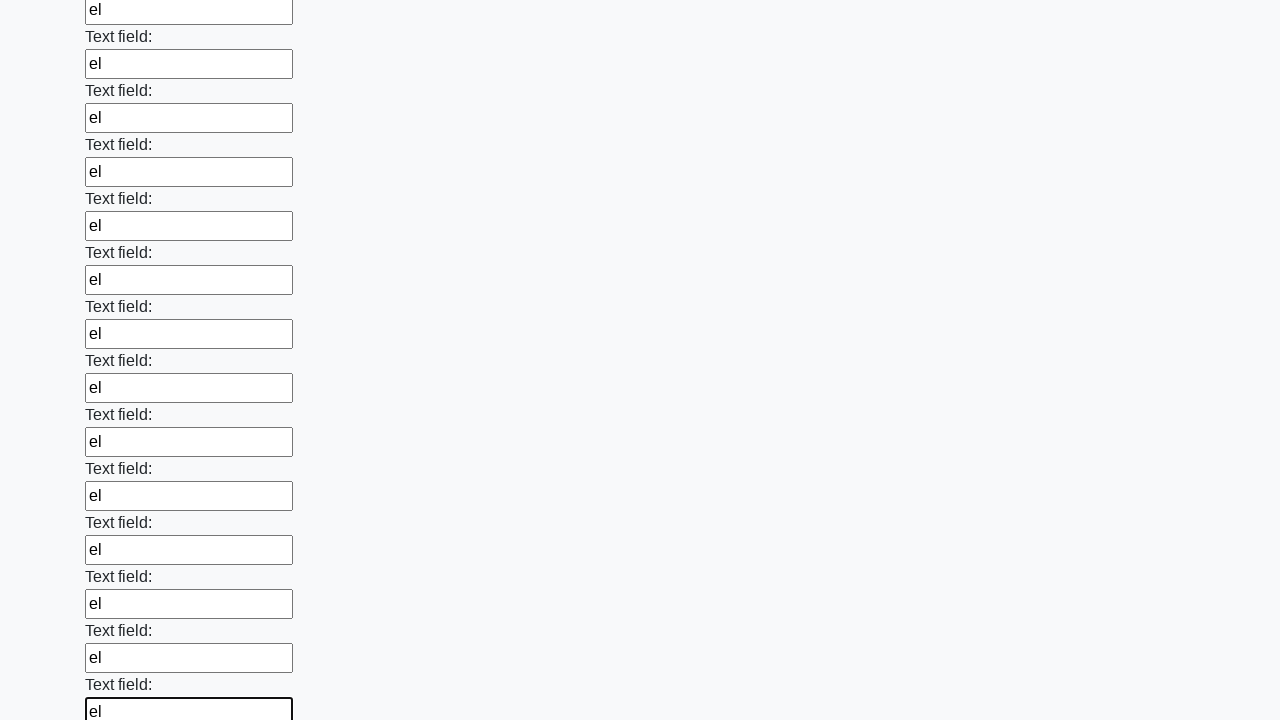

Filled input field with text 'el' on input >> nth=51
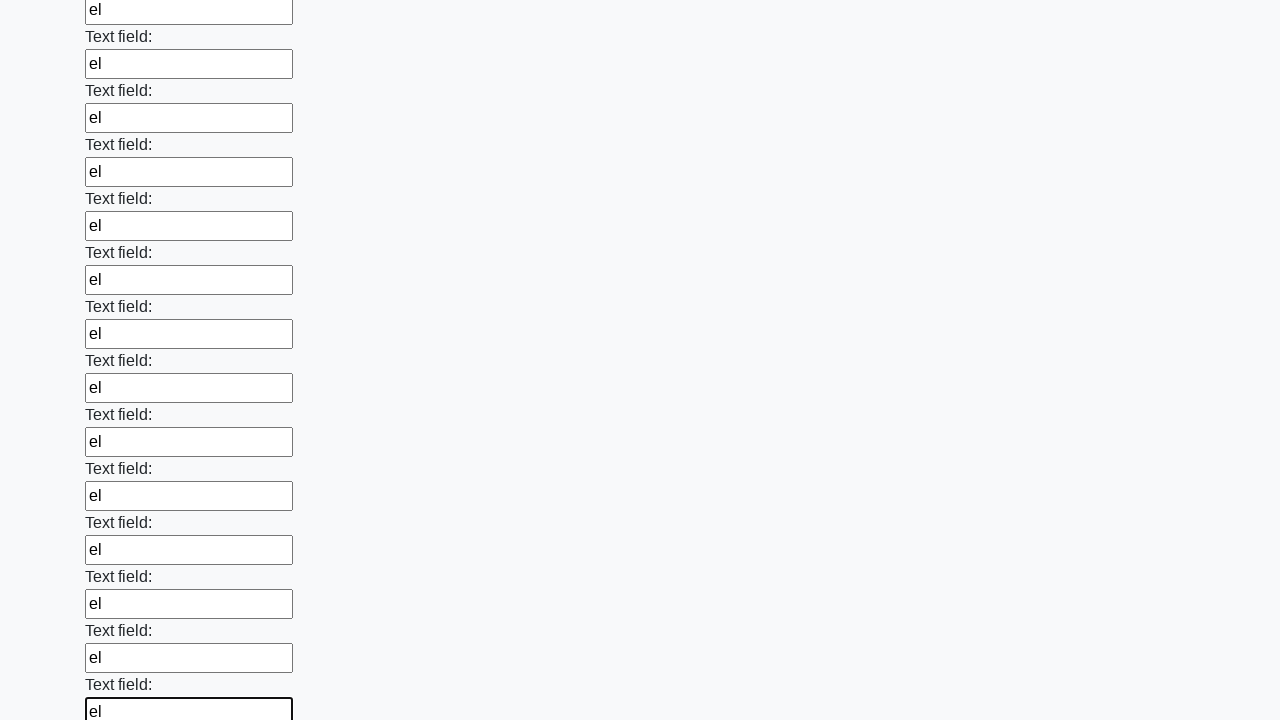

Filled input field with text 'el' on input >> nth=52
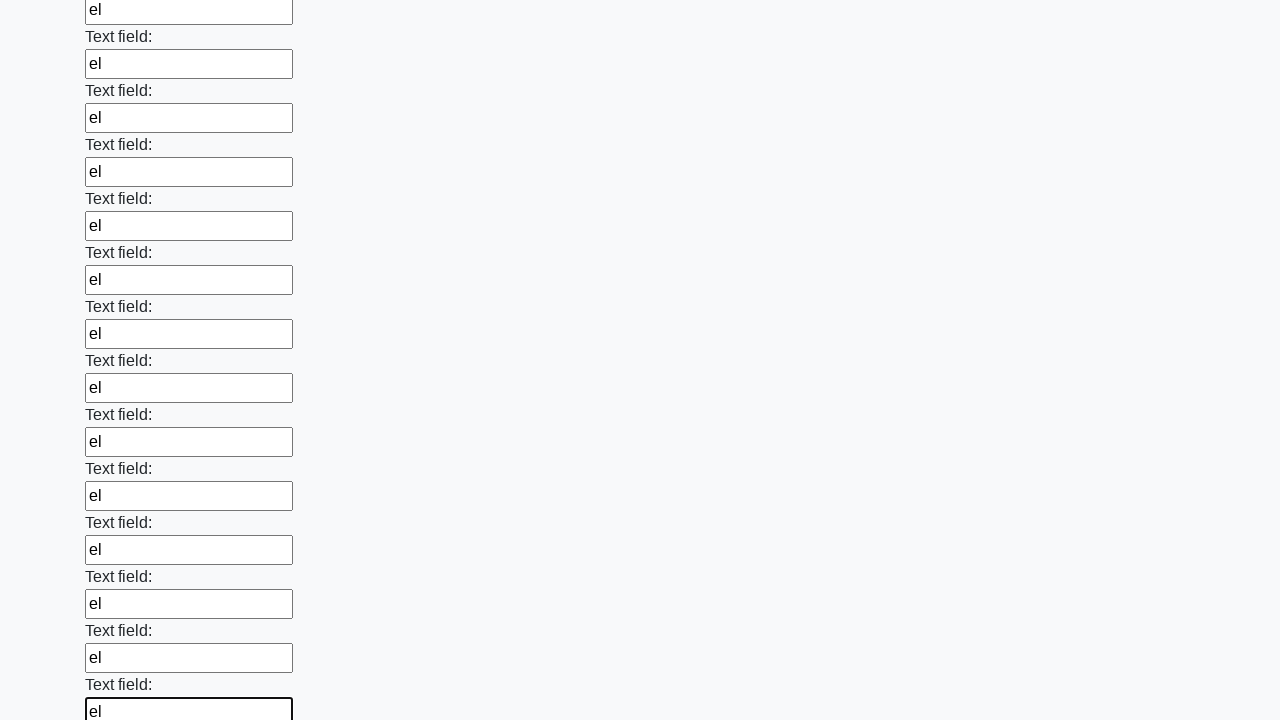

Filled input field with text 'el' on input >> nth=53
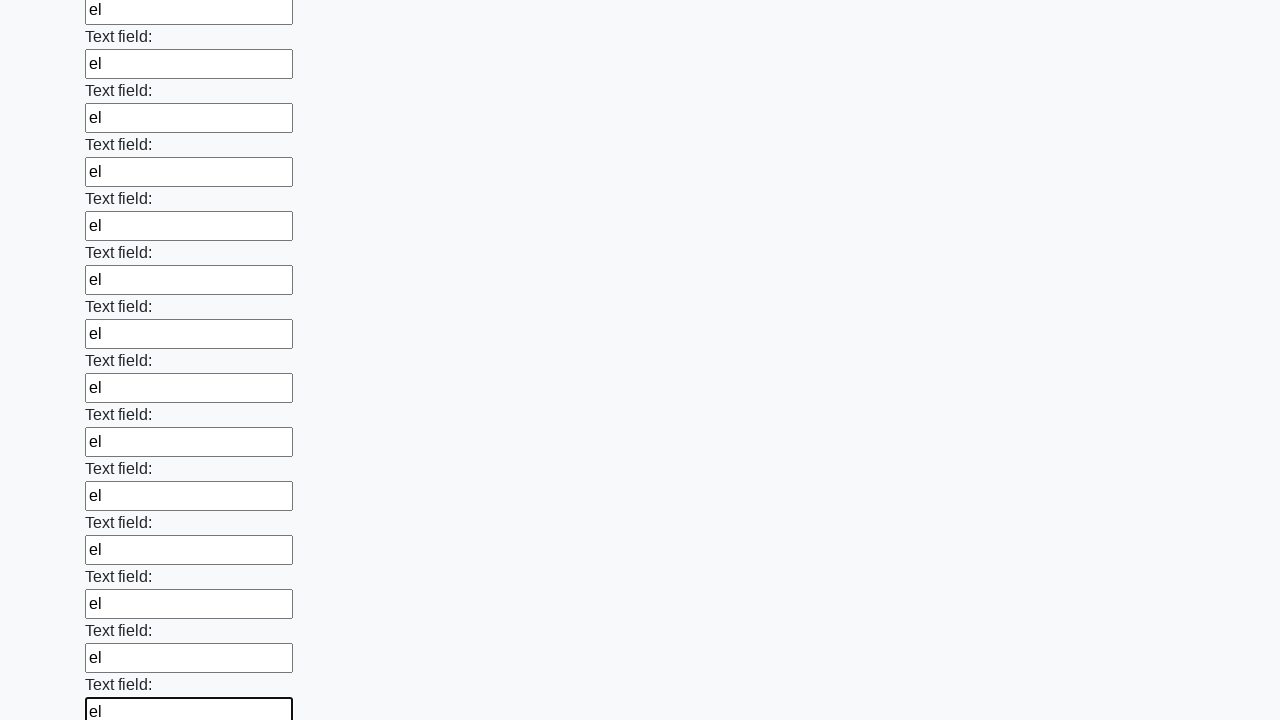

Filled input field with text 'el' on input >> nth=54
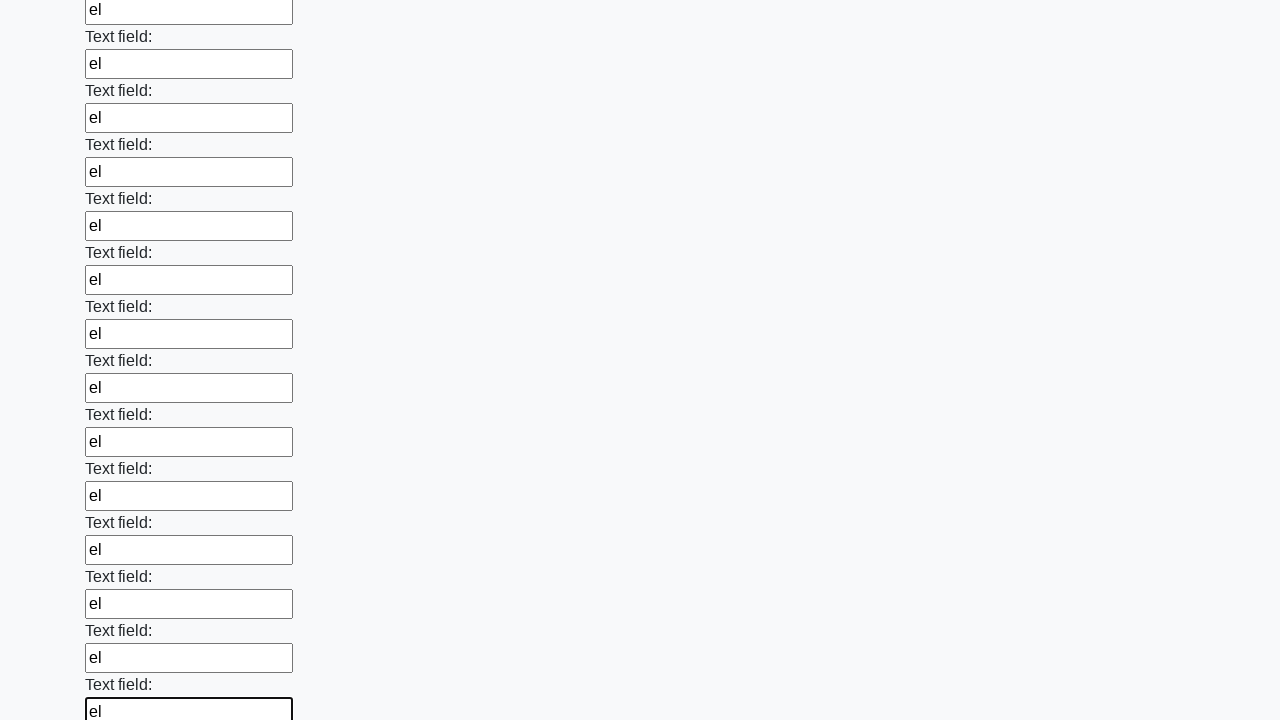

Filled input field with text 'el' on input >> nth=55
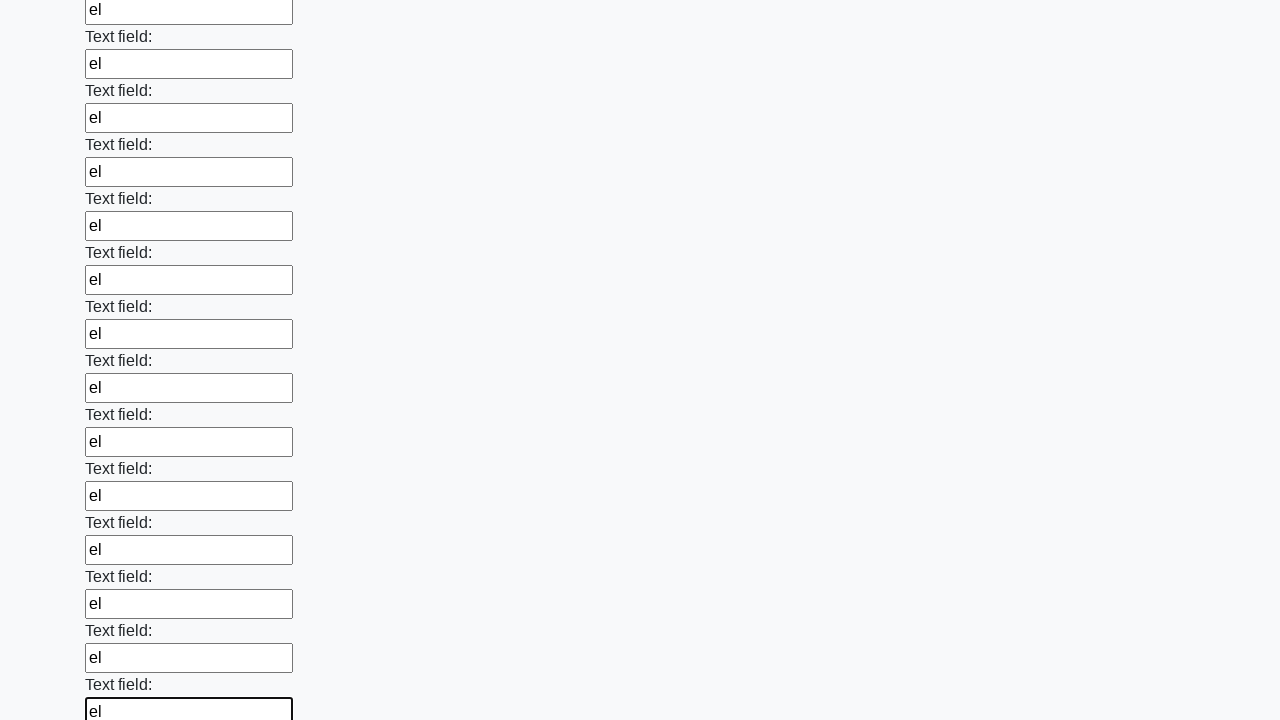

Filled input field with text 'el' on input >> nth=56
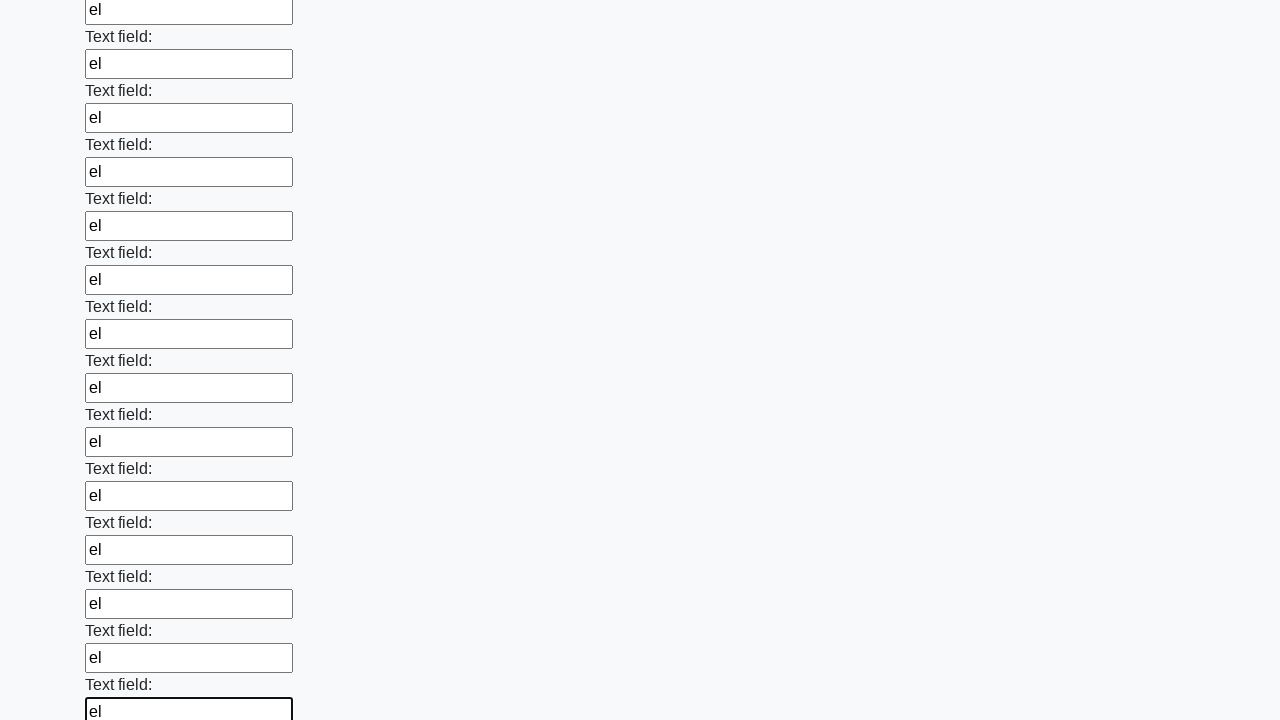

Filled input field with text 'el' on input >> nth=57
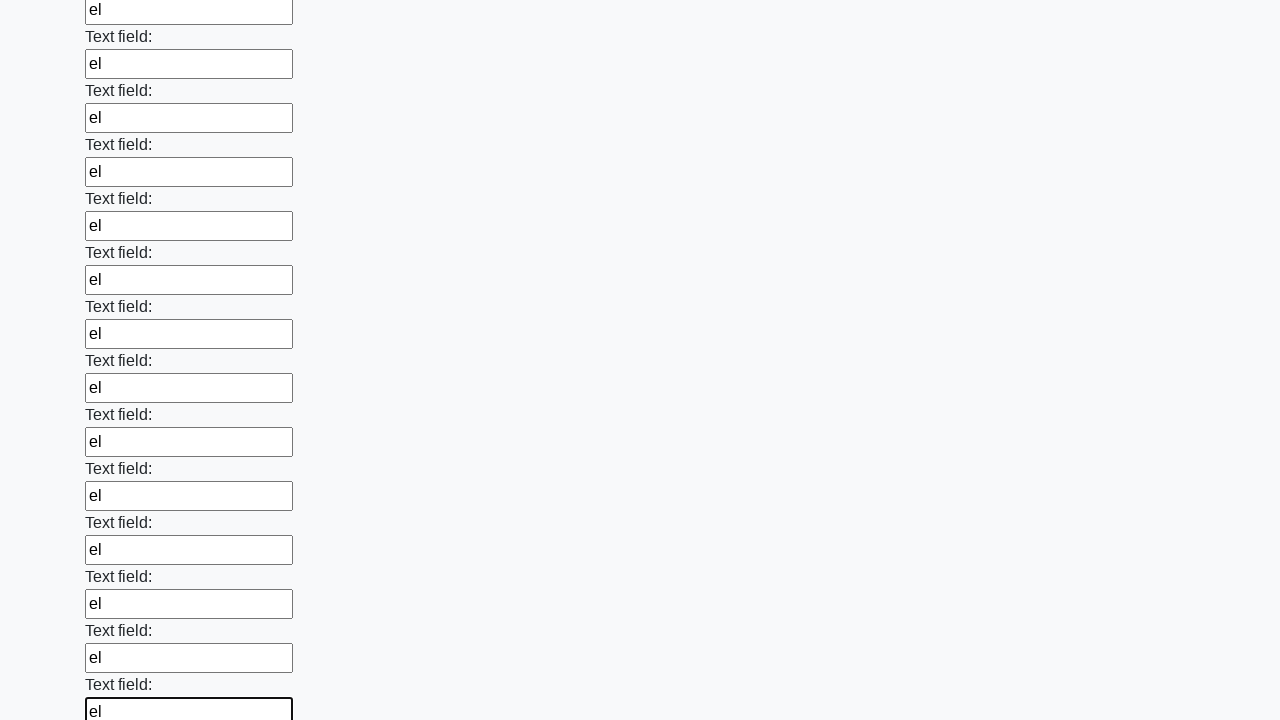

Filled input field with text 'el' on input >> nth=58
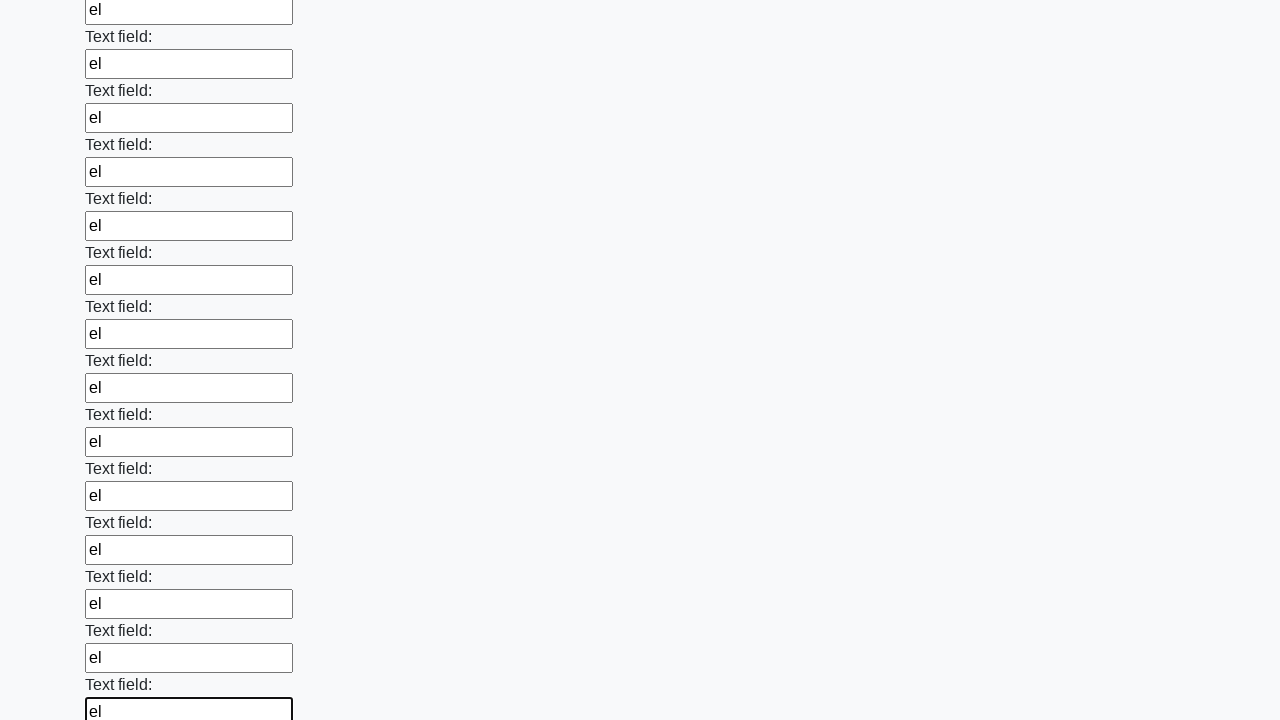

Filled input field with text 'el' on input >> nth=59
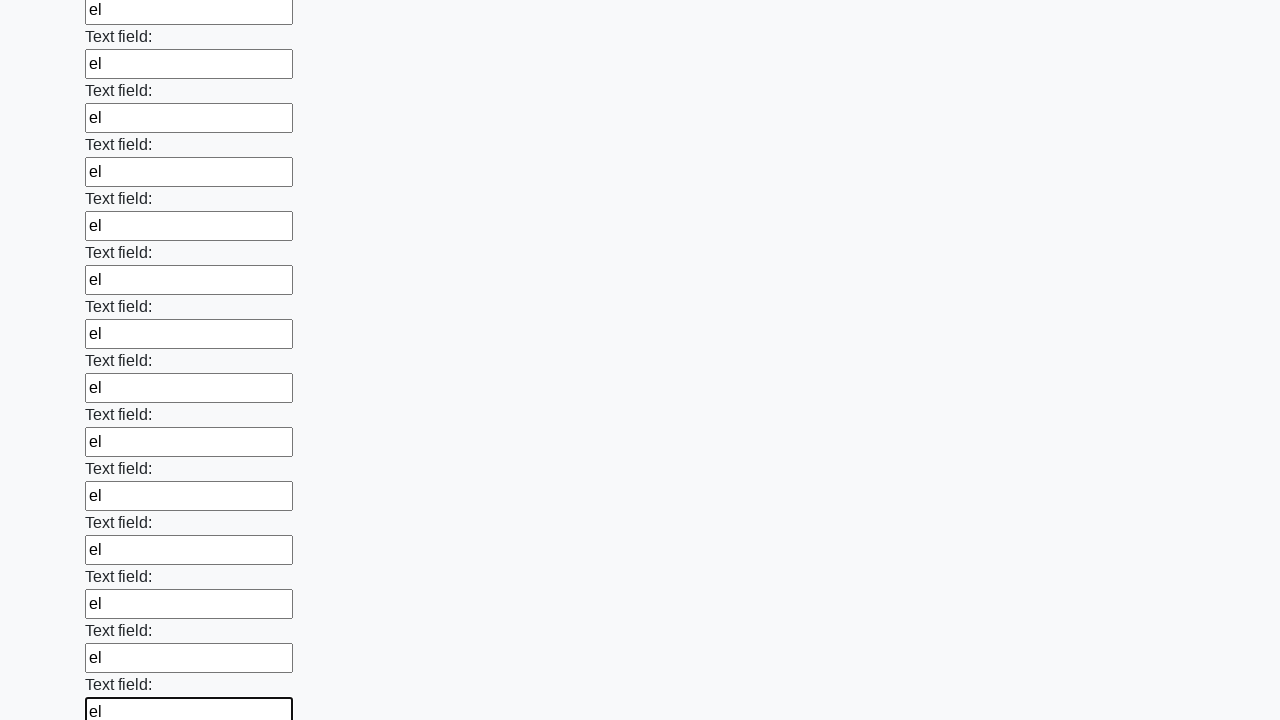

Filled input field with text 'el' on input >> nth=60
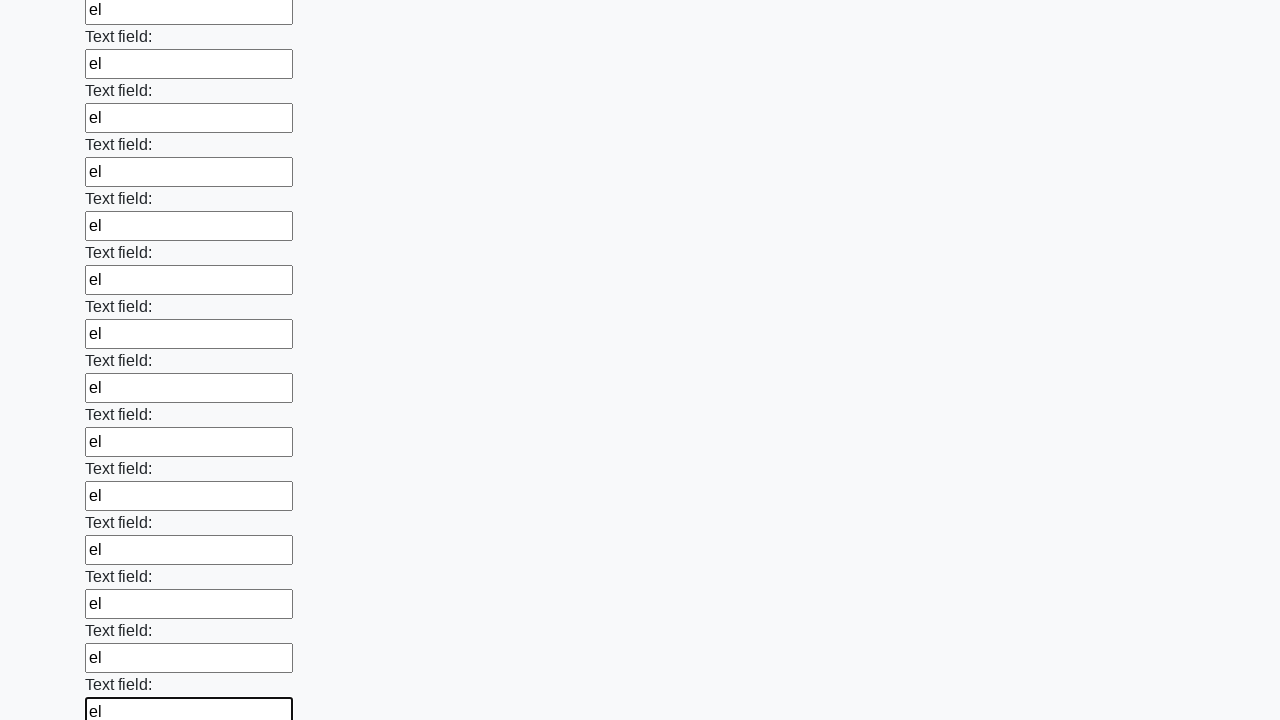

Filled input field with text 'el' on input >> nth=61
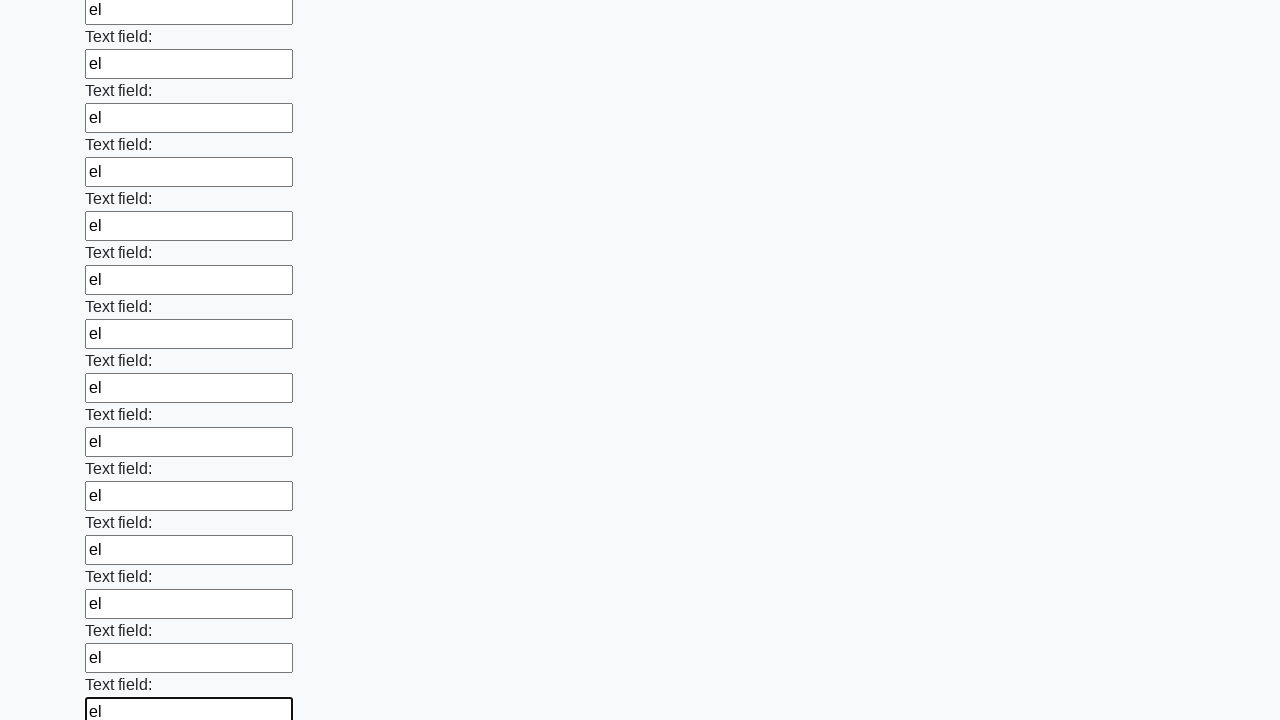

Filled input field with text 'el' on input >> nth=62
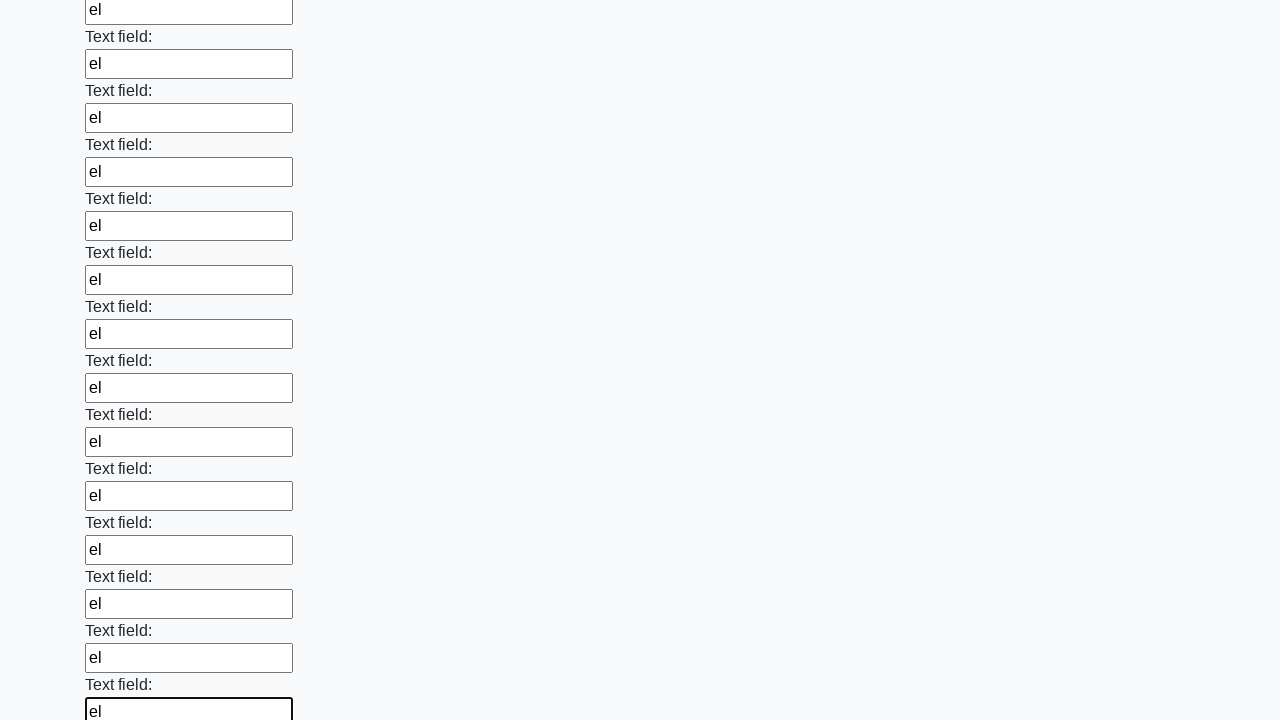

Filled input field with text 'el' on input >> nth=63
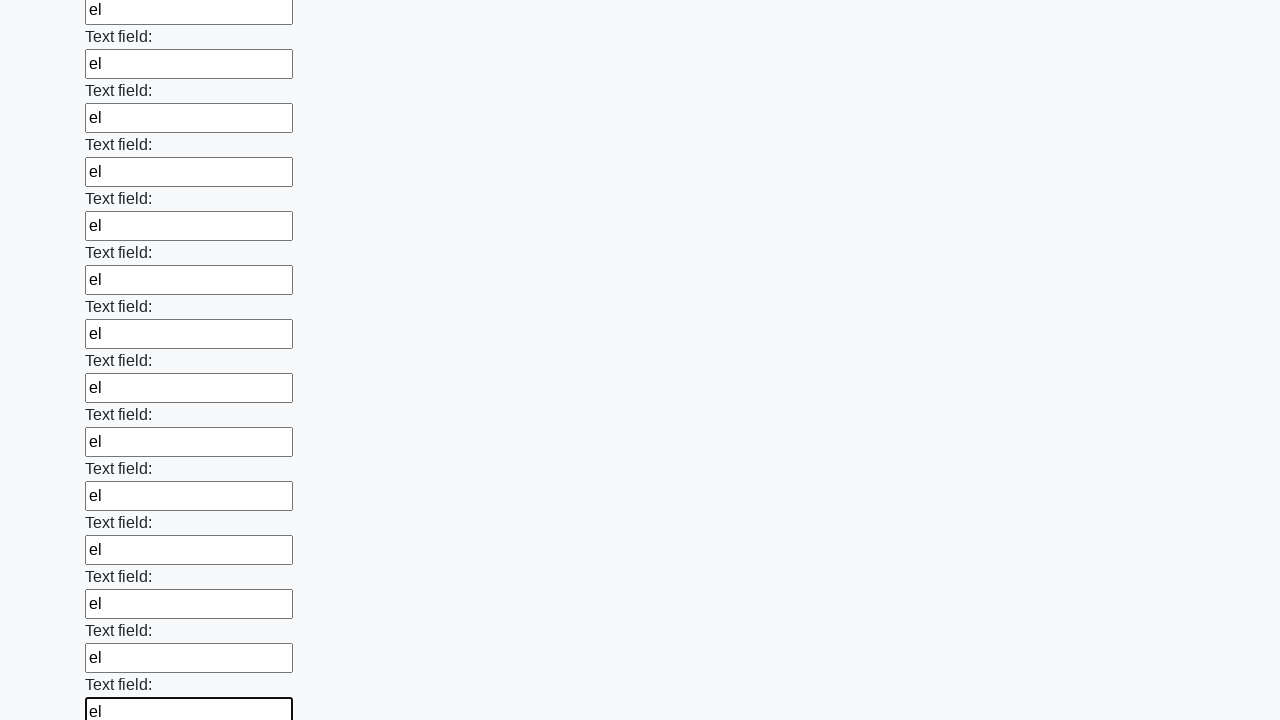

Filled input field with text 'el' on input >> nth=64
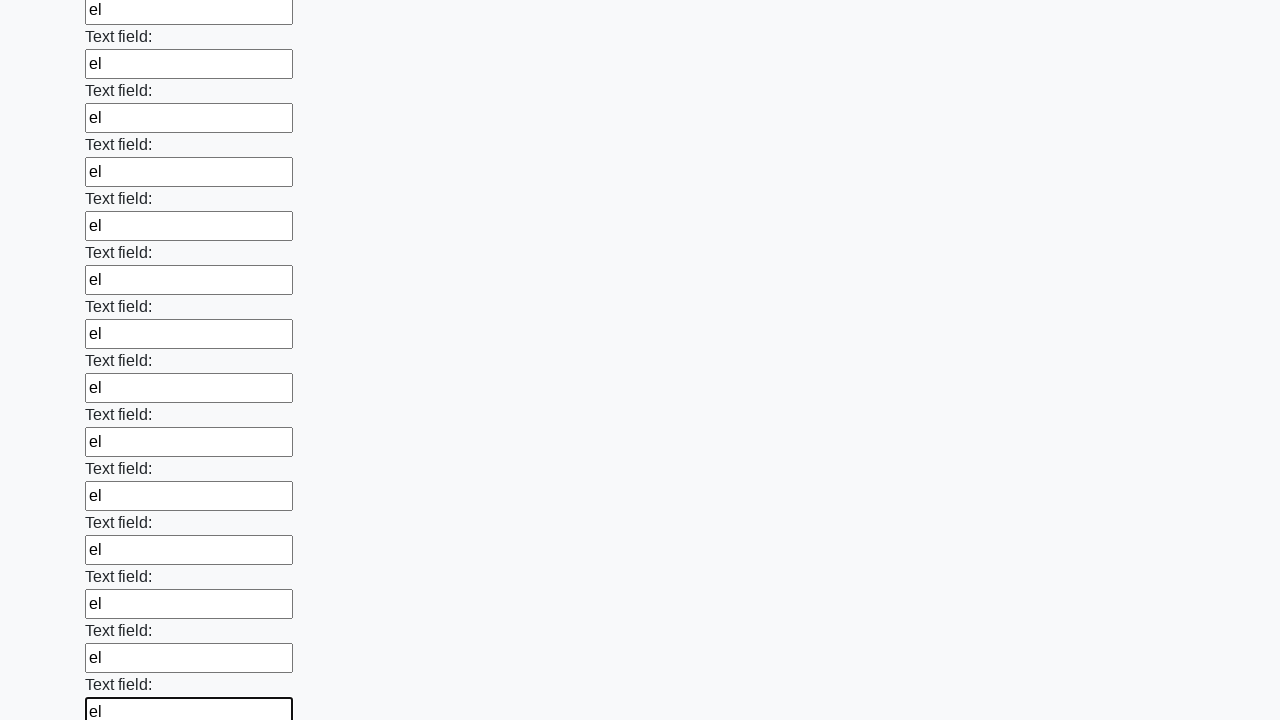

Filled input field with text 'el' on input >> nth=65
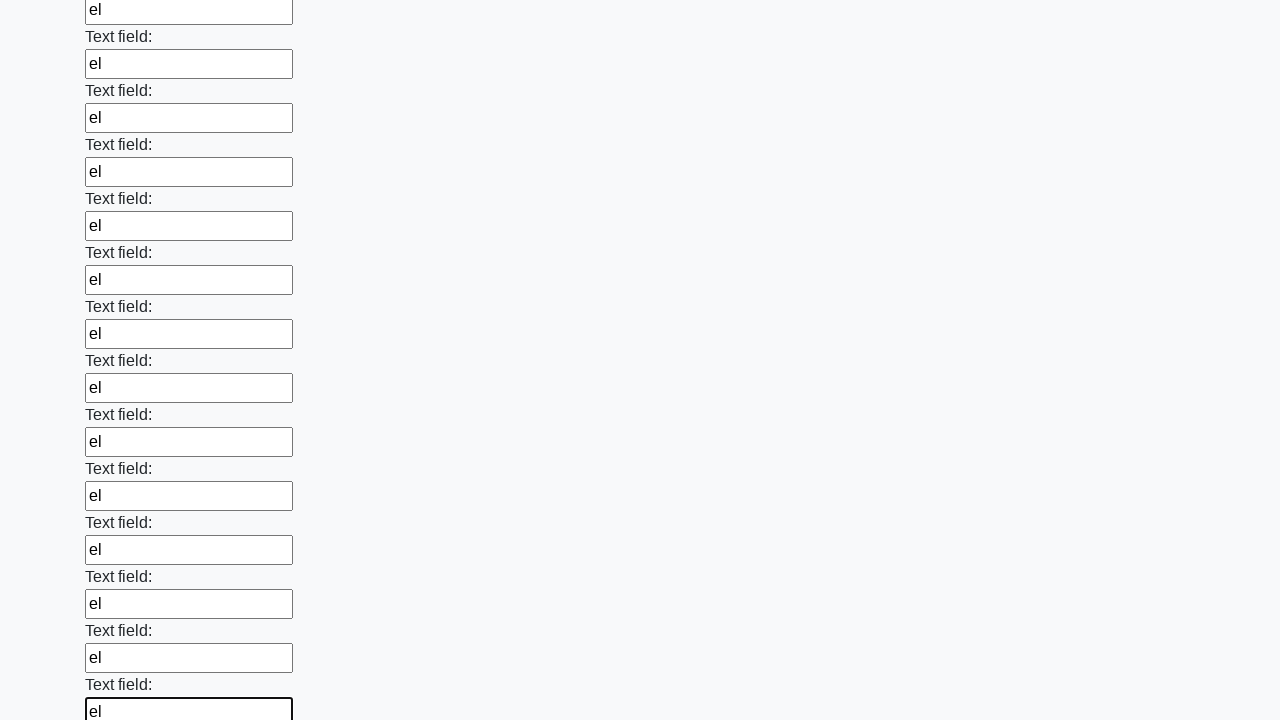

Filled input field with text 'el' on input >> nth=66
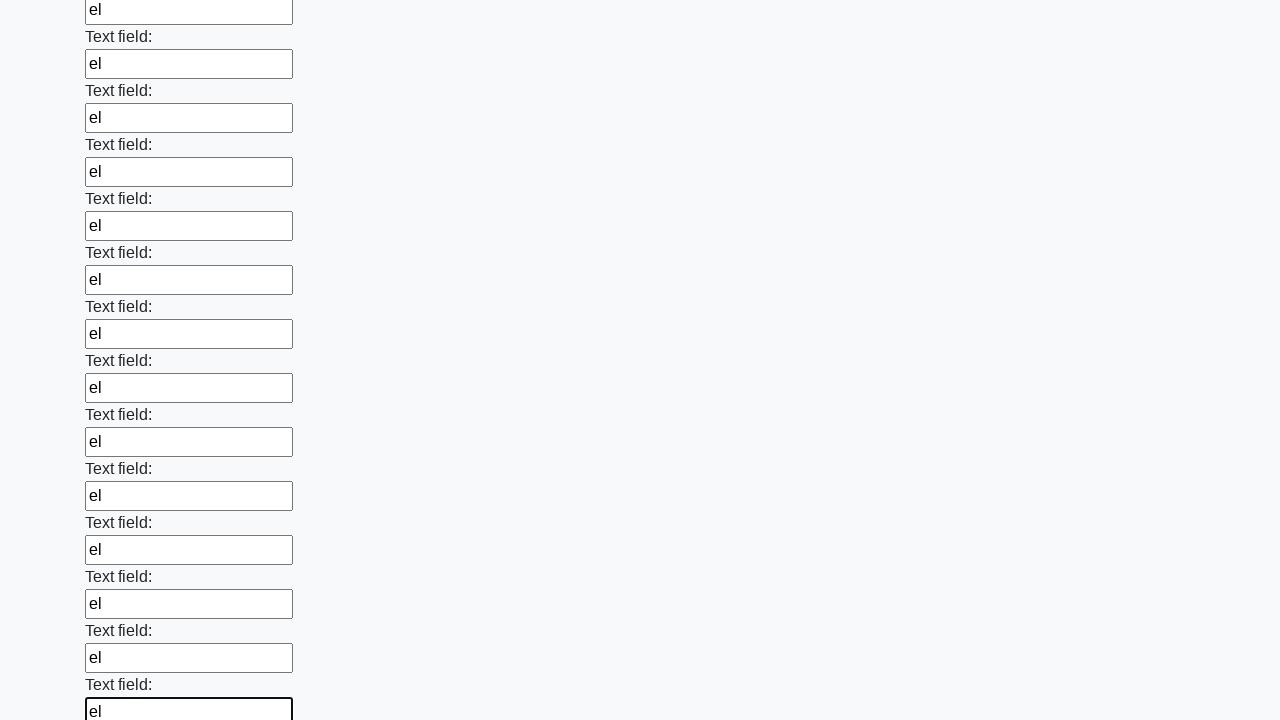

Filled input field with text 'el' on input >> nth=67
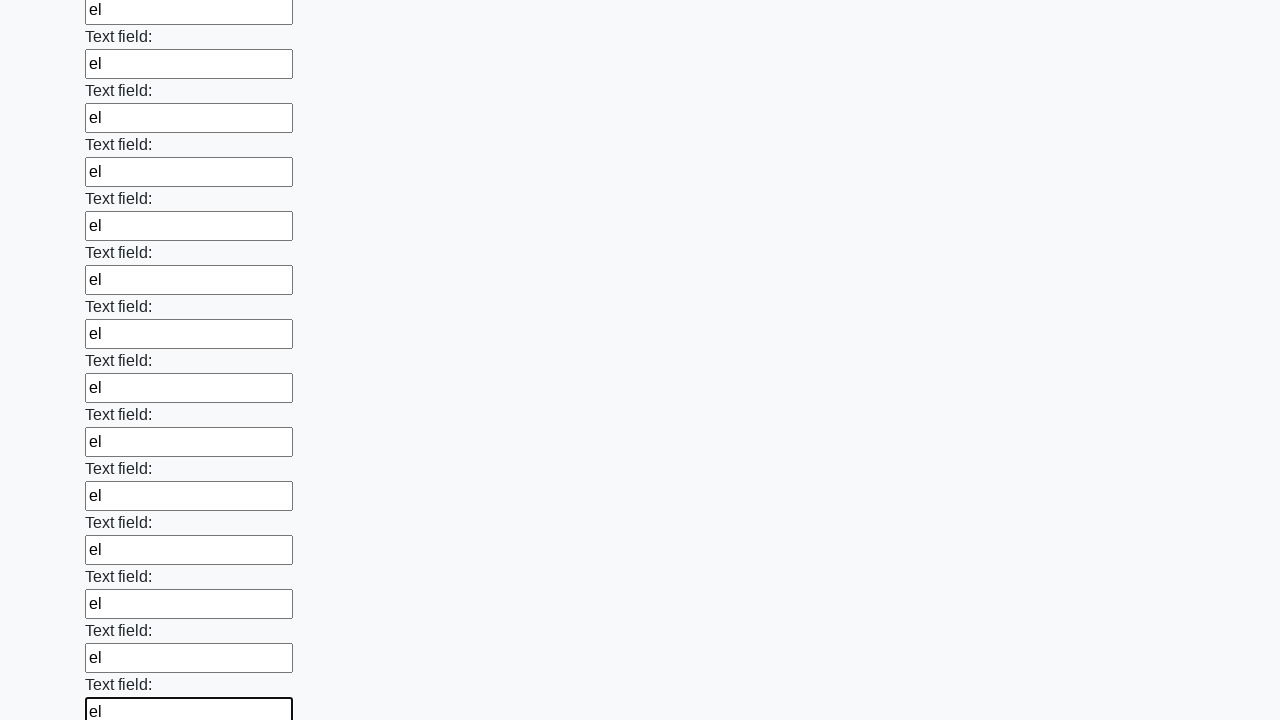

Filled input field with text 'el' on input >> nth=68
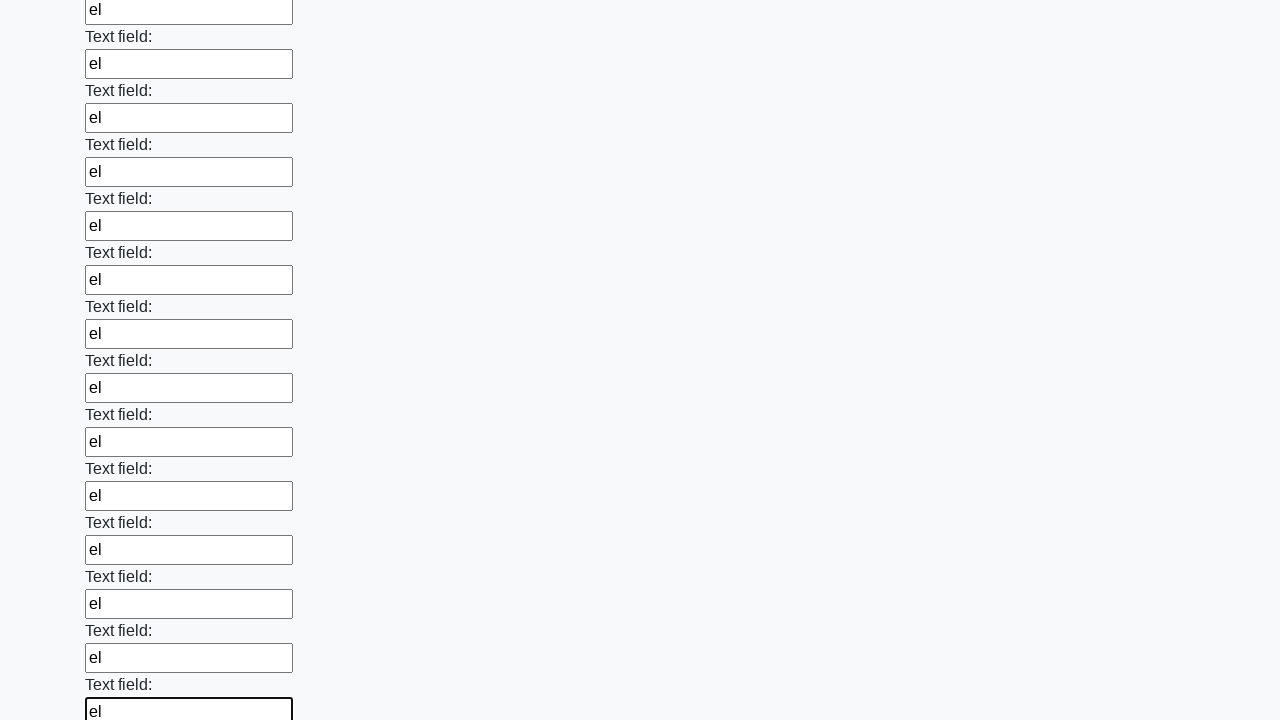

Filled input field with text 'el' on input >> nth=69
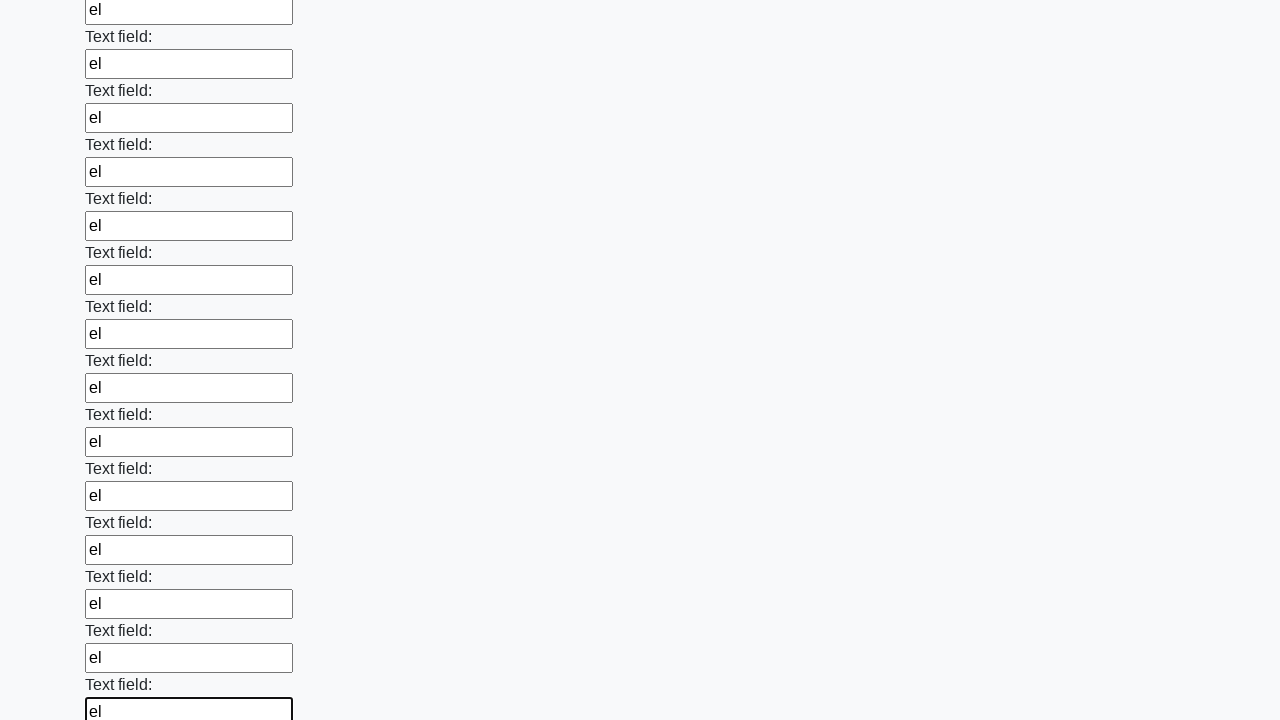

Filled input field with text 'el' on input >> nth=70
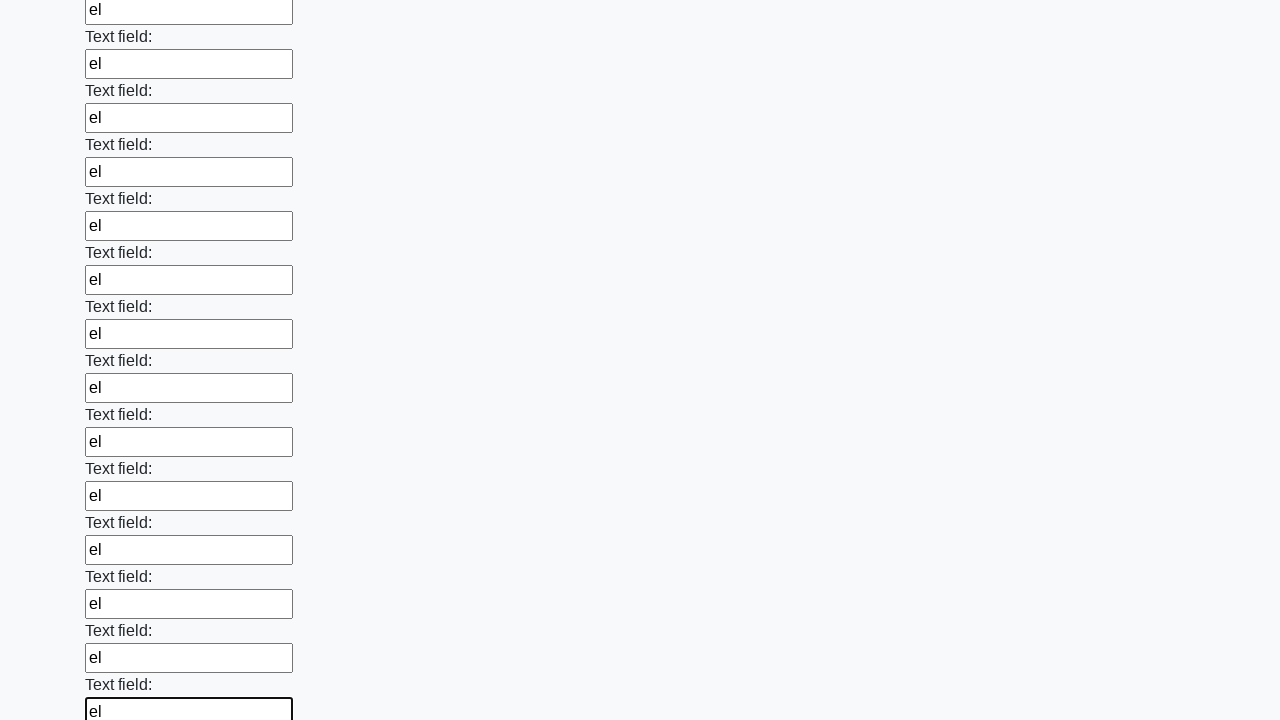

Filled input field with text 'el' on input >> nth=71
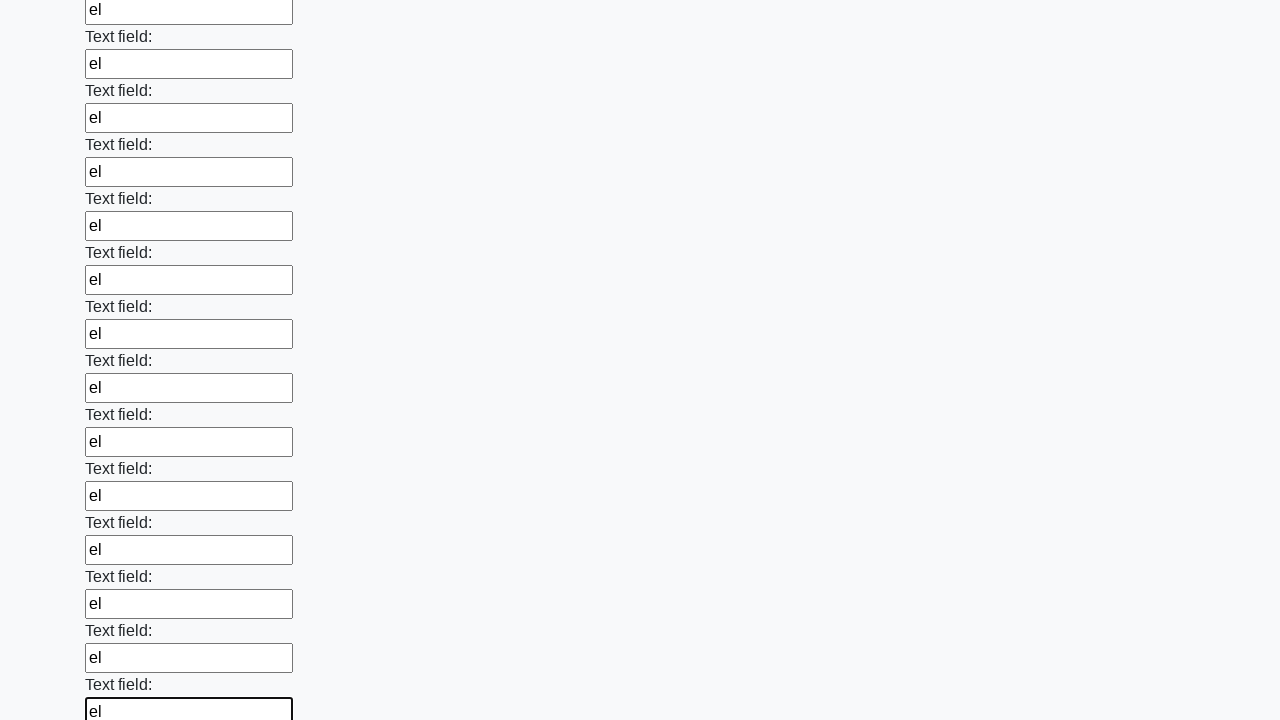

Filled input field with text 'el' on input >> nth=72
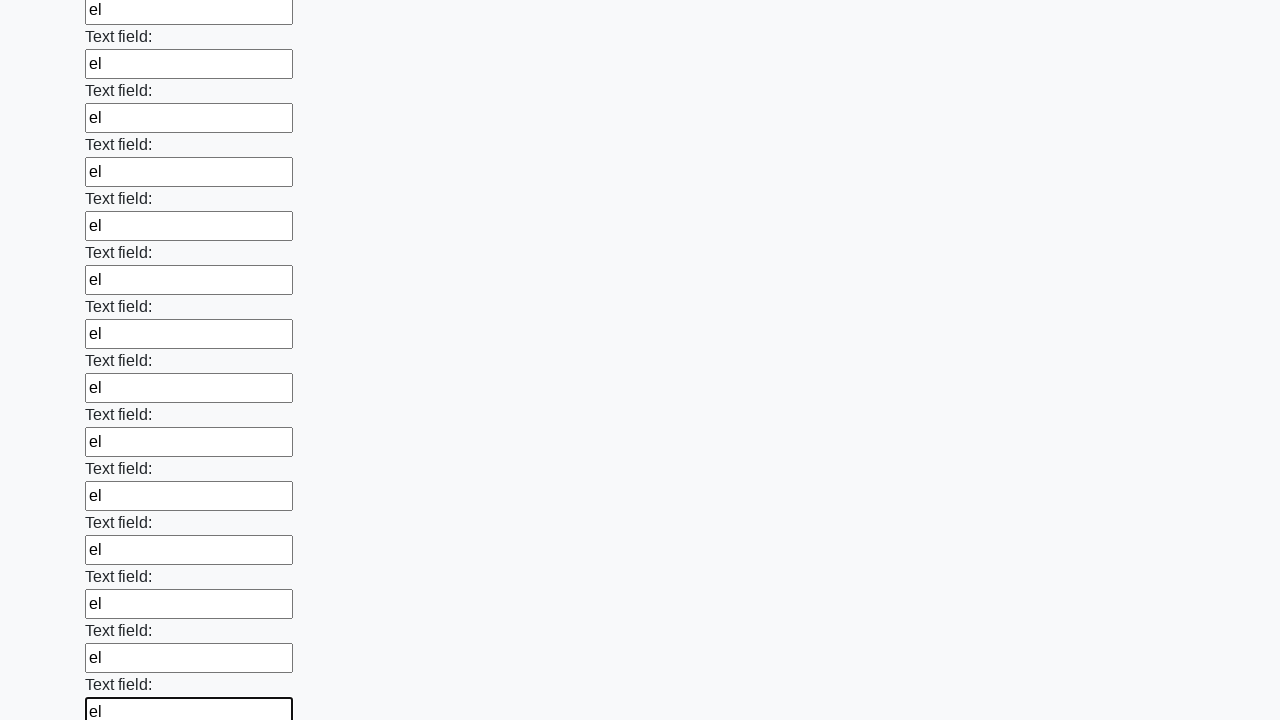

Filled input field with text 'el' on input >> nth=73
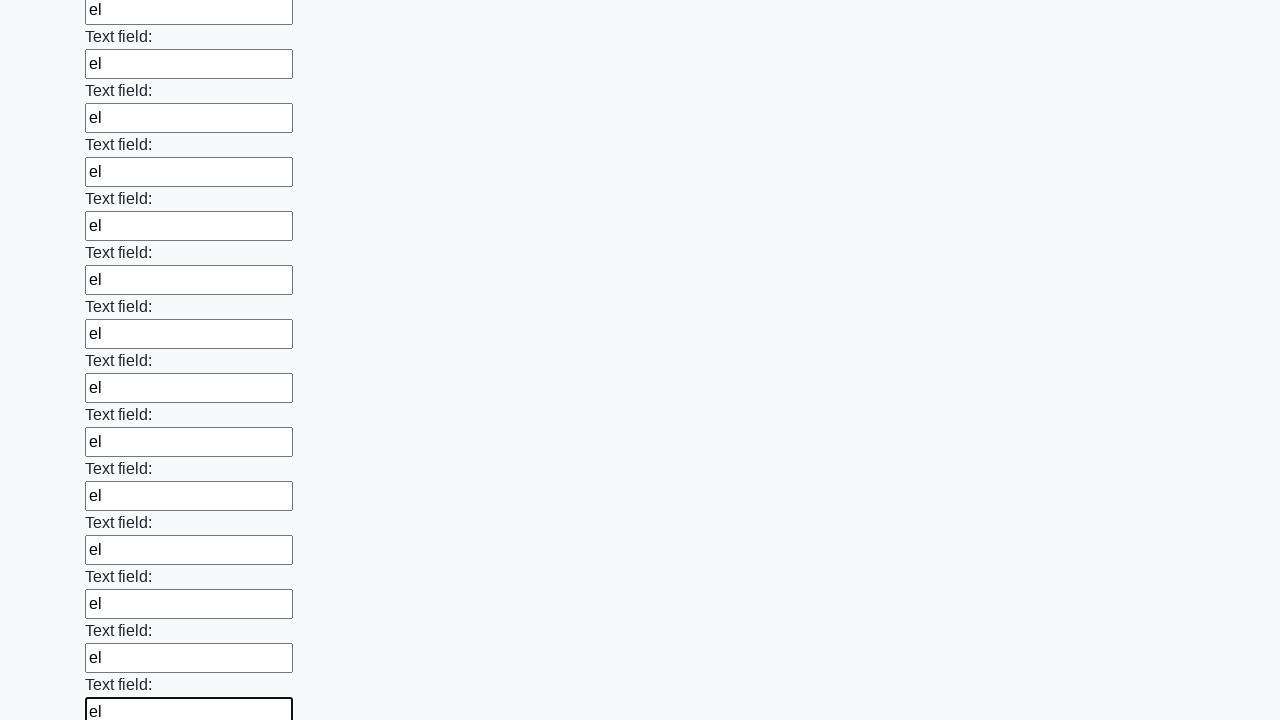

Filled input field with text 'el' on input >> nth=74
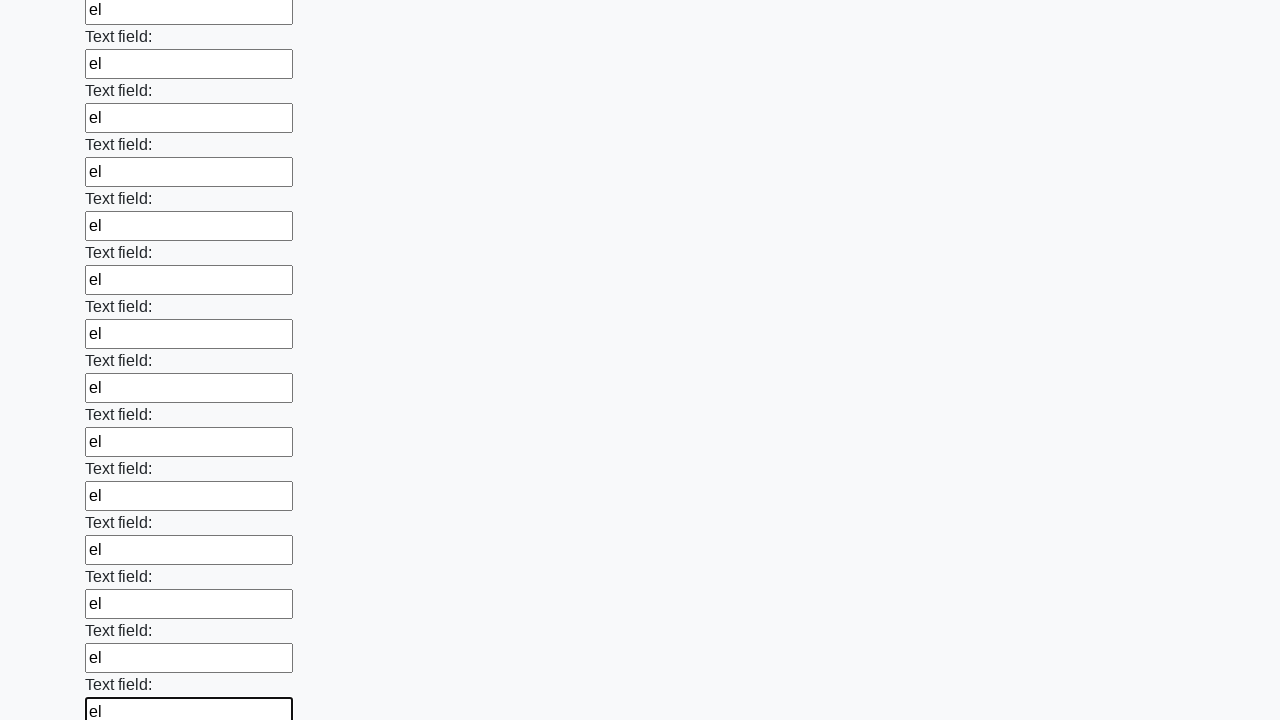

Filled input field with text 'el' on input >> nth=75
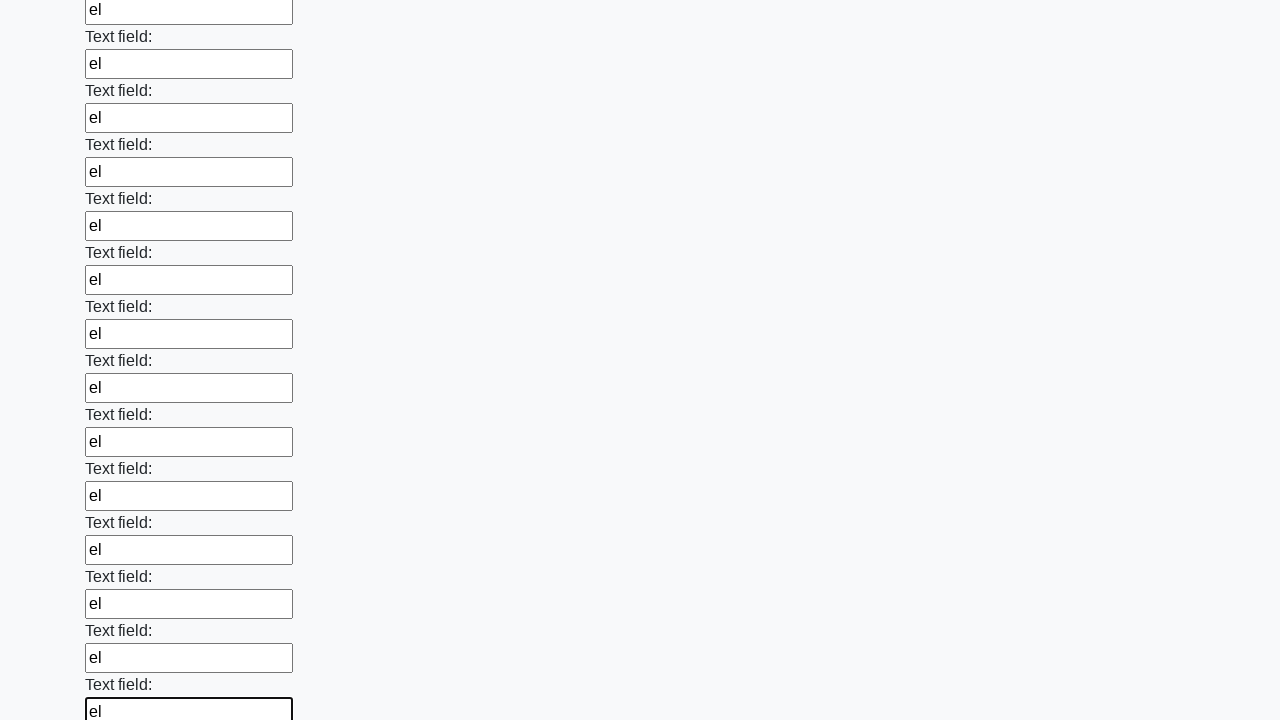

Filled input field with text 'el' on input >> nth=76
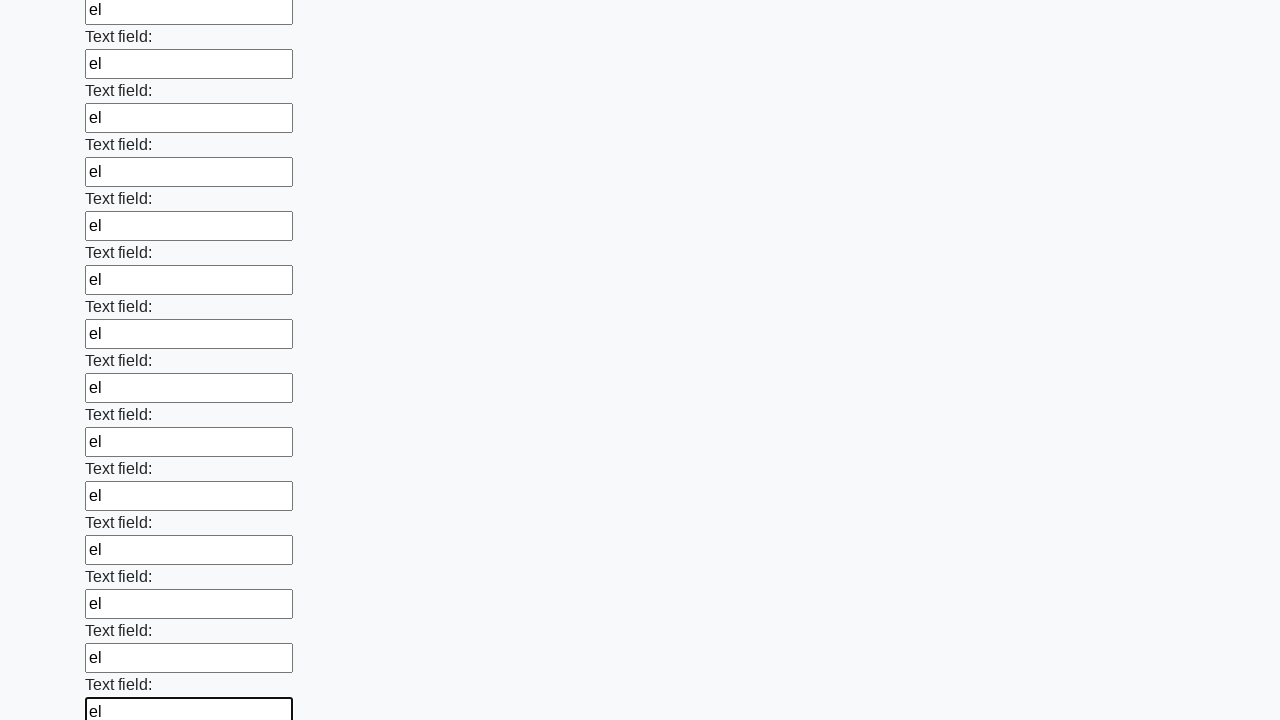

Filled input field with text 'el' on input >> nth=77
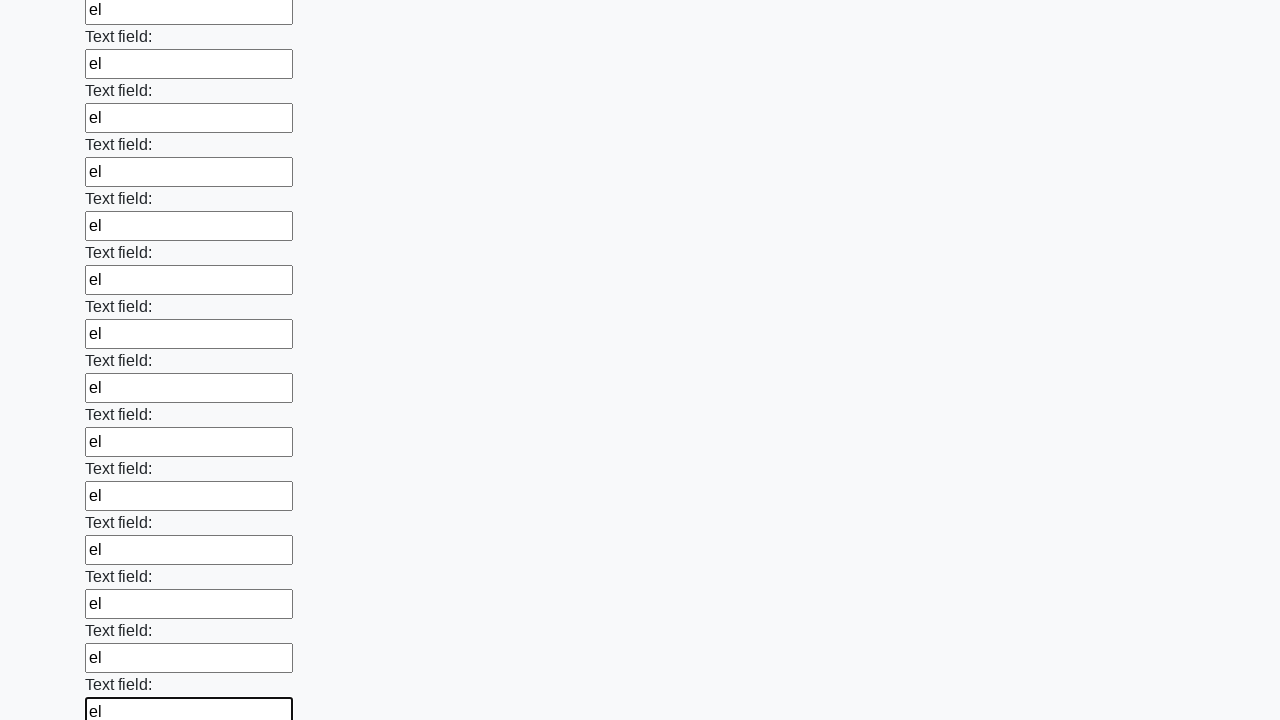

Filled input field with text 'el' on input >> nth=78
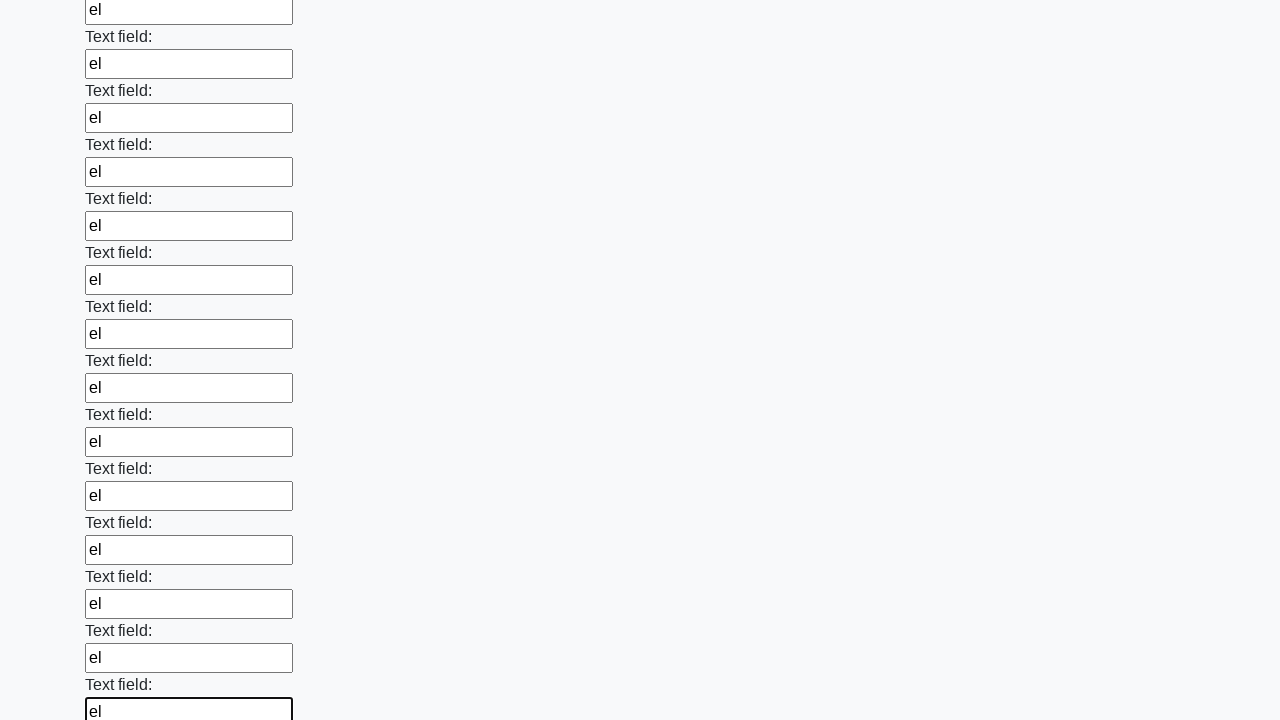

Filled input field with text 'el' on input >> nth=79
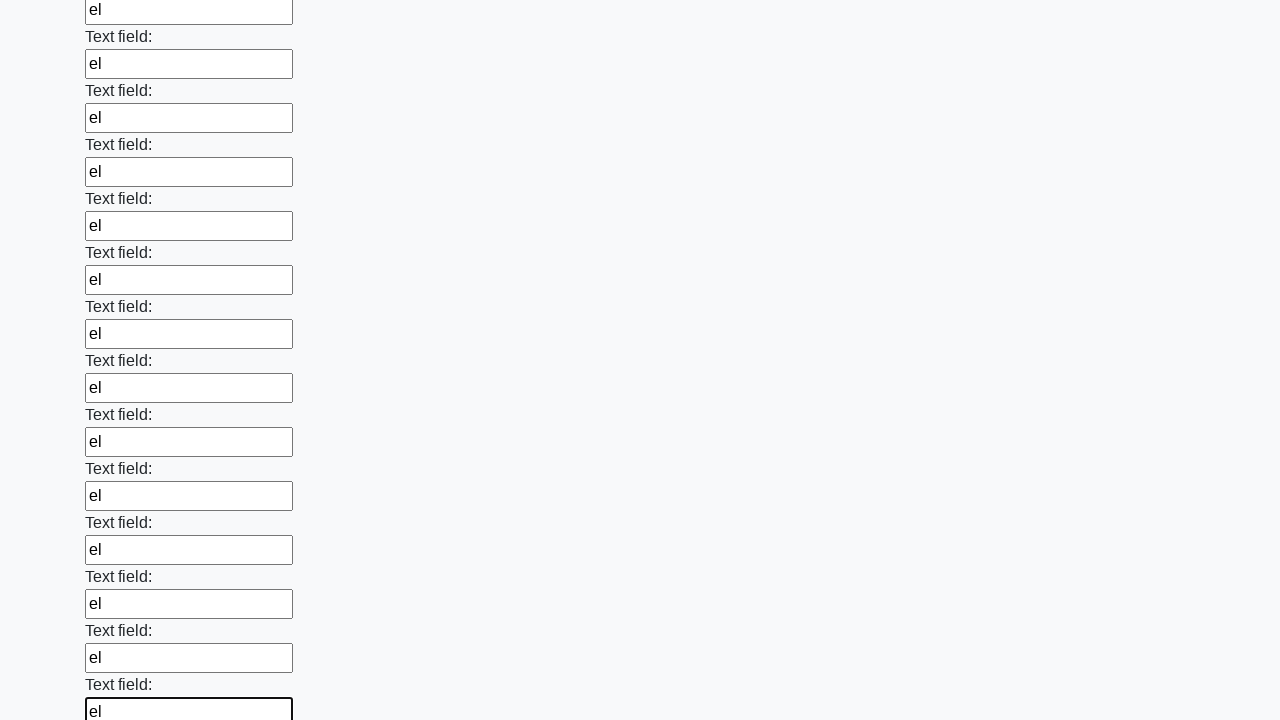

Filled input field with text 'el' on input >> nth=80
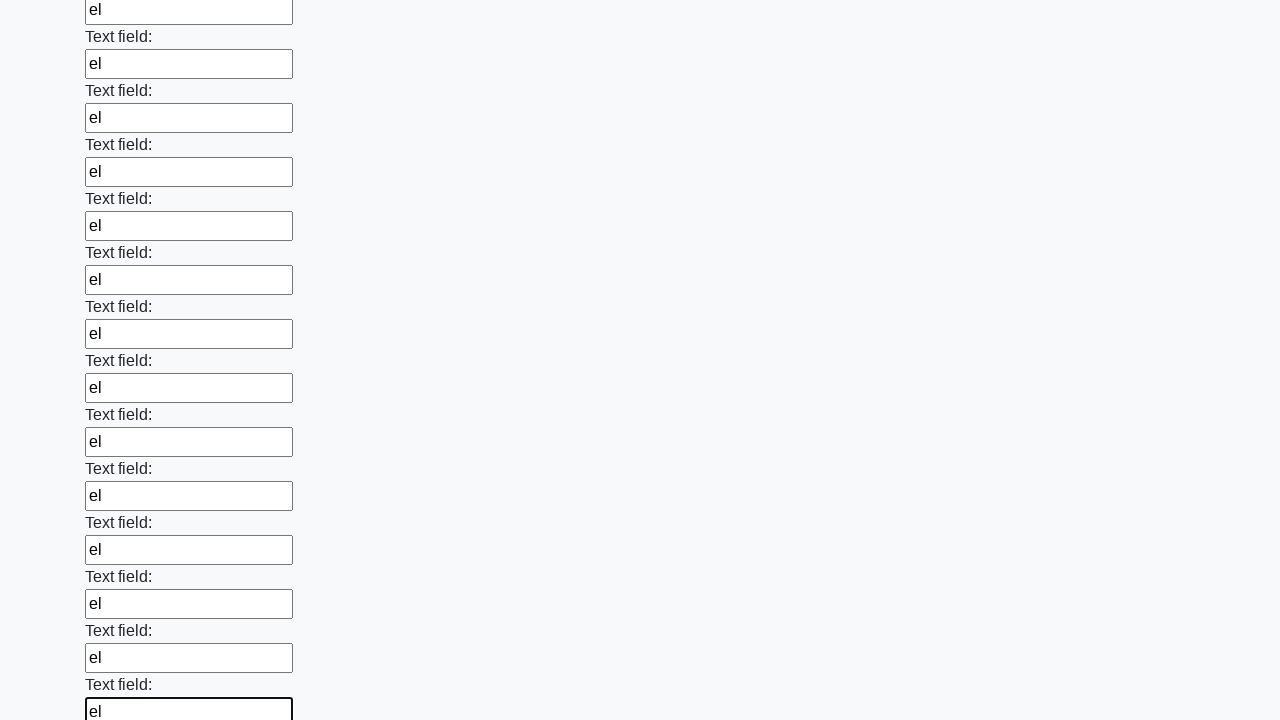

Filled input field with text 'el' on input >> nth=81
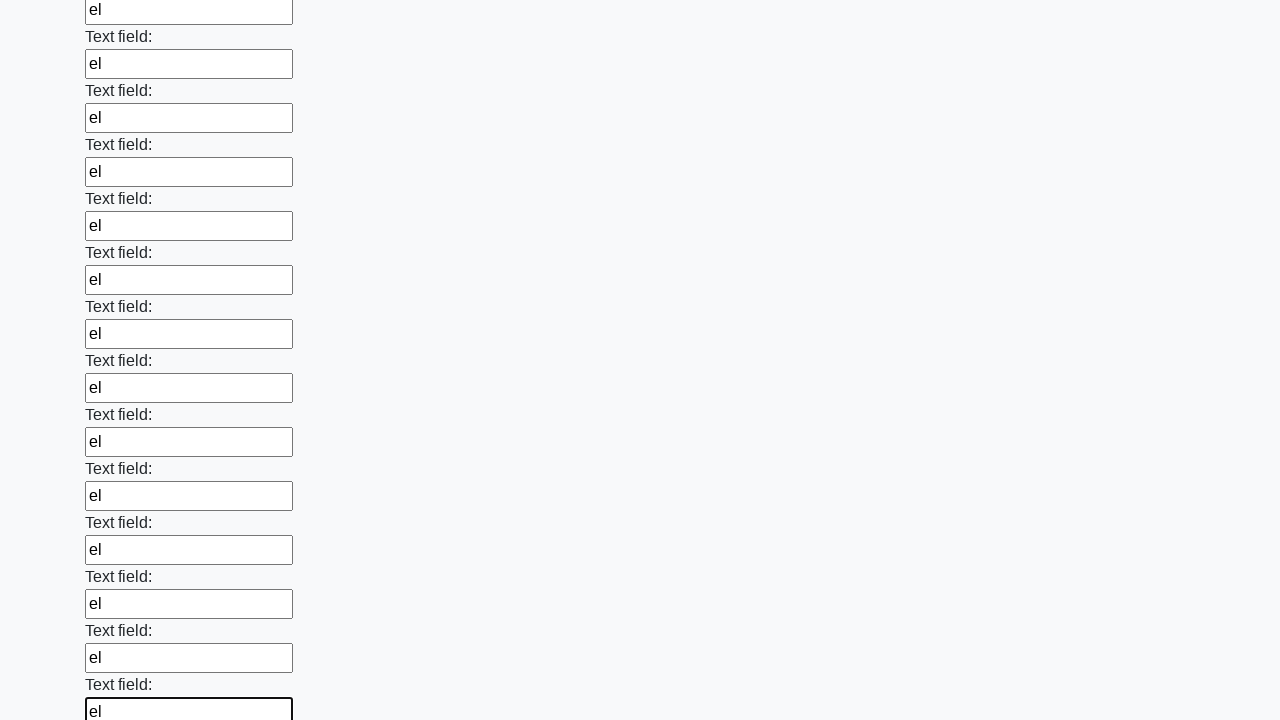

Filled input field with text 'el' on input >> nth=82
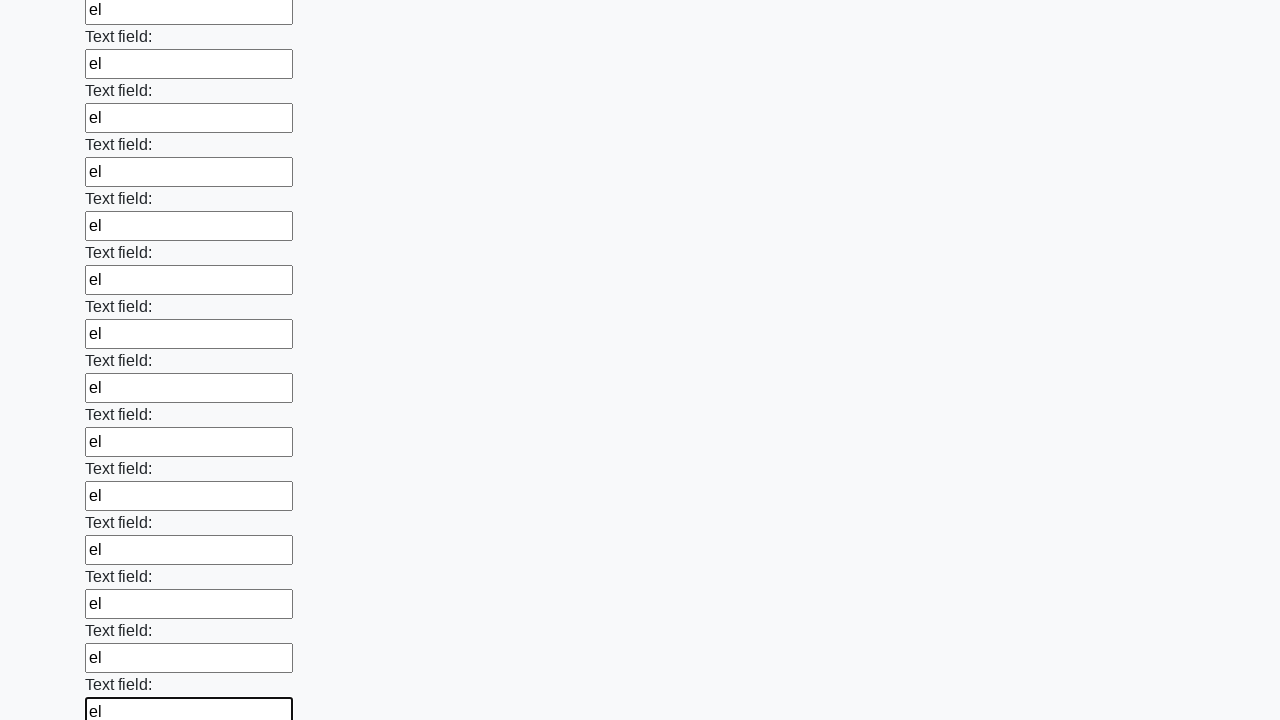

Filled input field with text 'el' on input >> nth=83
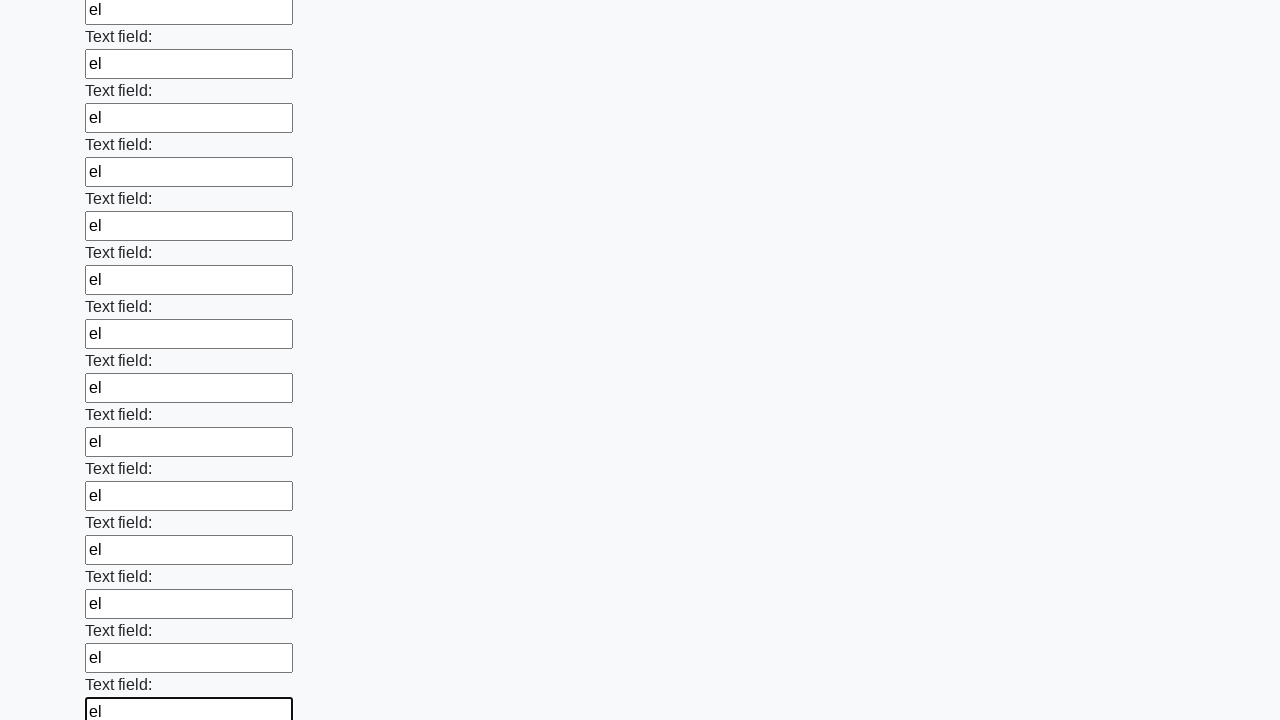

Filled input field with text 'el' on input >> nth=84
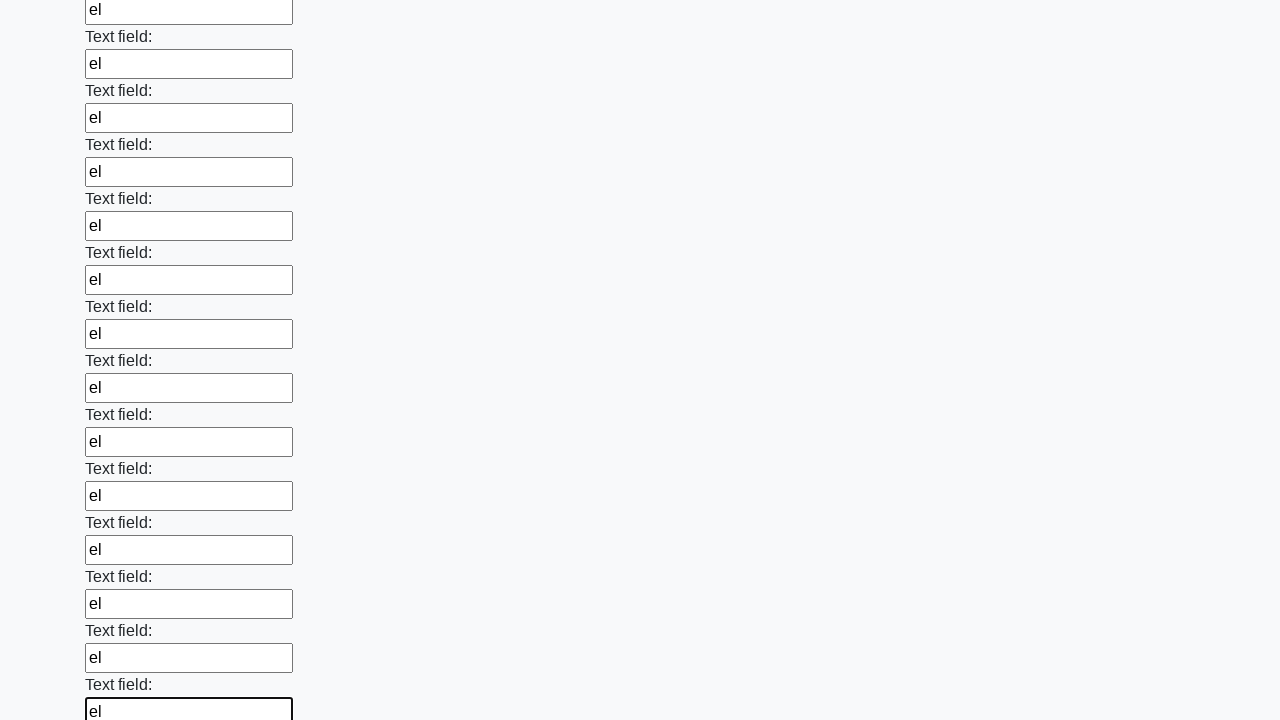

Filled input field with text 'el' on input >> nth=85
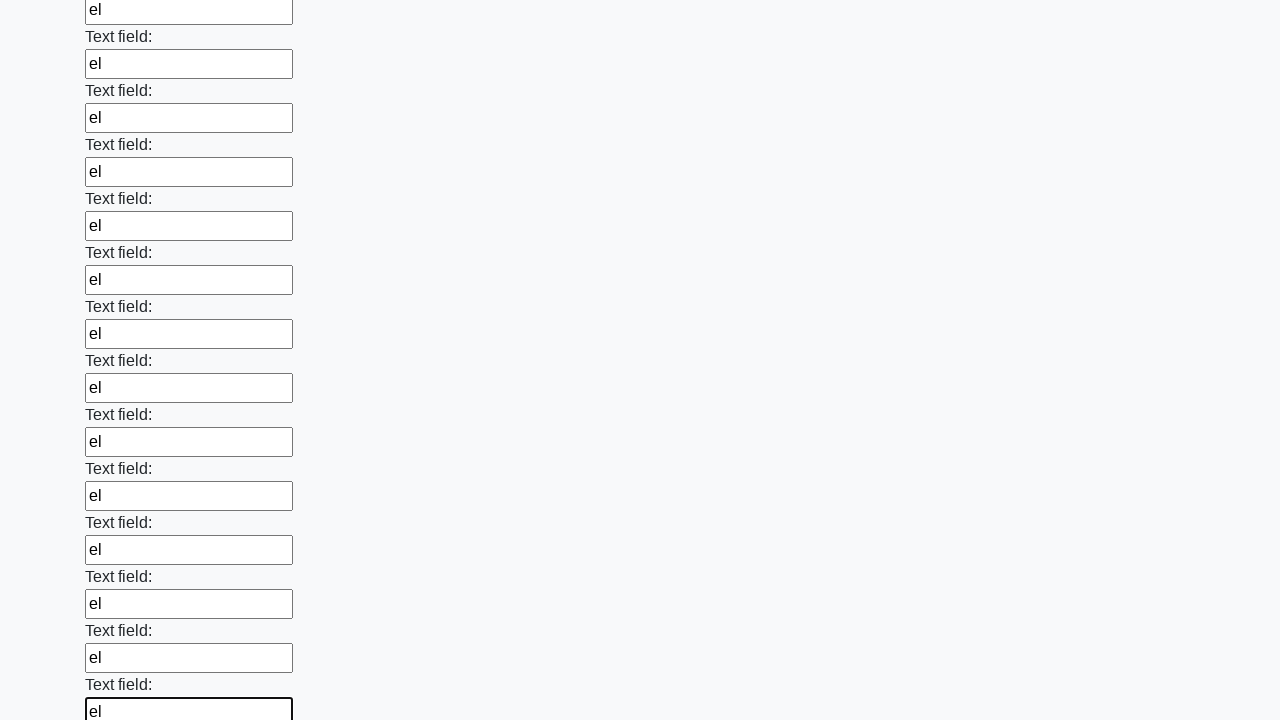

Filled input field with text 'el' on input >> nth=86
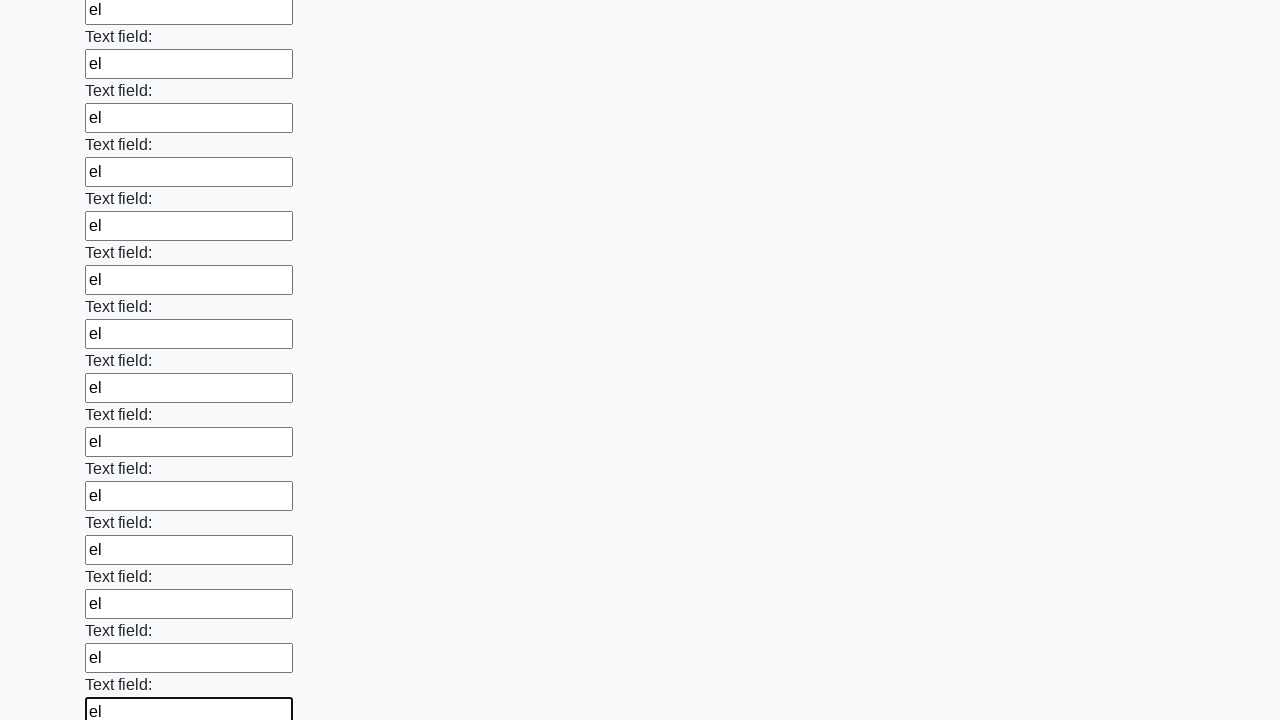

Filled input field with text 'el' on input >> nth=87
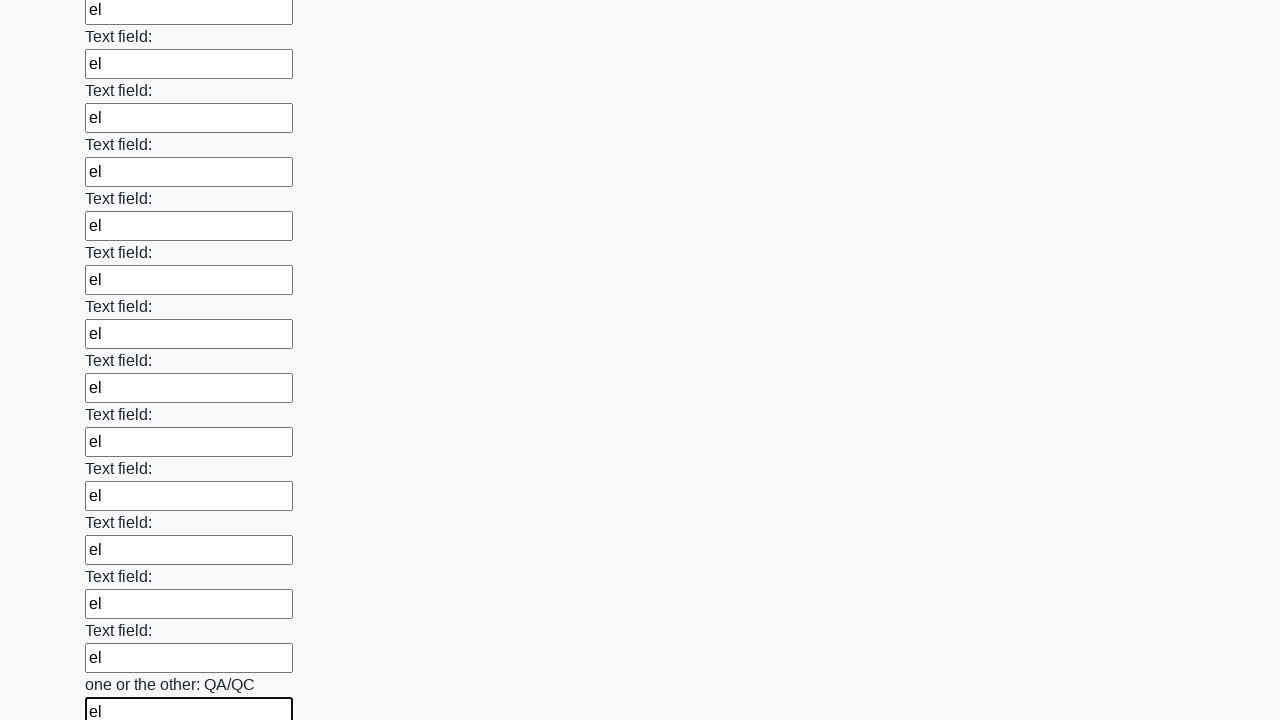

Filled input field with text 'el' on input >> nth=88
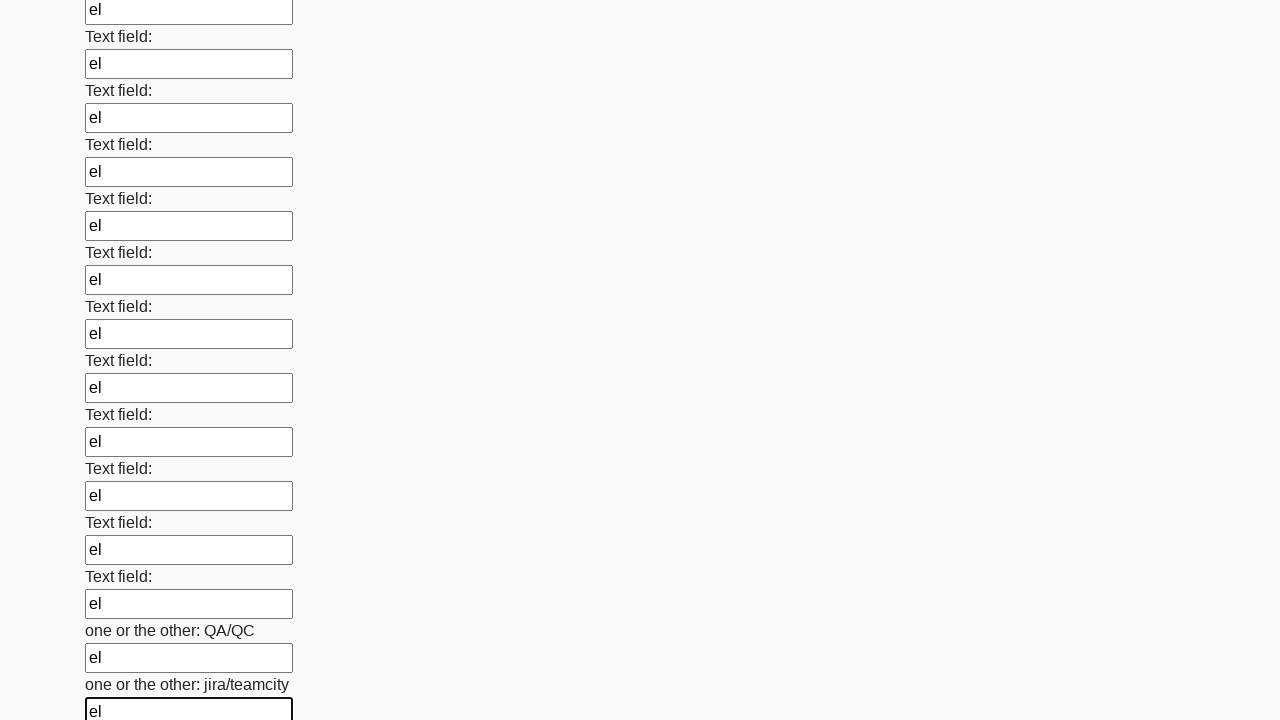

Filled input field with text 'el' on input >> nth=89
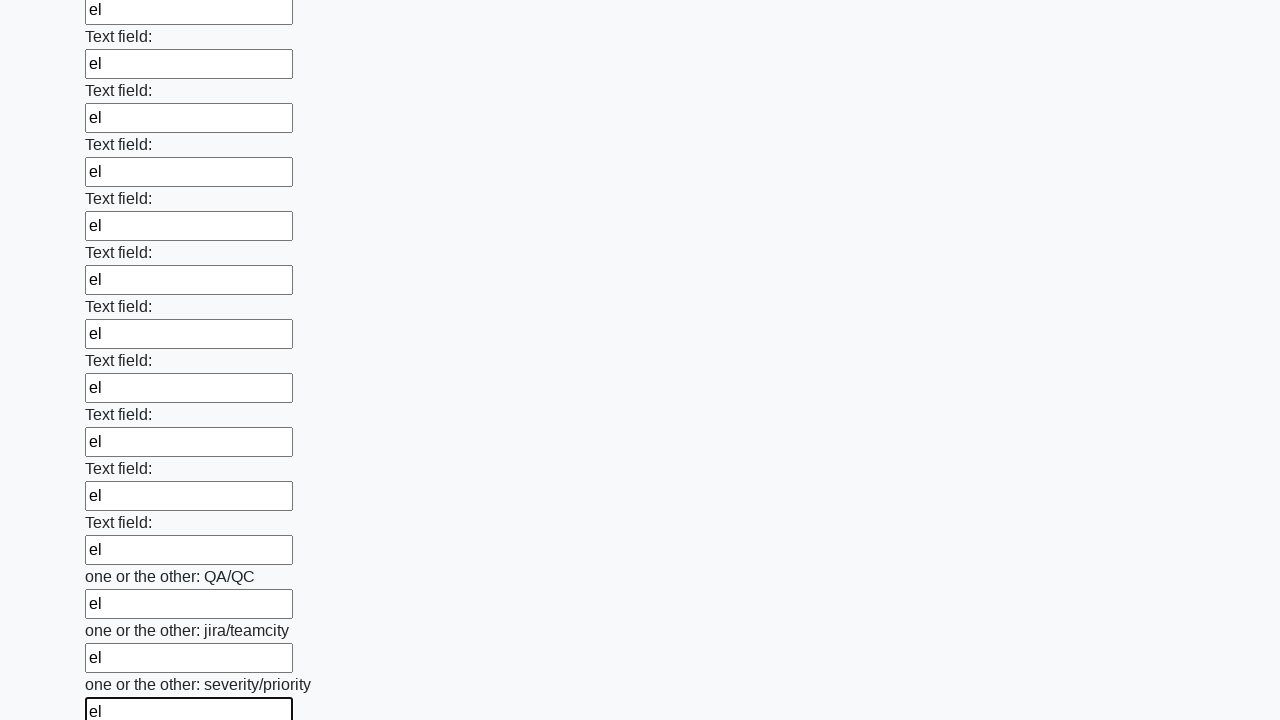

Filled input field with text 'el' on input >> nth=90
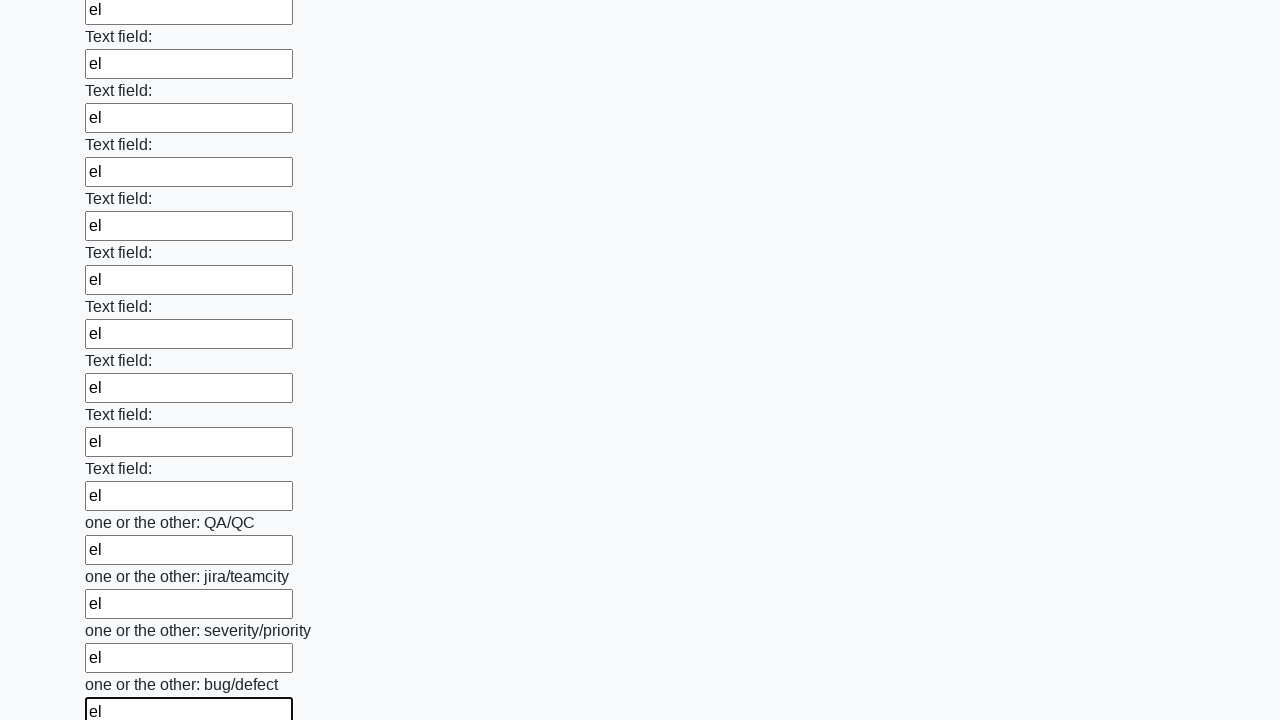

Filled input field with text 'el' on input >> nth=91
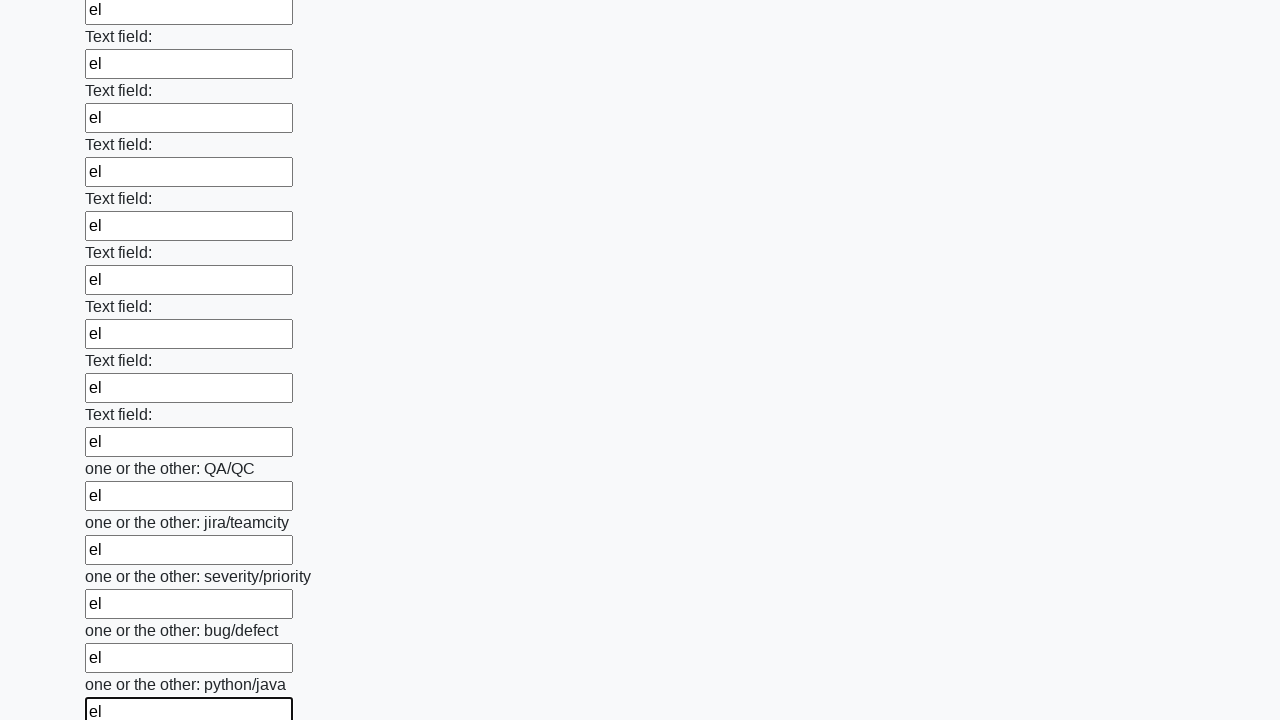

Filled input field with text 'el' on input >> nth=92
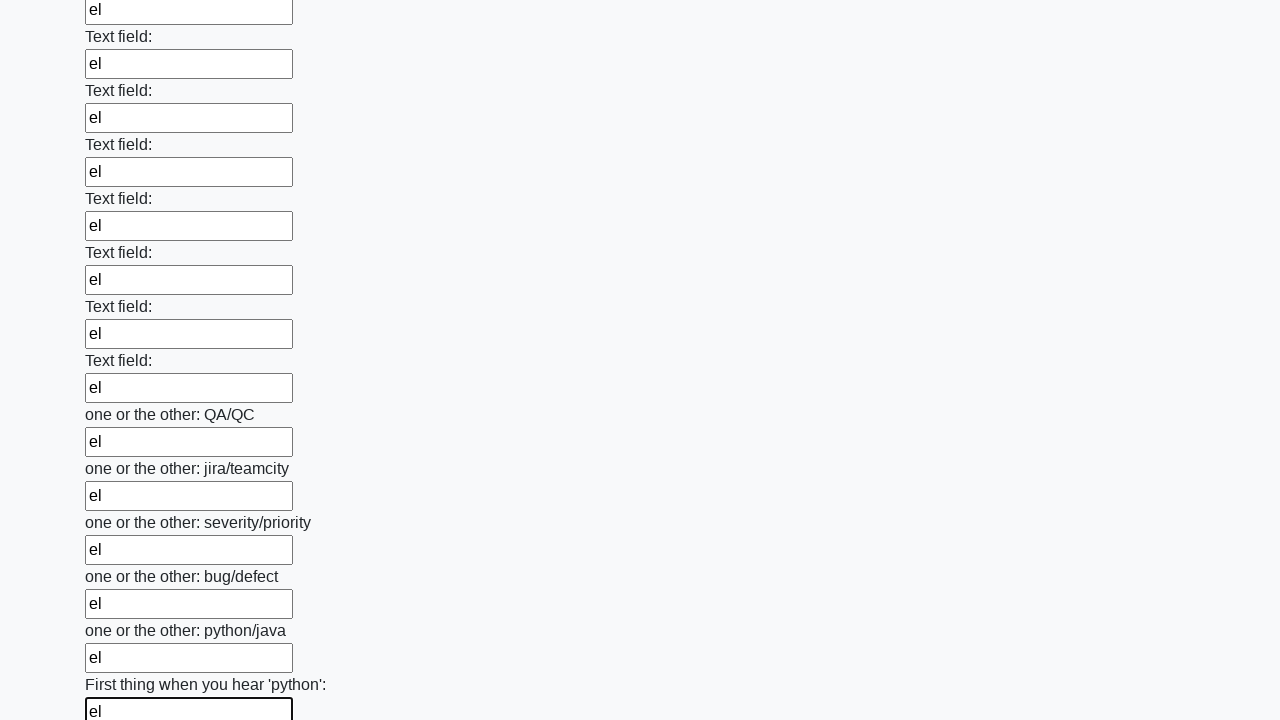

Filled input field with text 'el' on input >> nth=93
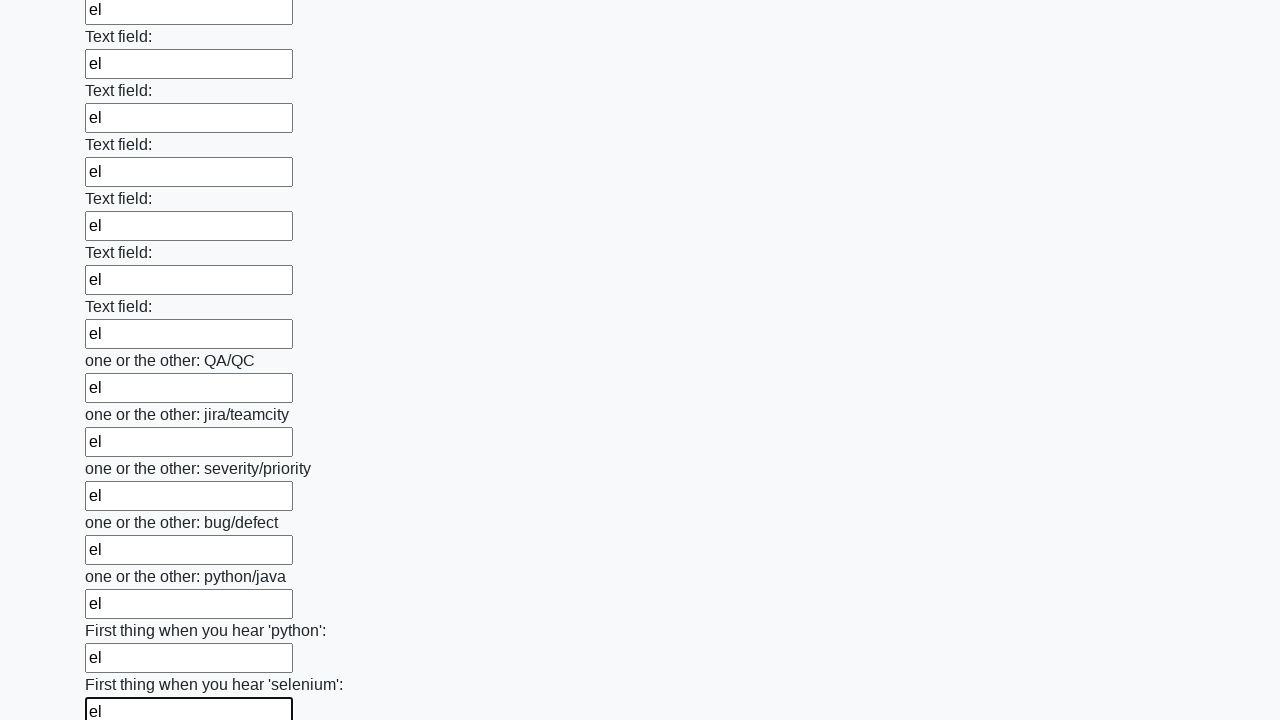

Filled input field with text 'el' on input >> nth=94
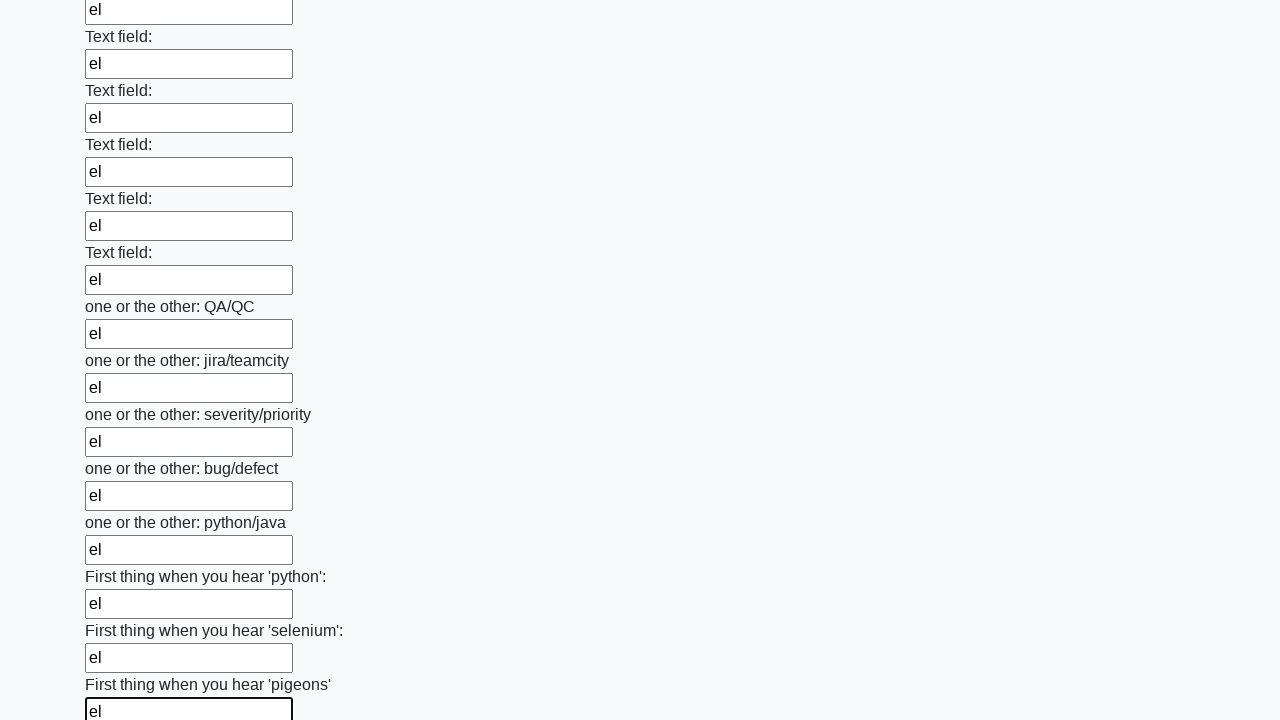

Filled input field with text 'el' on input >> nth=95
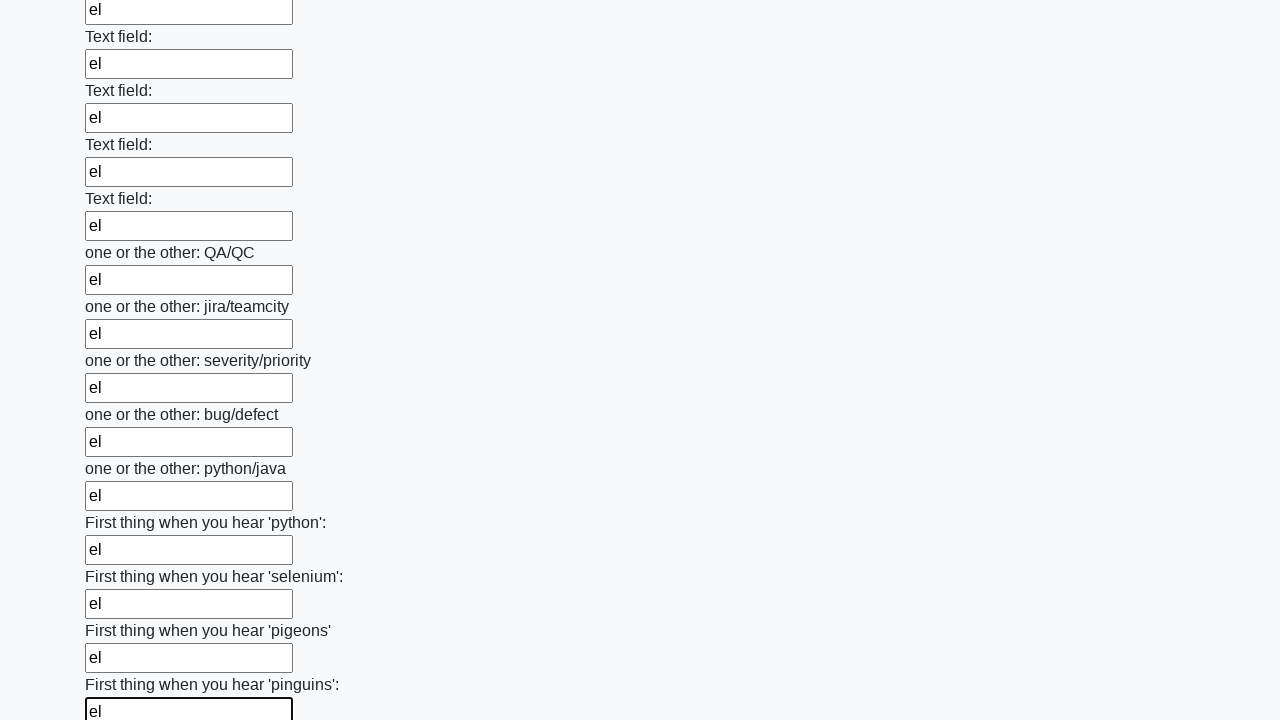

Filled input field with text 'el' on input >> nth=96
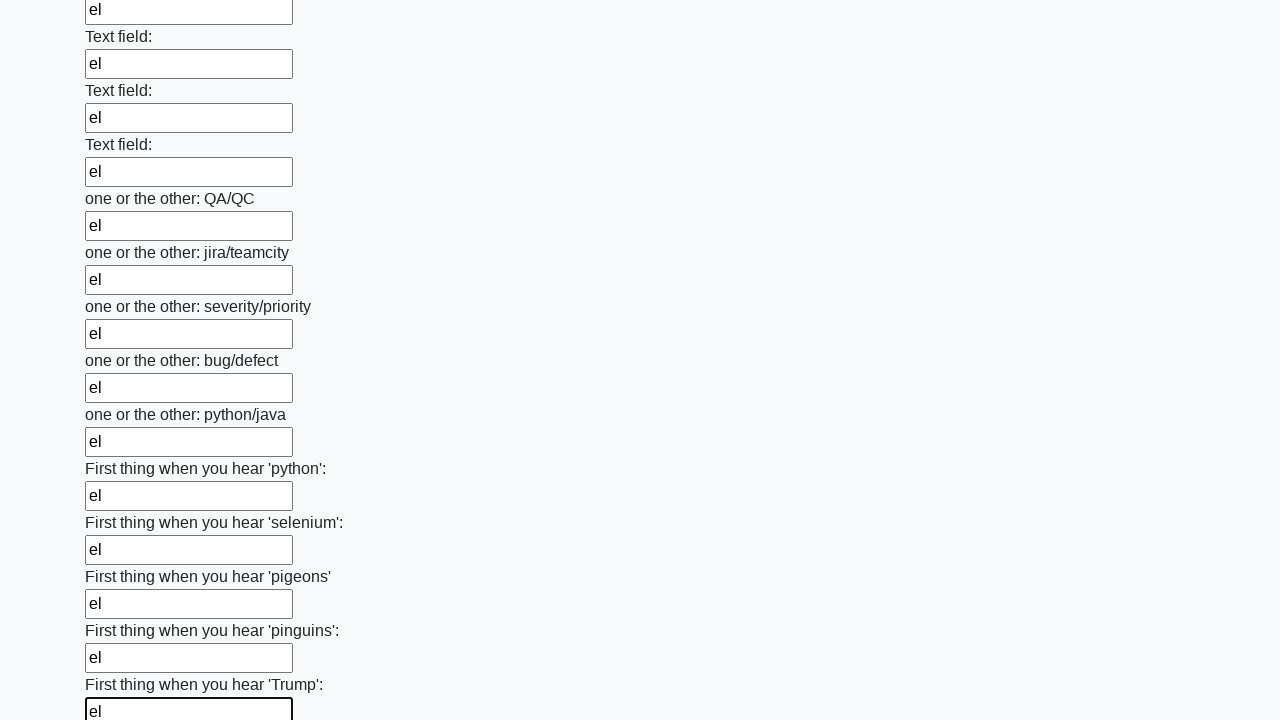

Filled input field with text 'el' on input >> nth=97
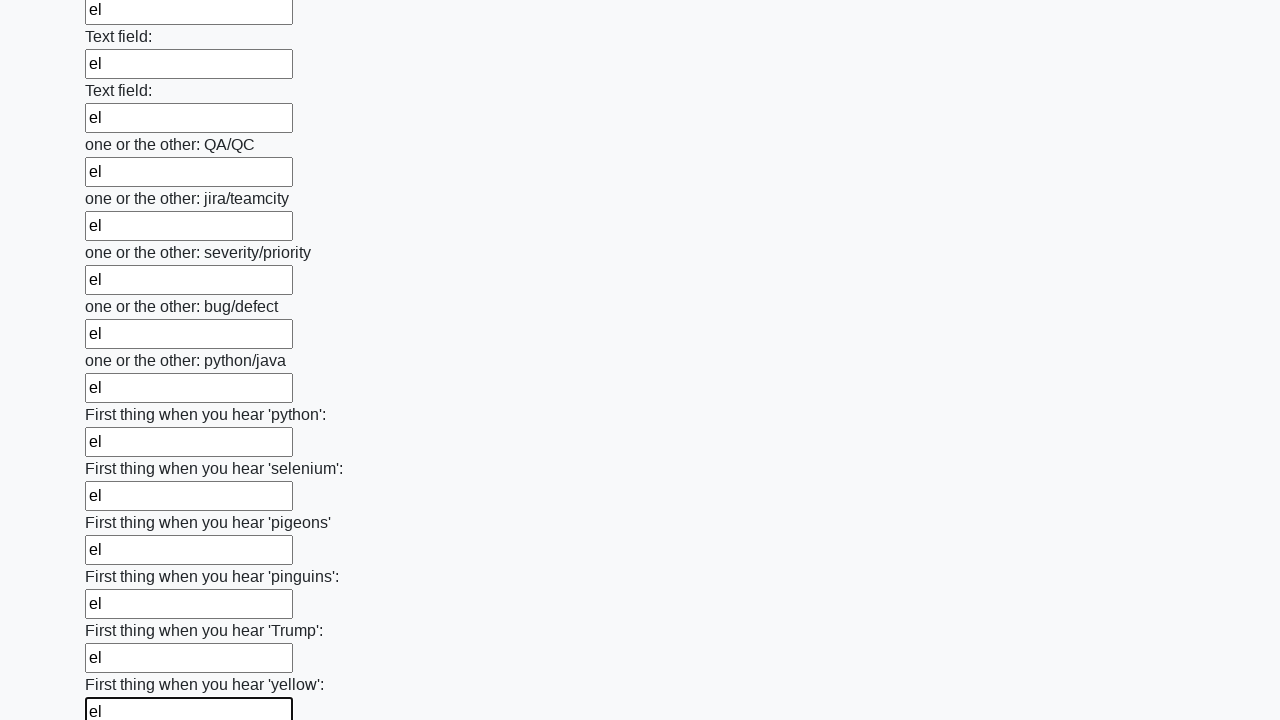

Filled input field with text 'el' on input >> nth=98
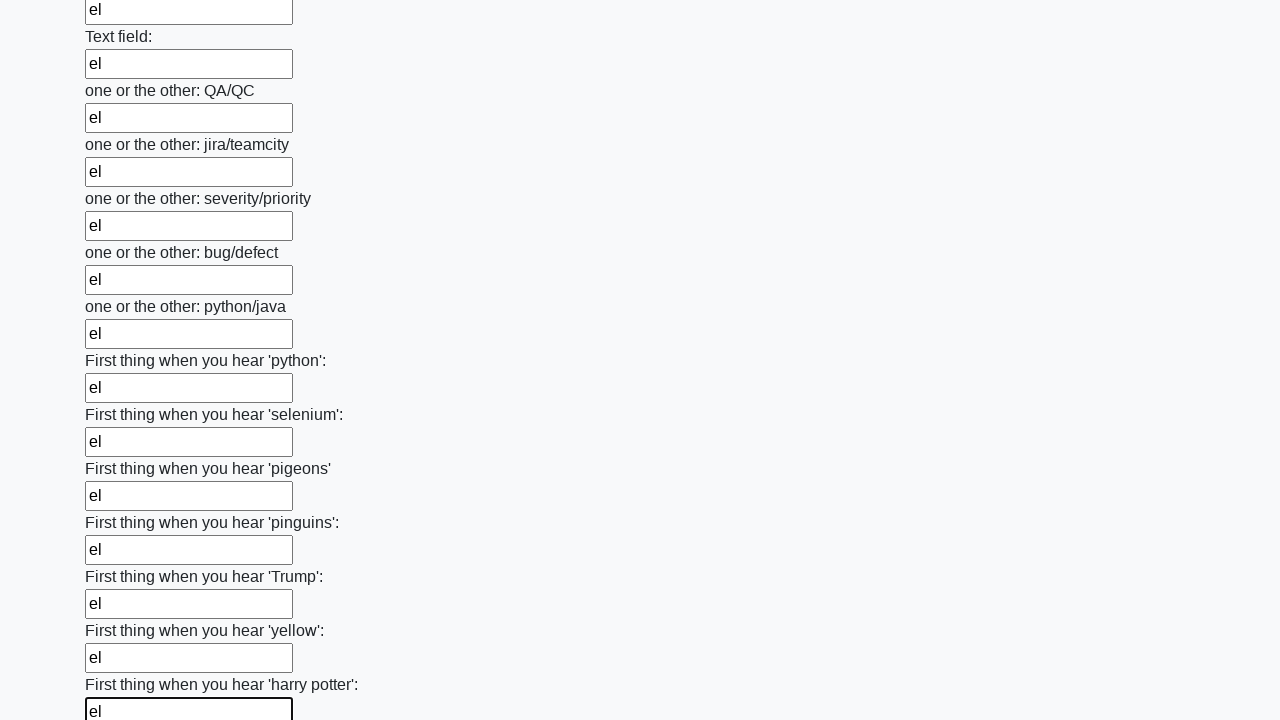

Filled input field with text 'el' on input >> nth=99
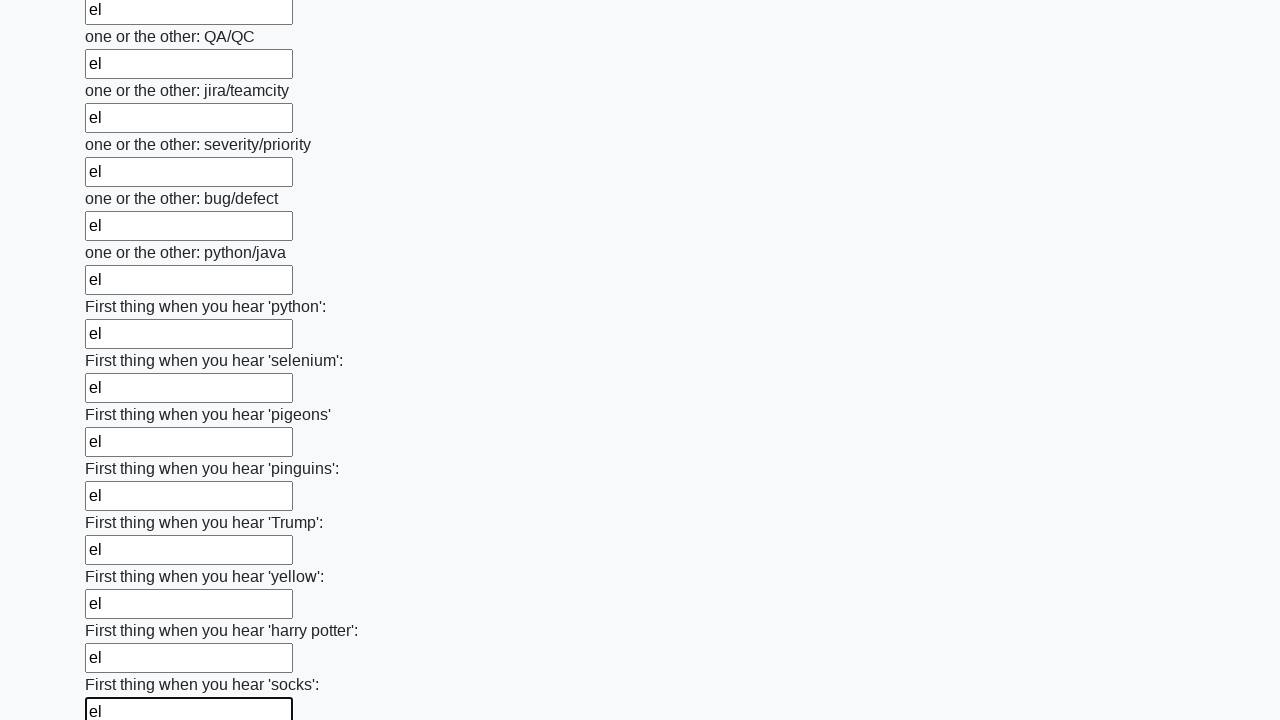

Clicked the submit button to submit the form at (123, 611) on button.btn
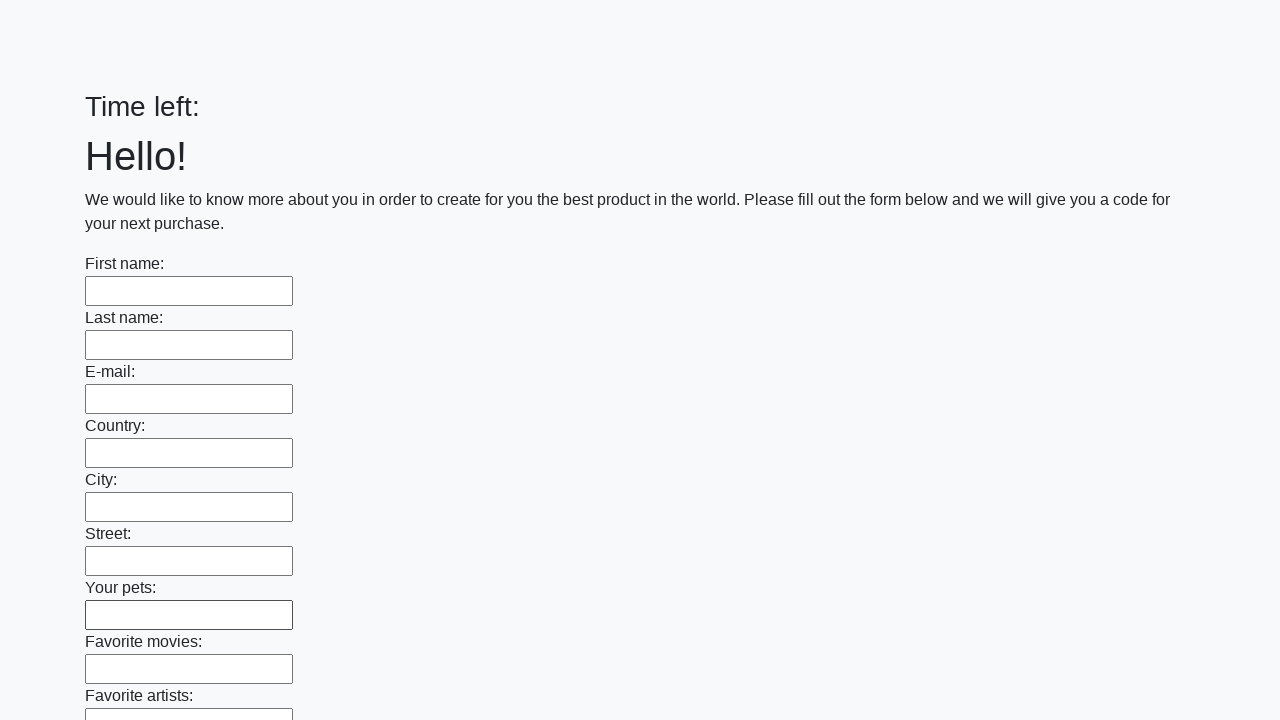

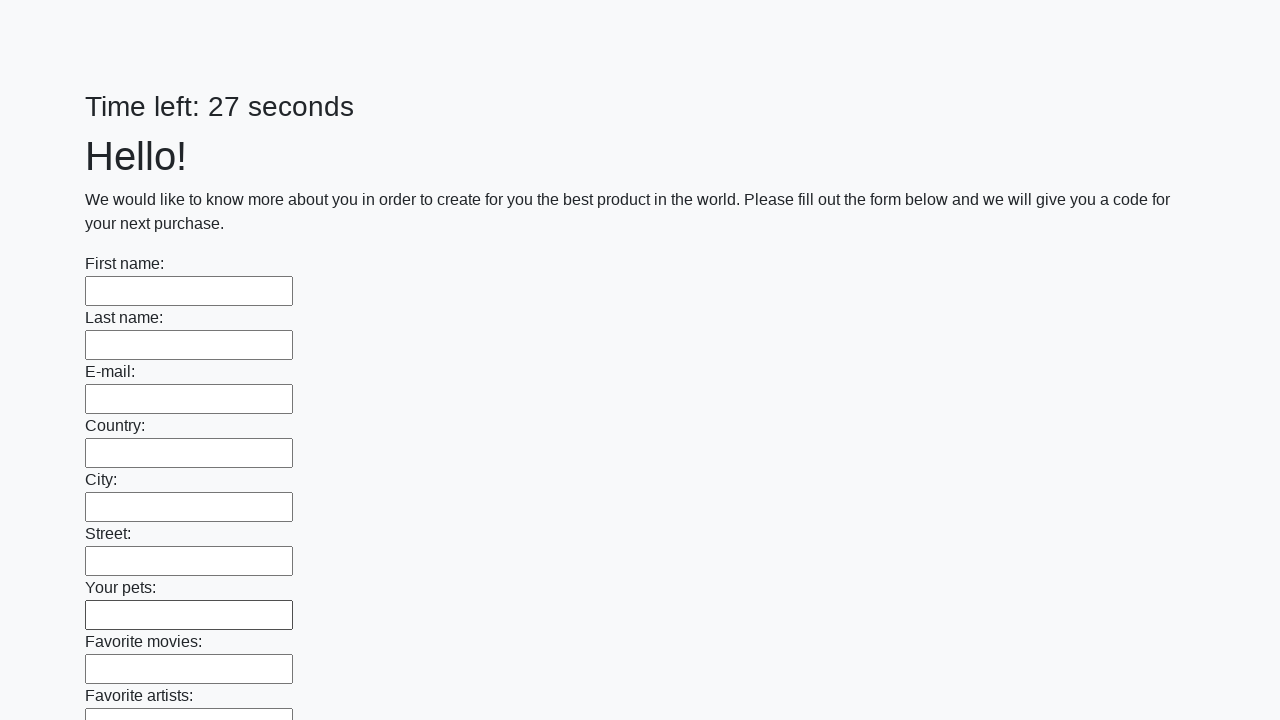